Tests selecting all checkboxes on the page, verifying they are all selected, then deselecting all of them.

Starting URL: https://automationfc.github.io/multiple-fields/

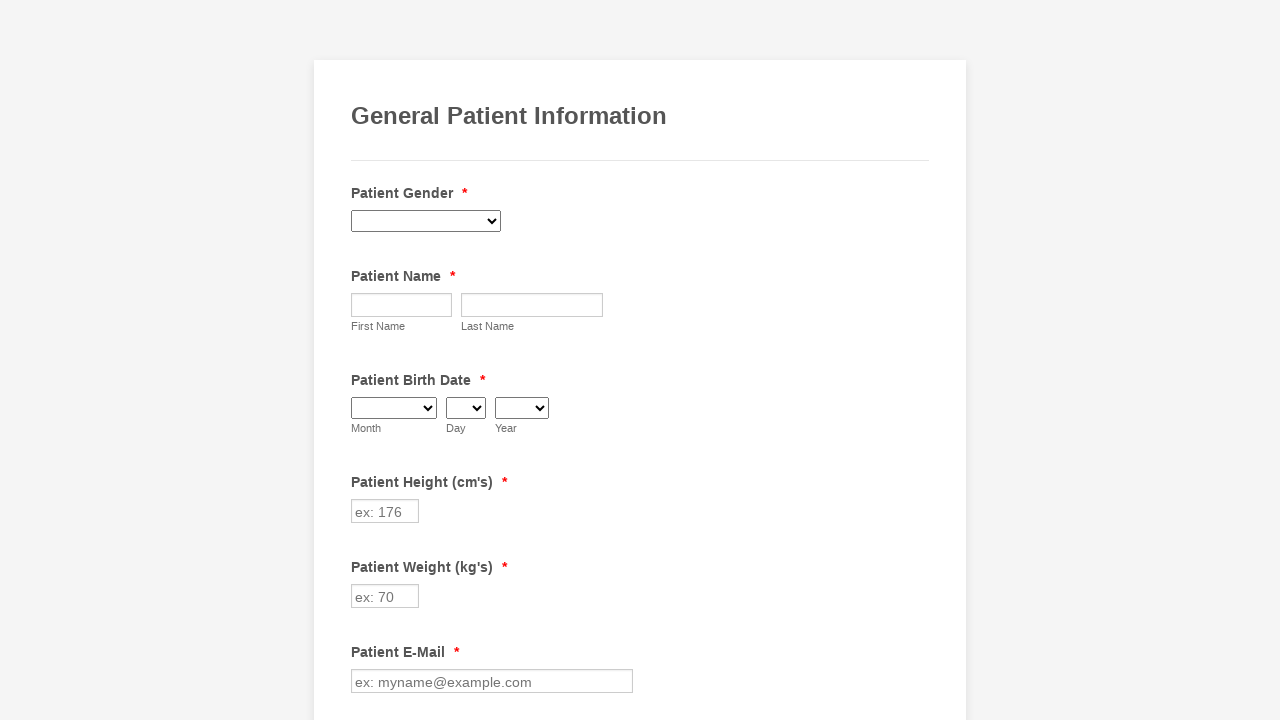

Located all checkboxes on the page and counted them
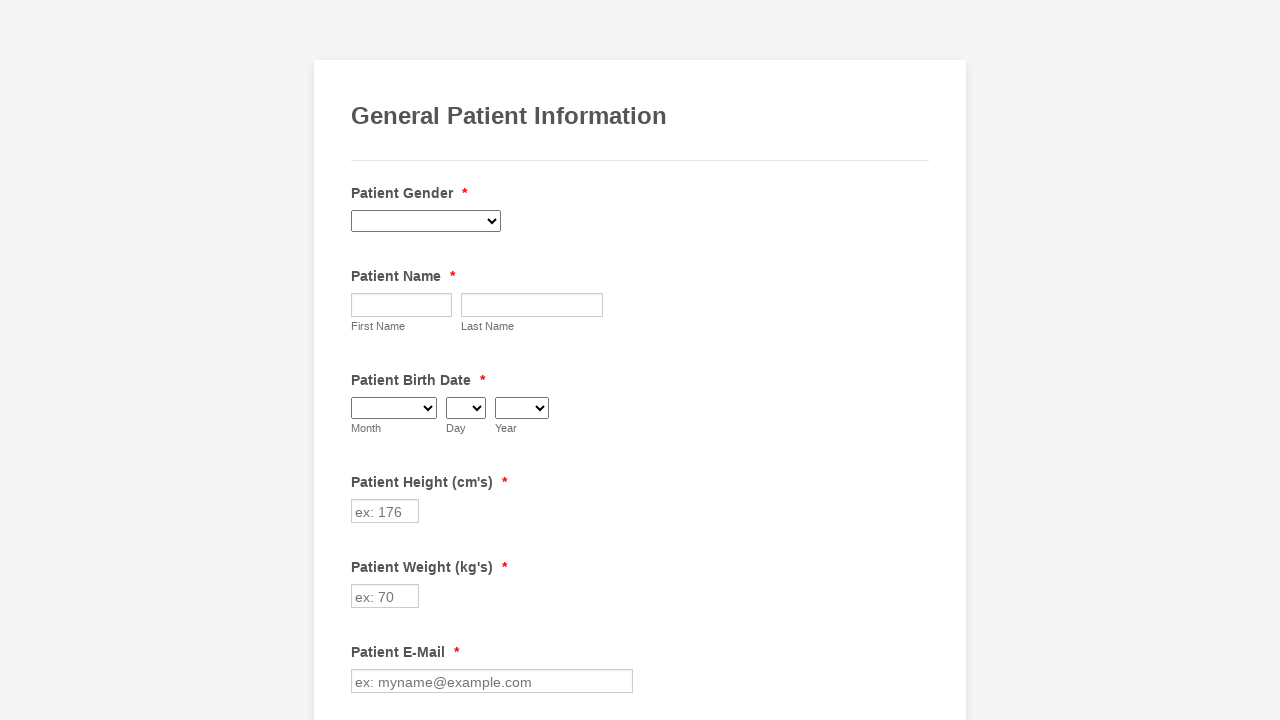

Clicked checkbox 1 to select it at (362, 360) on xpath=//input[@type='checkbox'] >> nth=0
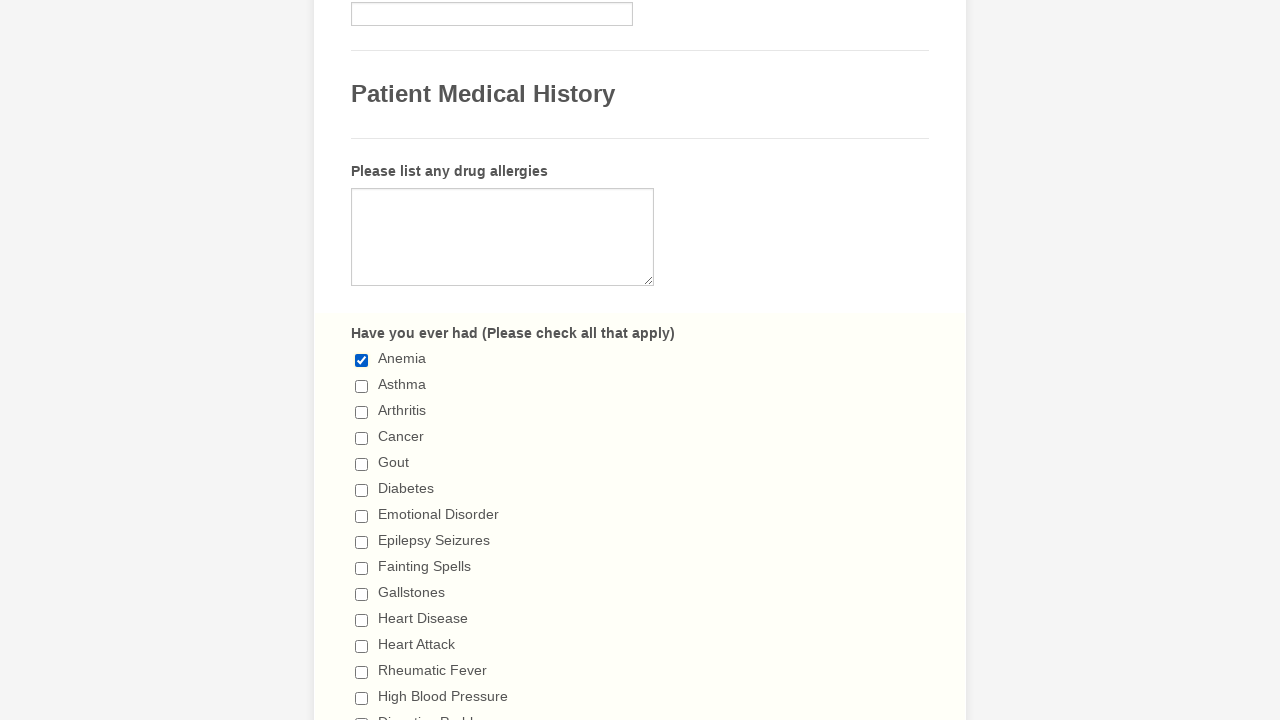

Clicked checkbox 2 to select it at (362, 386) on xpath=//input[@type='checkbox'] >> nth=1
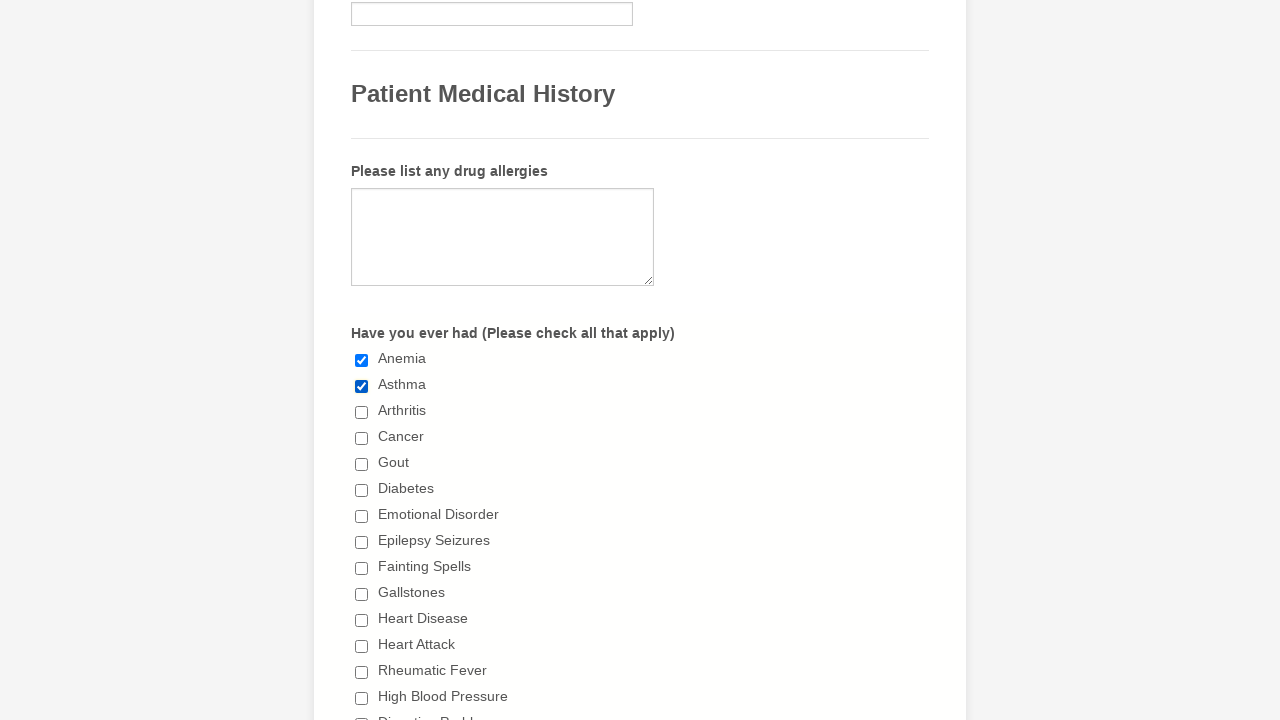

Clicked checkbox 3 to select it at (362, 412) on xpath=//input[@type='checkbox'] >> nth=2
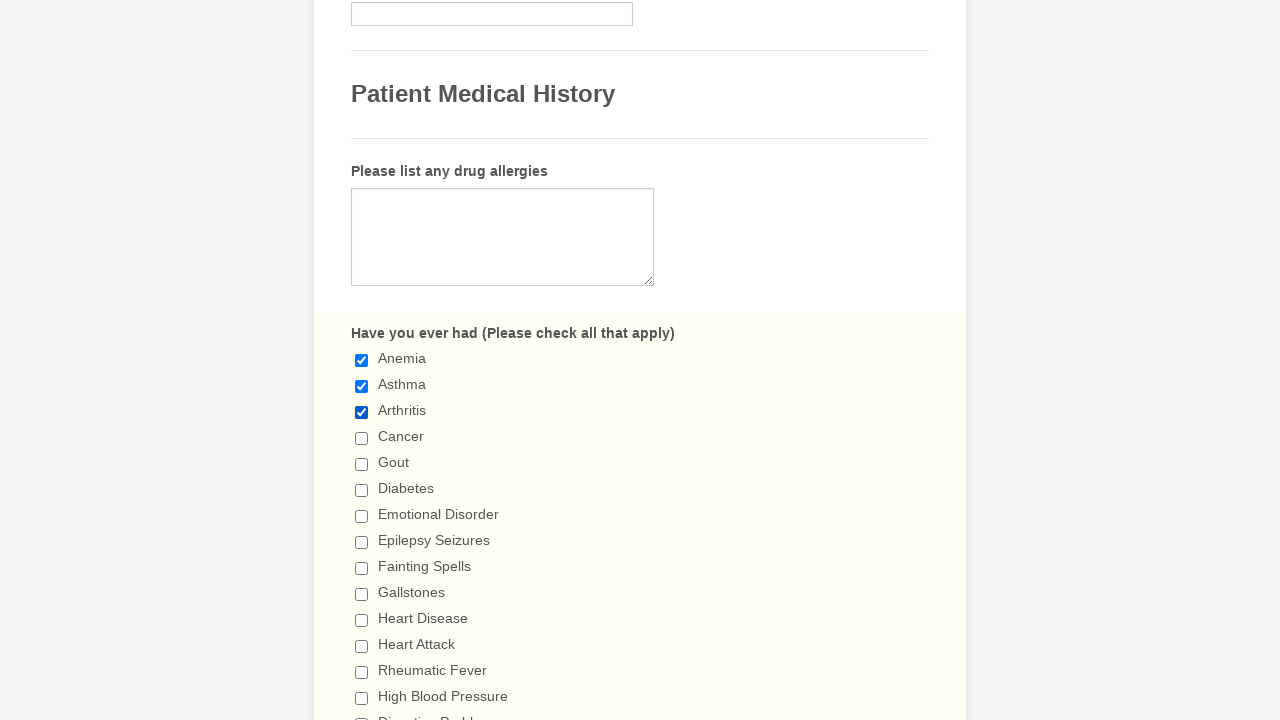

Clicked checkbox 4 to select it at (362, 438) on xpath=//input[@type='checkbox'] >> nth=3
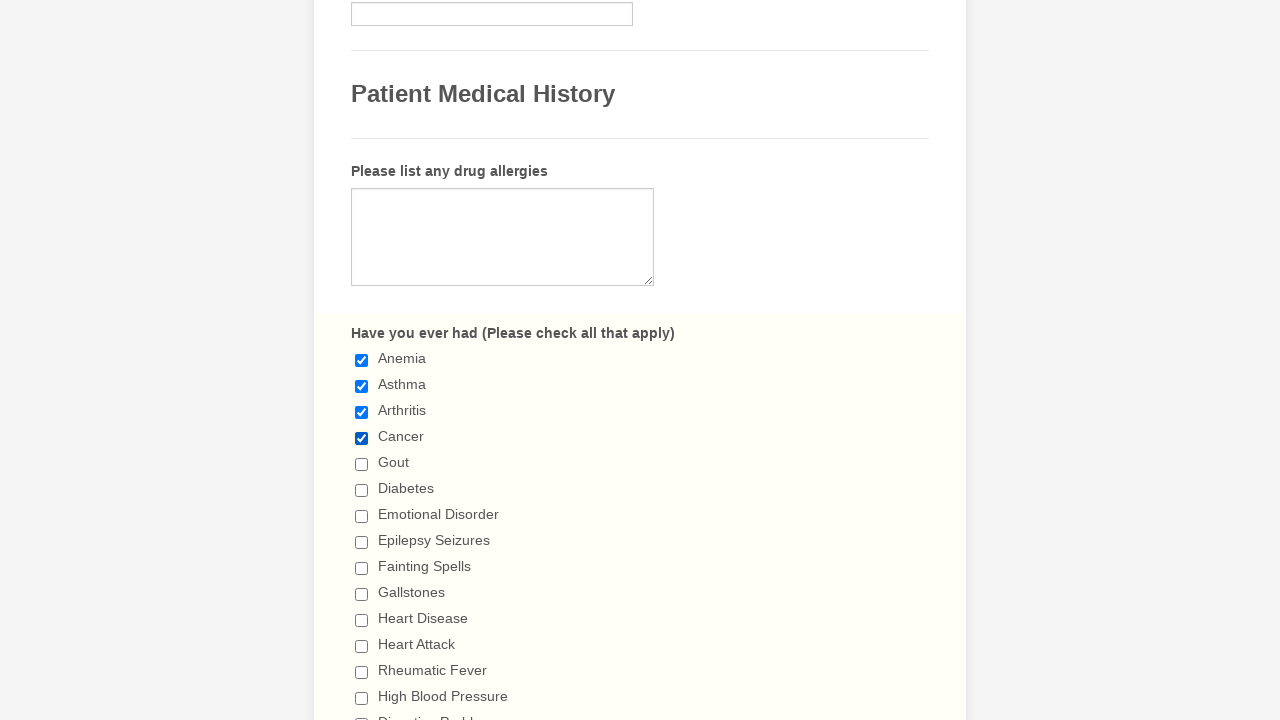

Clicked checkbox 5 to select it at (362, 464) on xpath=//input[@type='checkbox'] >> nth=4
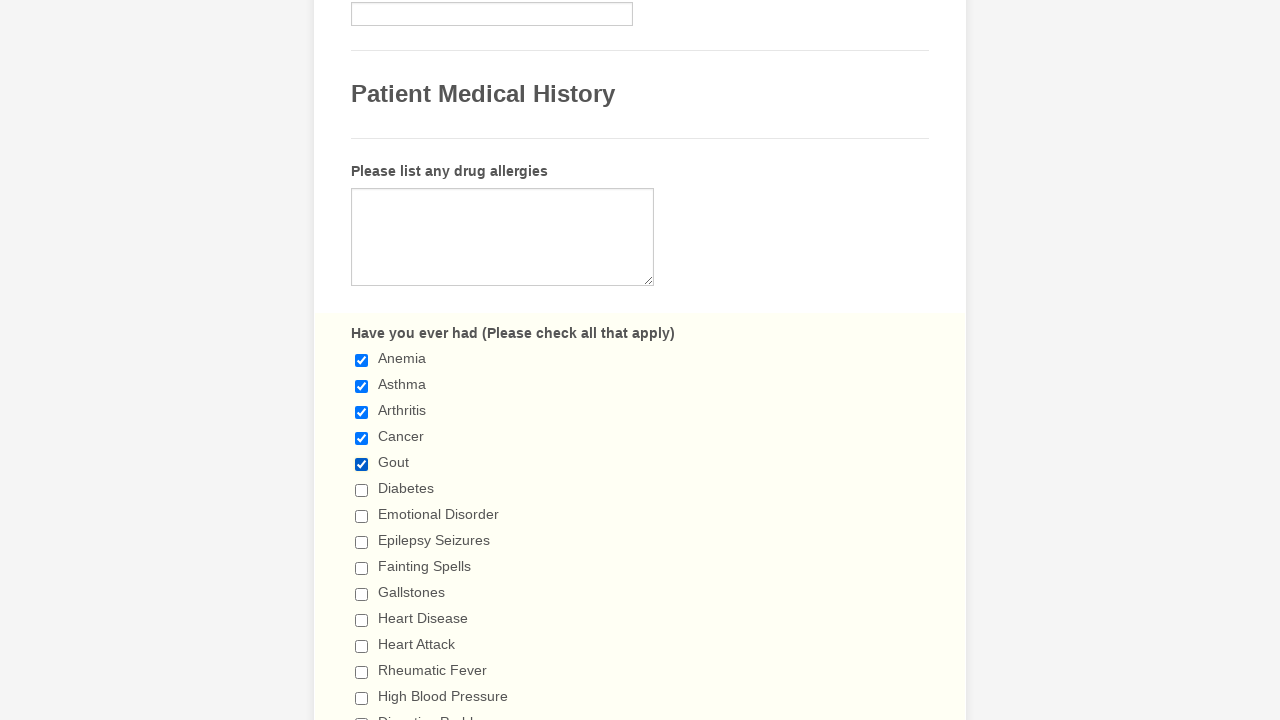

Clicked checkbox 6 to select it at (362, 490) on xpath=//input[@type='checkbox'] >> nth=5
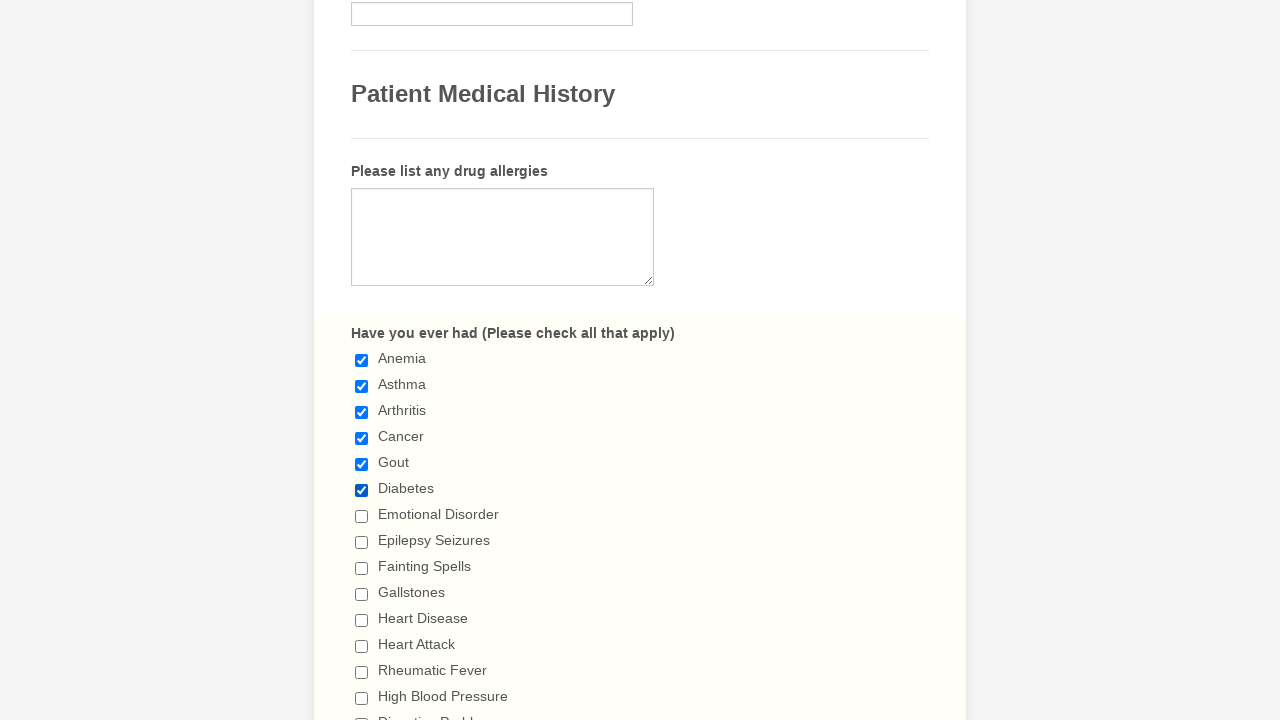

Clicked checkbox 7 to select it at (362, 516) on xpath=//input[@type='checkbox'] >> nth=6
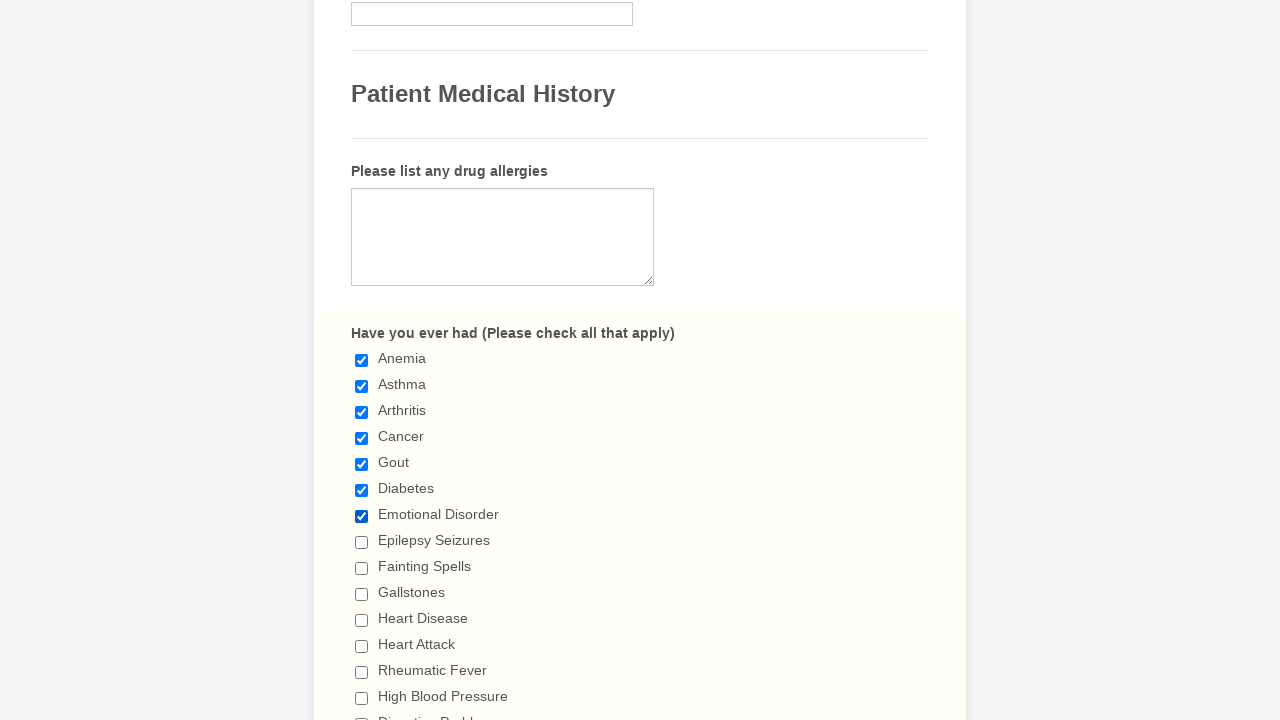

Clicked checkbox 8 to select it at (362, 542) on xpath=//input[@type='checkbox'] >> nth=7
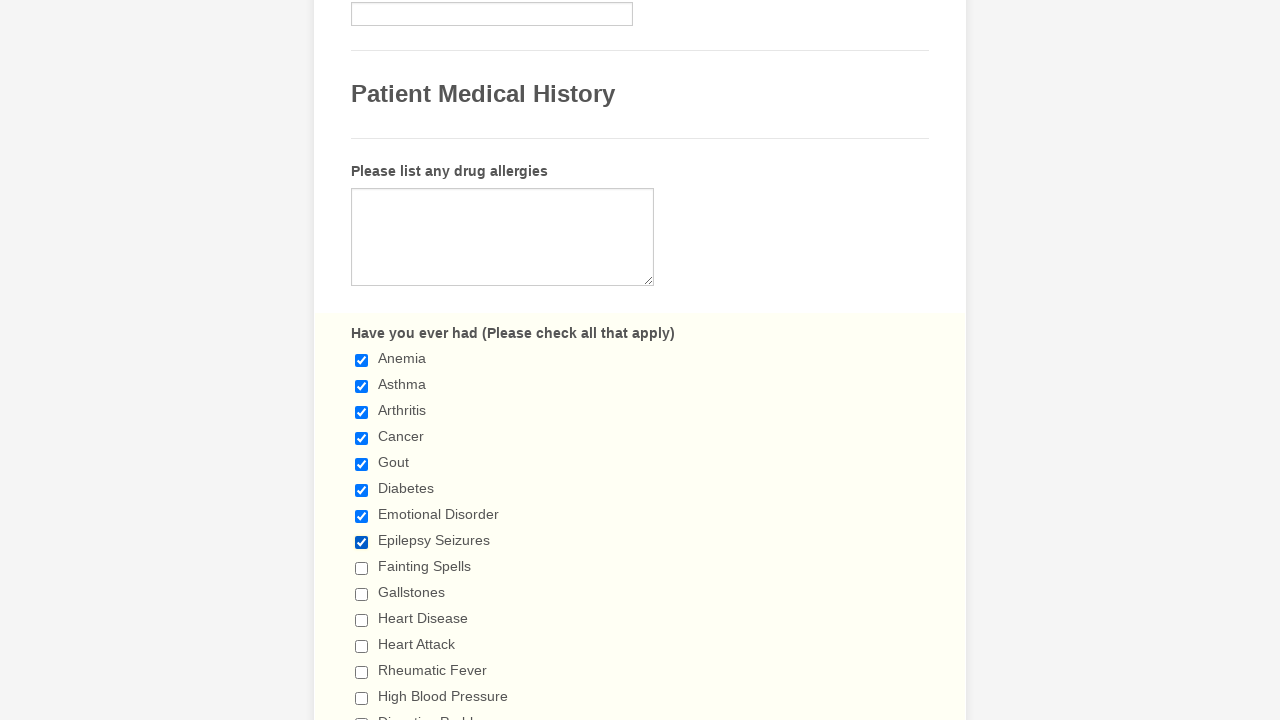

Clicked checkbox 9 to select it at (362, 568) on xpath=//input[@type='checkbox'] >> nth=8
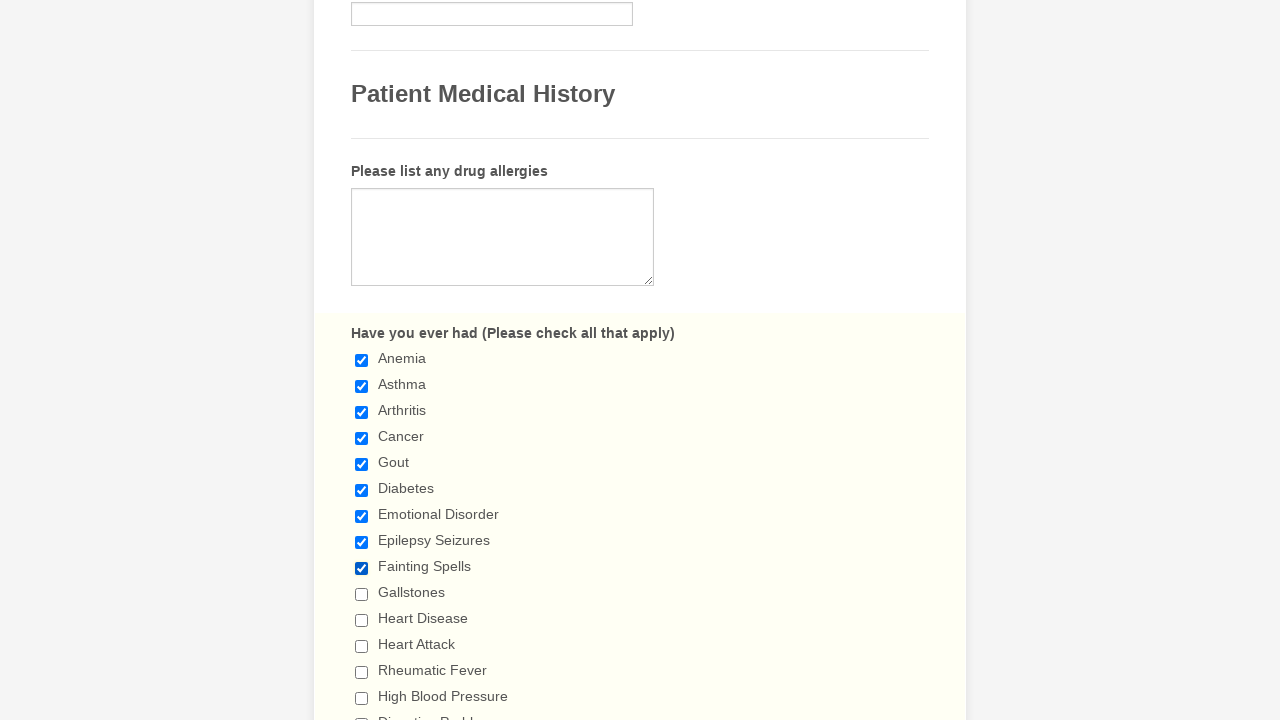

Clicked checkbox 10 to select it at (362, 594) on xpath=//input[@type='checkbox'] >> nth=9
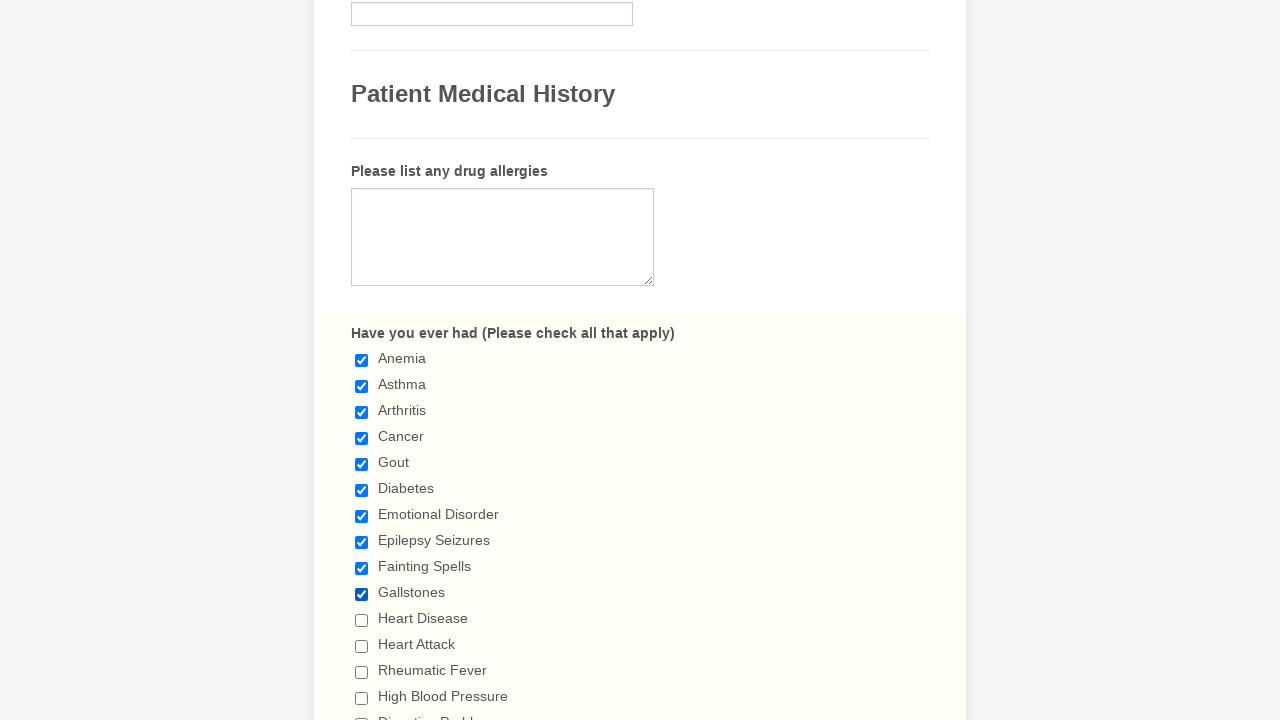

Clicked checkbox 11 to select it at (362, 620) on xpath=//input[@type='checkbox'] >> nth=10
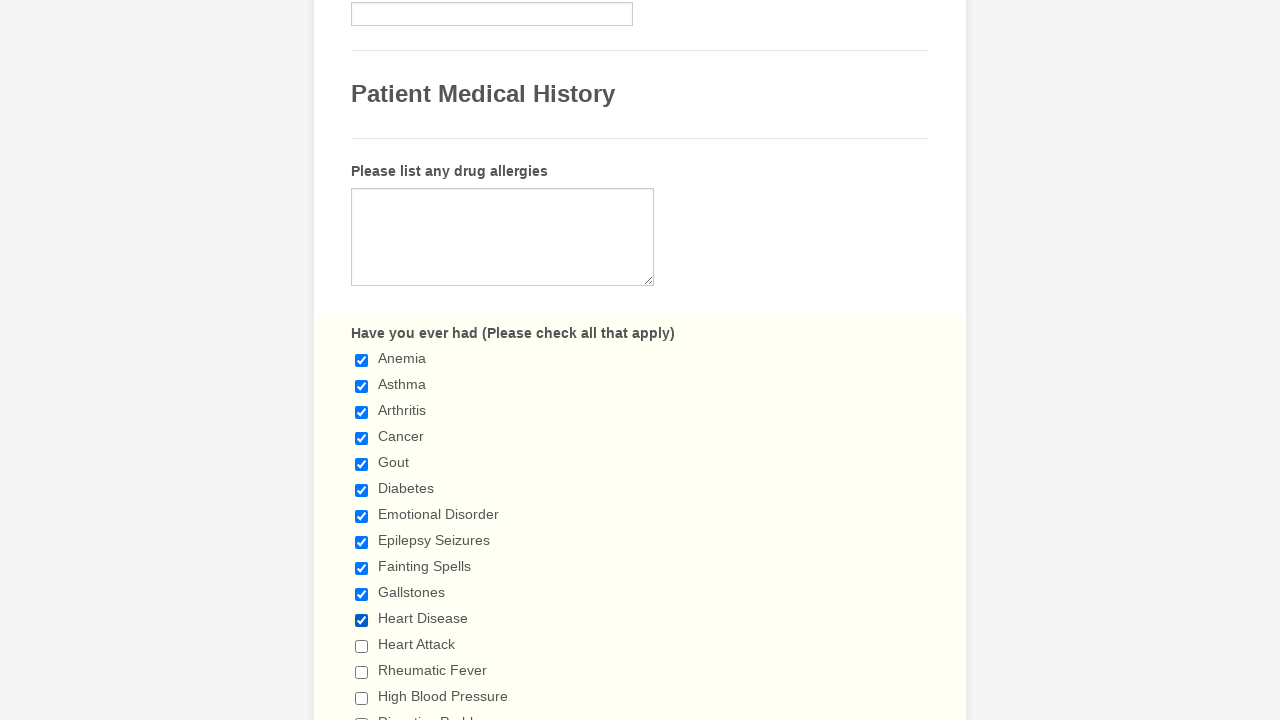

Clicked checkbox 12 to select it at (362, 646) on xpath=//input[@type='checkbox'] >> nth=11
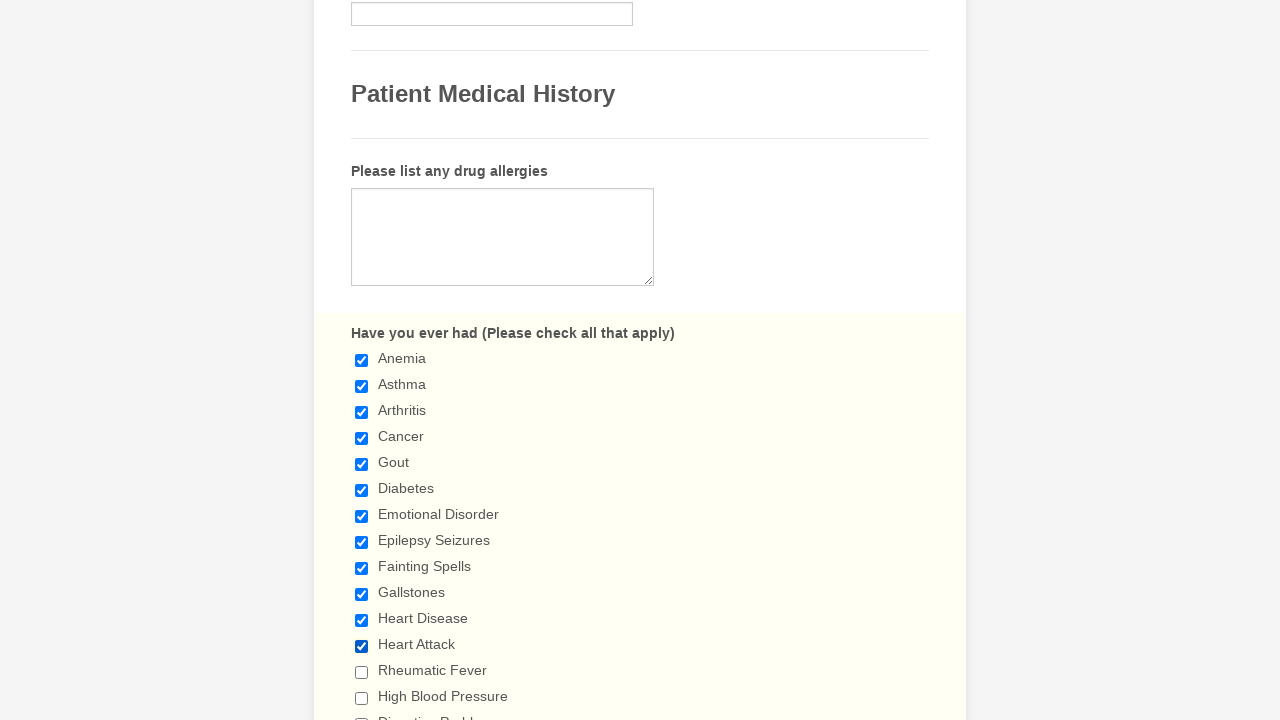

Clicked checkbox 13 to select it at (362, 672) on xpath=//input[@type='checkbox'] >> nth=12
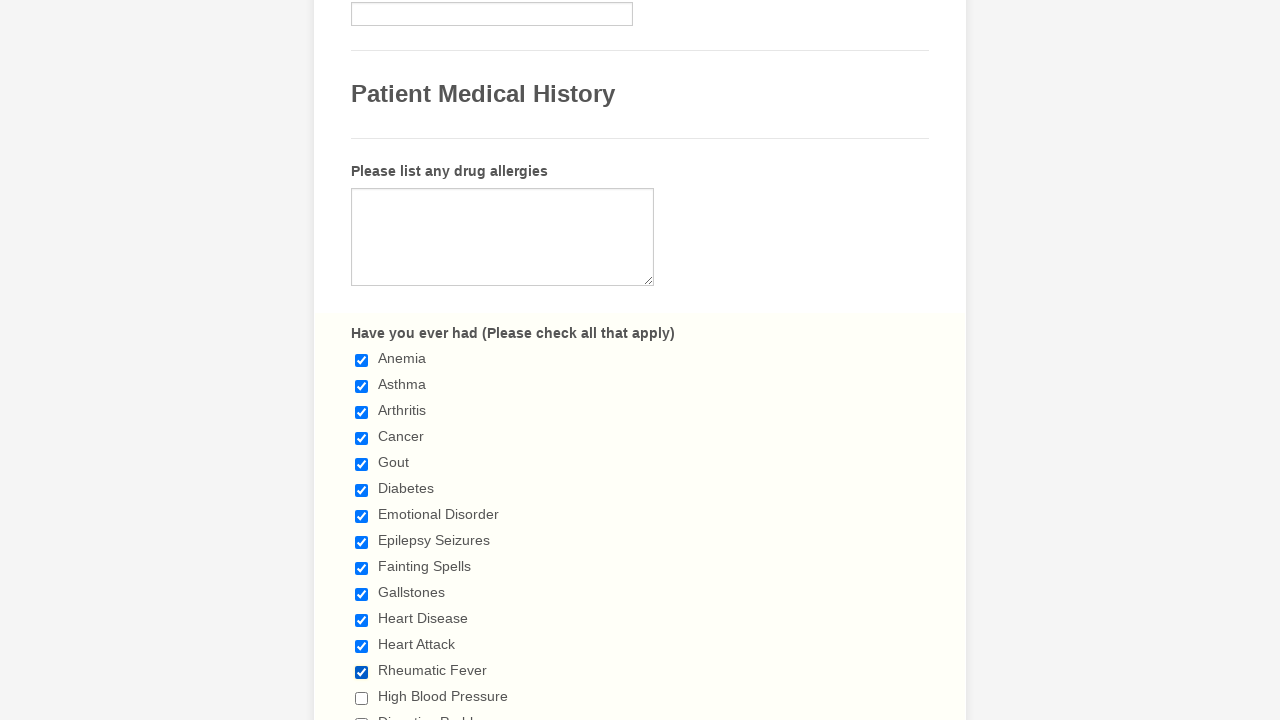

Clicked checkbox 14 to select it at (362, 698) on xpath=//input[@type='checkbox'] >> nth=13
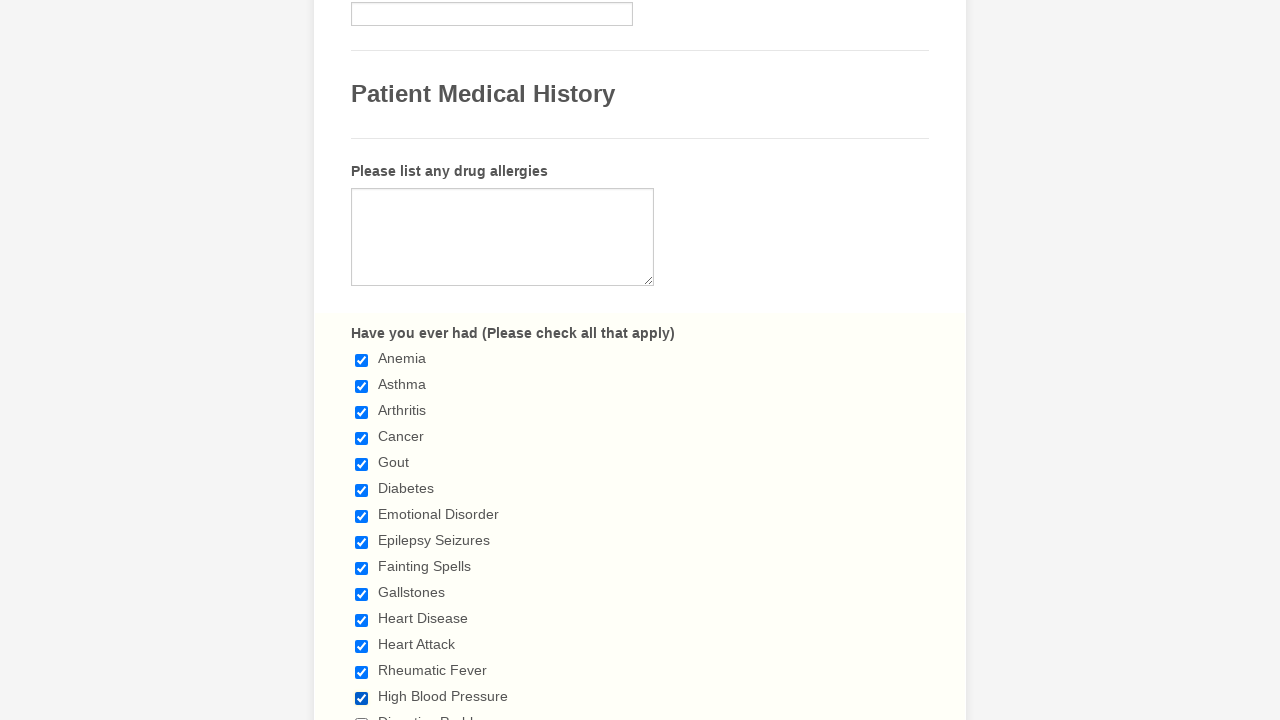

Clicked checkbox 15 to select it at (362, 714) on xpath=//input[@type='checkbox'] >> nth=14
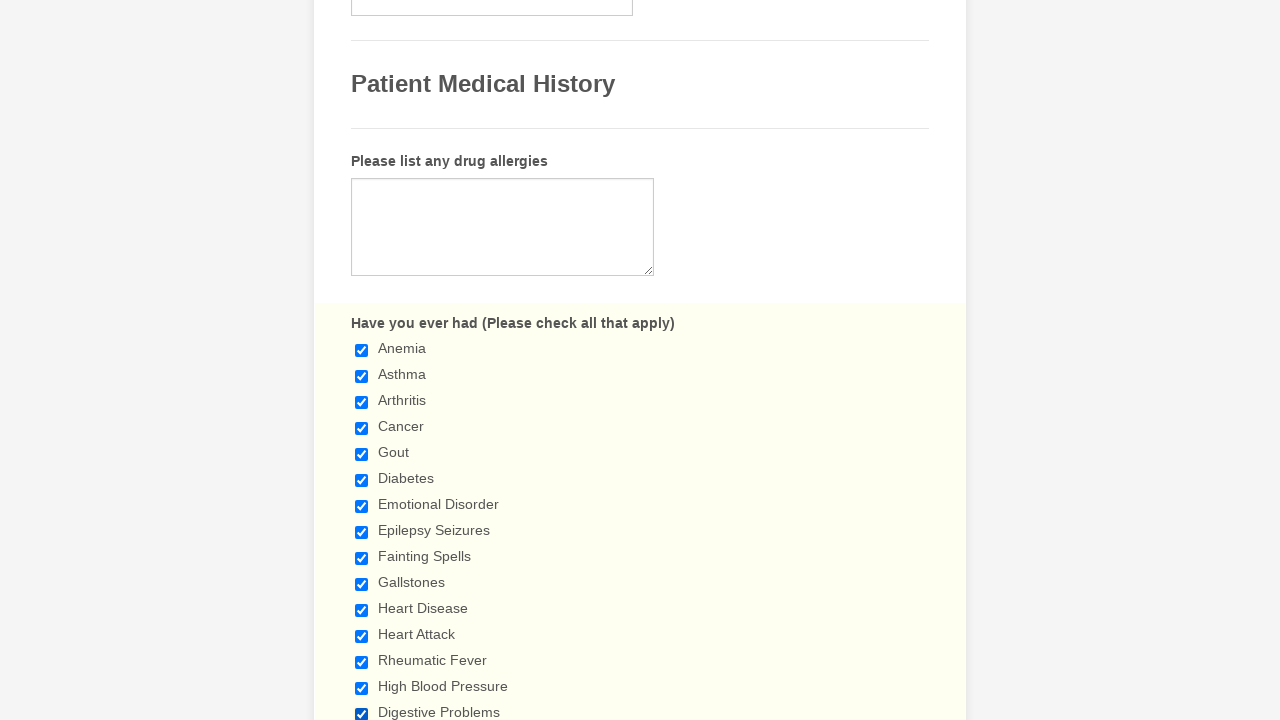

Clicked checkbox 16 to select it at (362, 360) on xpath=//input[@type='checkbox'] >> nth=15
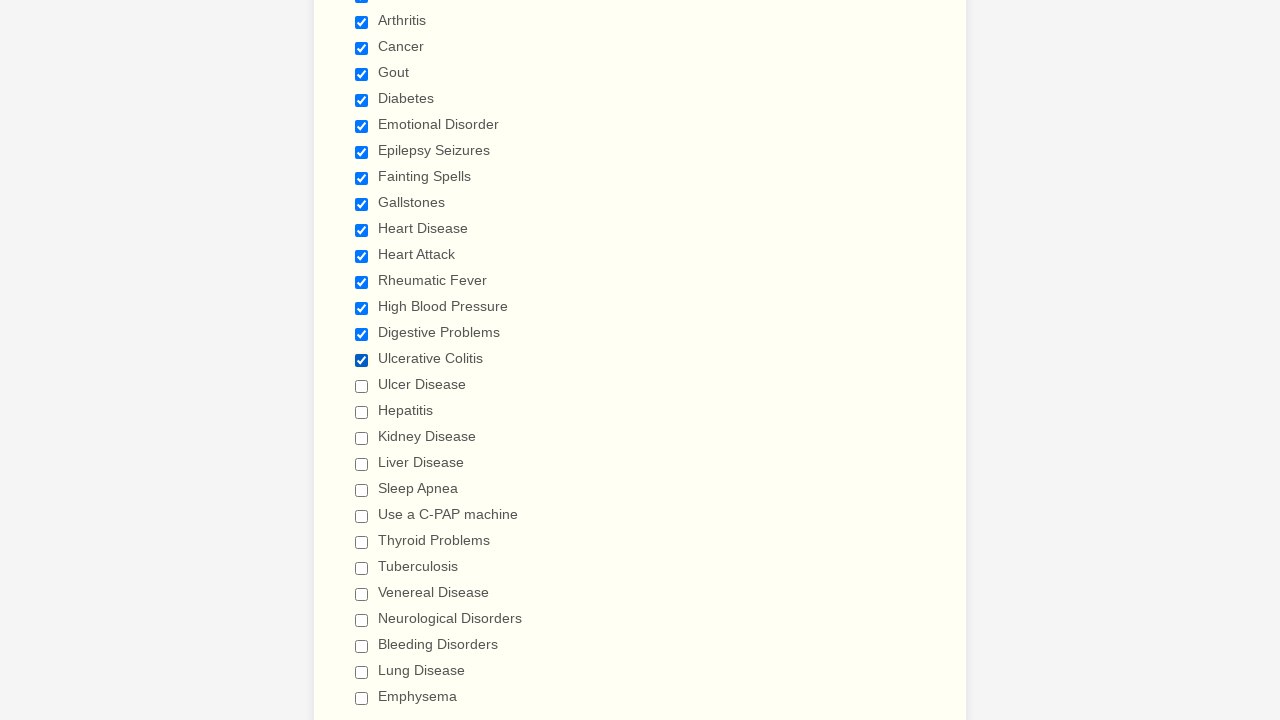

Clicked checkbox 17 to select it at (362, 386) on xpath=//input[@type='checkbox'] >> nth=16
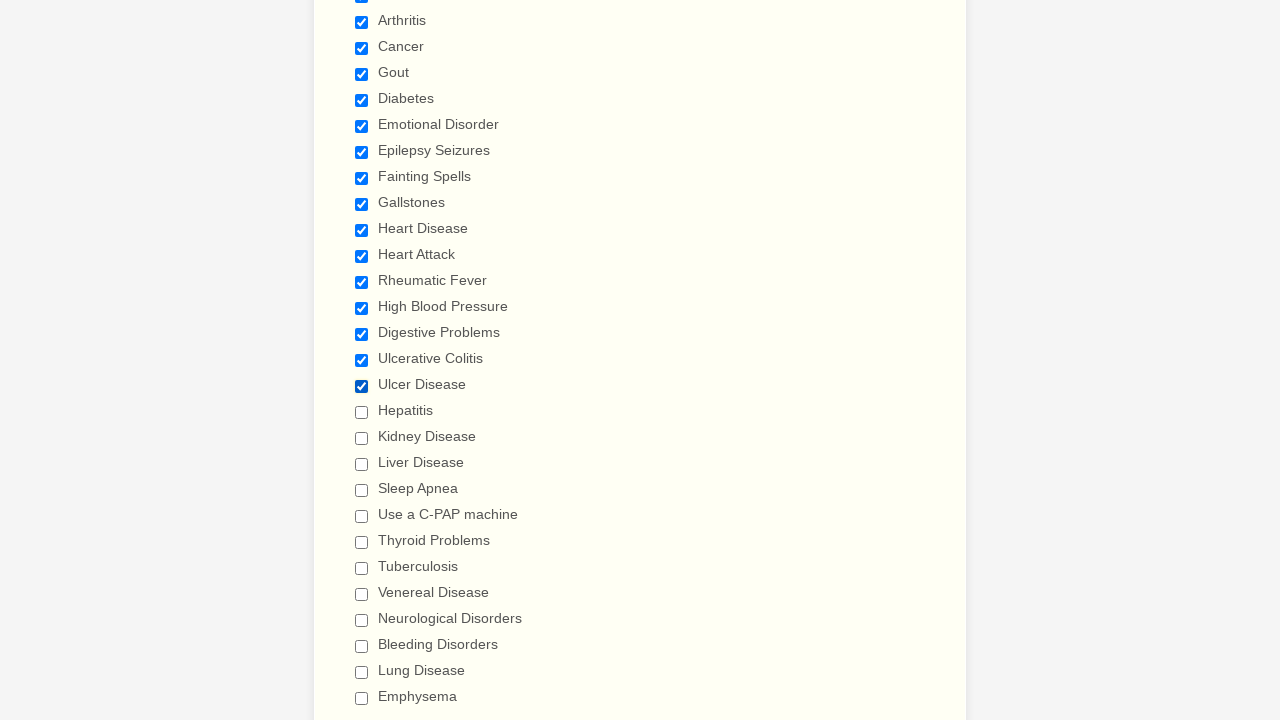

Clicked checkbox 18 to select it at (362, 412) on xpath=//input[@type='checkbox'] >> nth=17
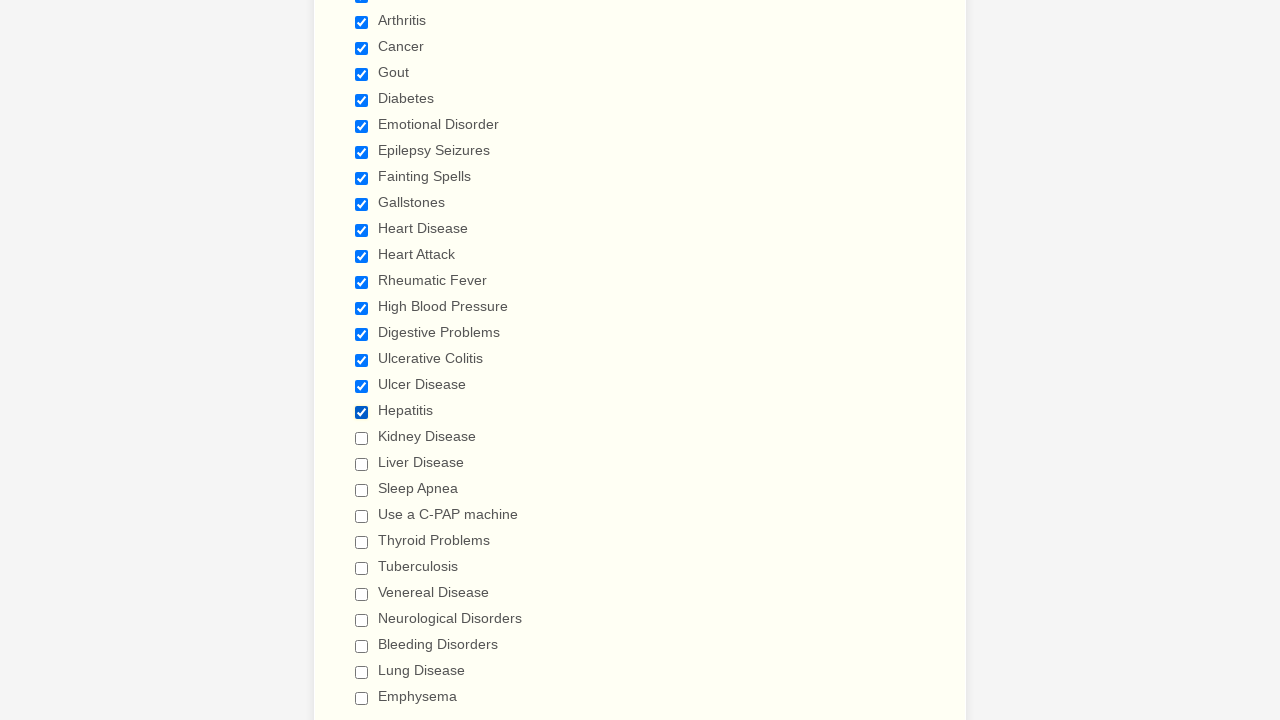

Clicked checkbox 19 to select it at (362, 438) on xpath=//input[@type='checkbox'] >> nth=18
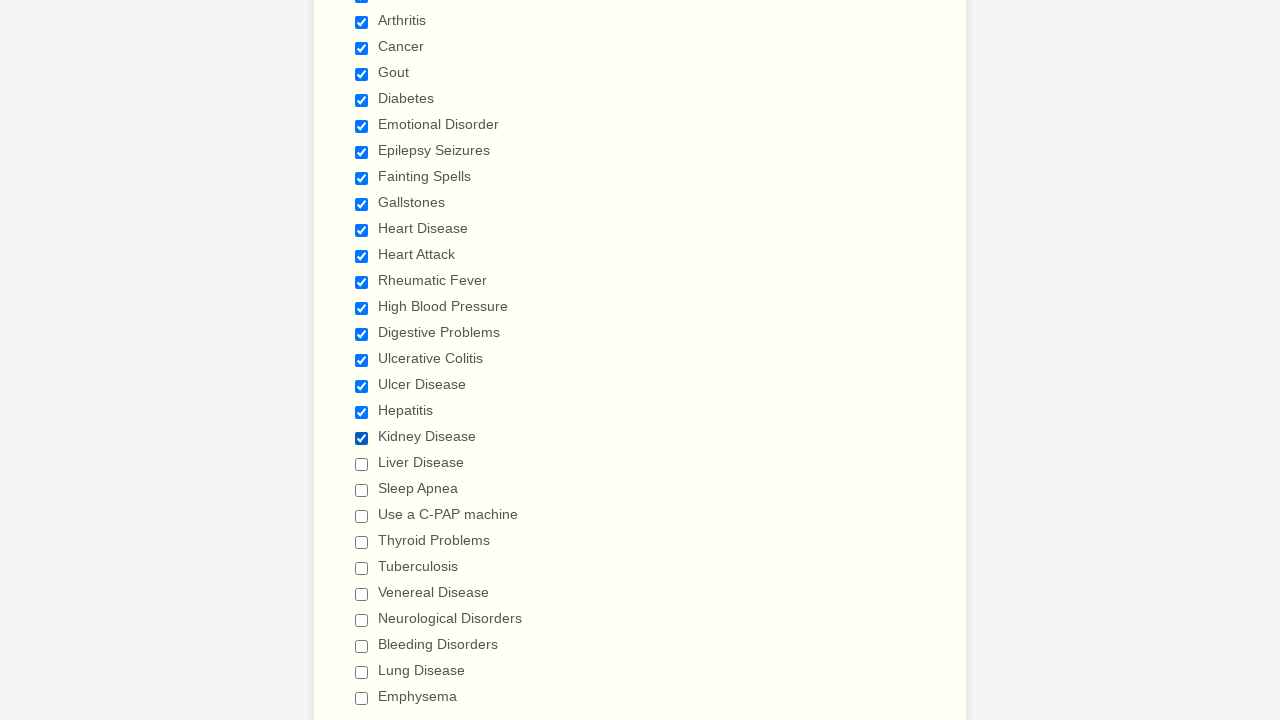

Clicked checkbox 20 to select it at (362, 464) on xpath=//input[@type='checkbox'] >> nth=19
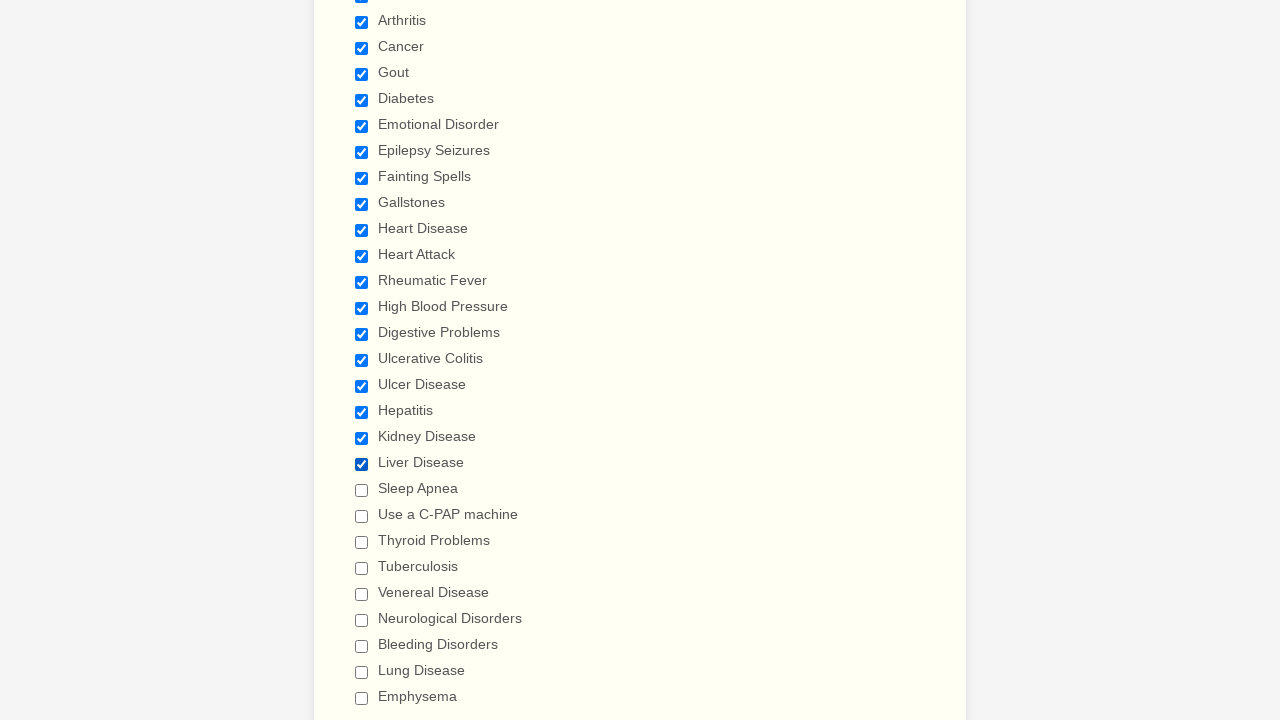

Clicked checkbox 21 to select it at (362, 490) on xpath=//input[@type='checkbox'] >> nth=20
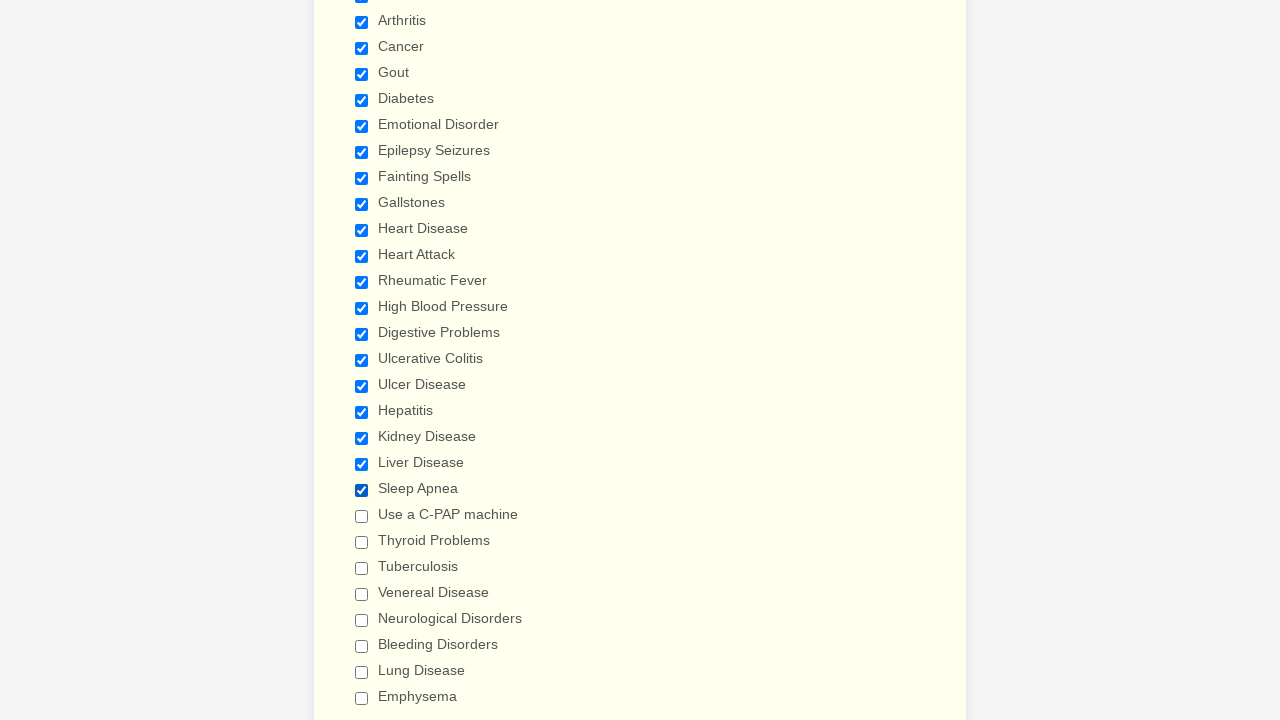

Clicked checkbox 22 to select it at (362, 516) on xpath=//input[@type='checkbox'] >> nth=21
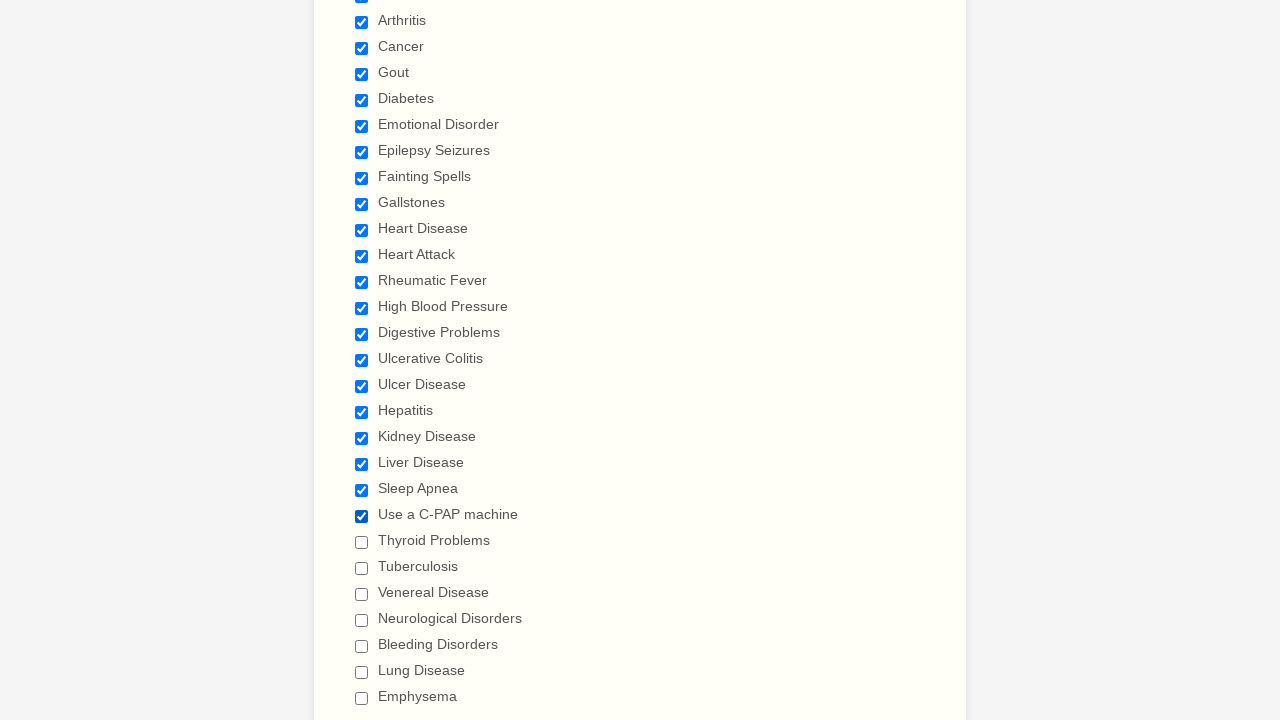

Clicked checkbox 23 to select it at (362, 542) on xpath=//input[@type='checkbox'] >> nth=22
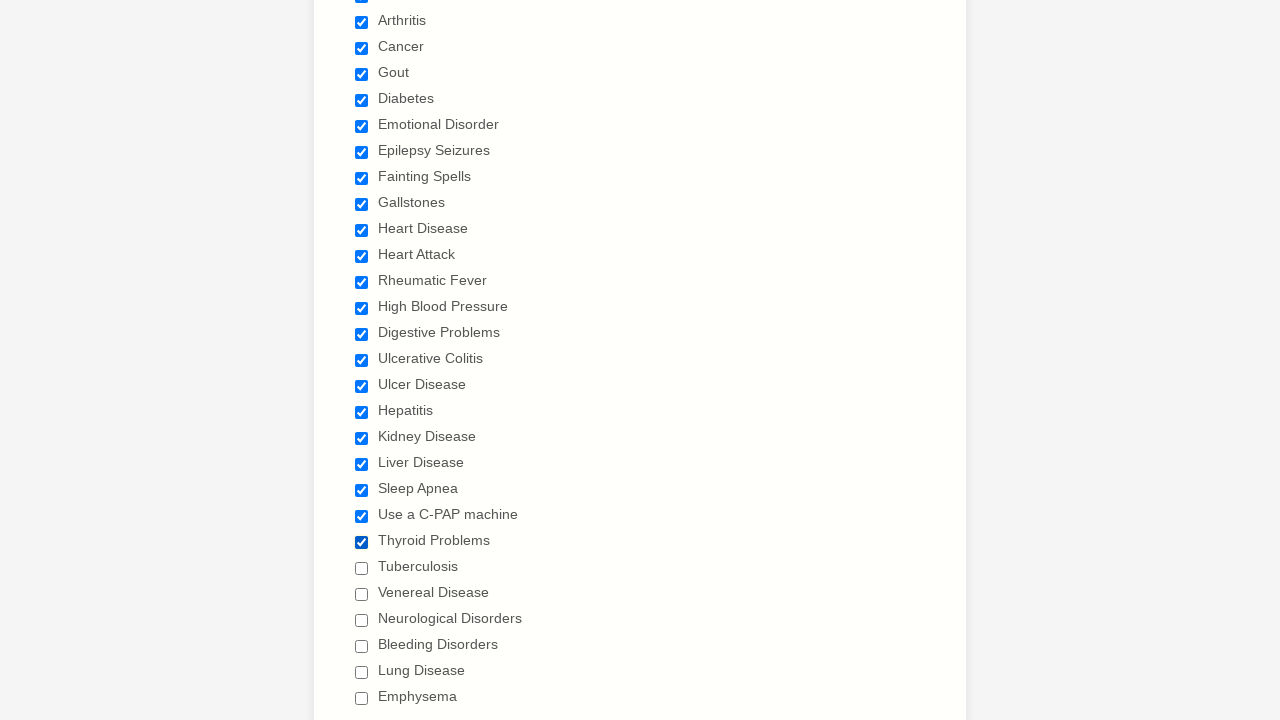

Clicked checkbox 24 to select it at (362, 568) on xpath=//input[@type='checkbox'] >> nth=23
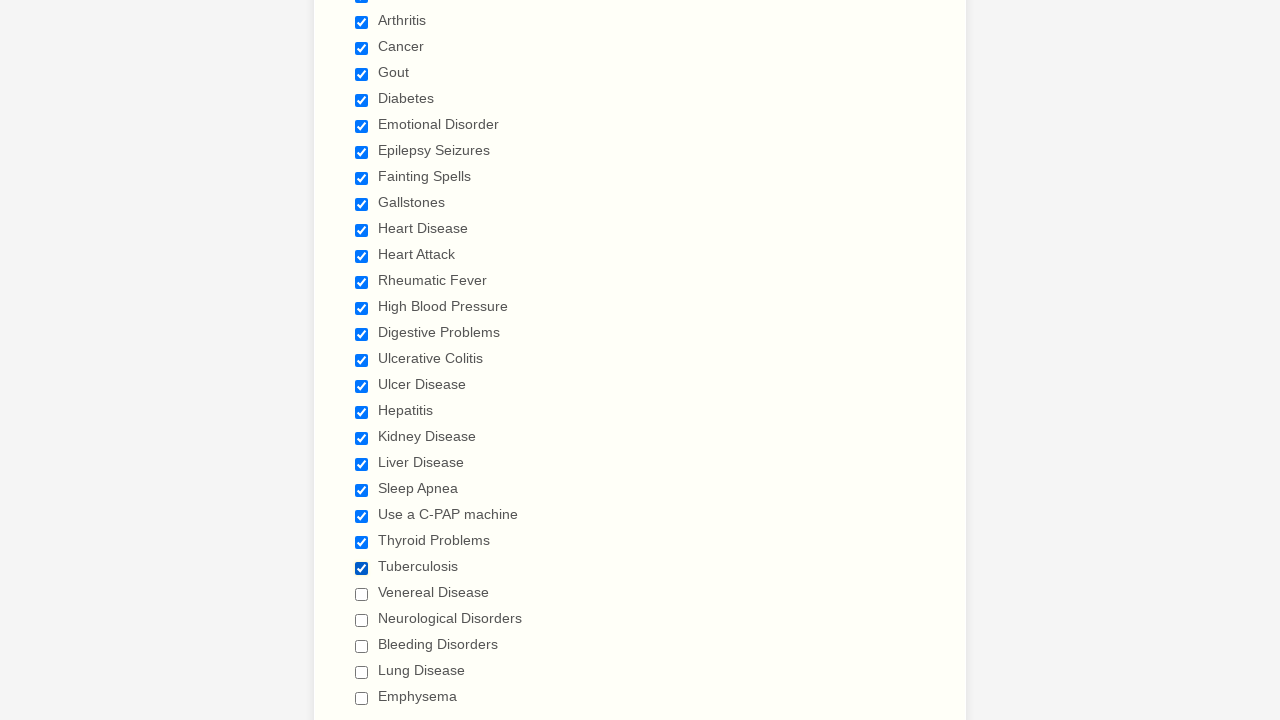

Clicked checkbox 25 to select it at (362, 594) on xpath=//input[@type='checkbox'] >> nth=24
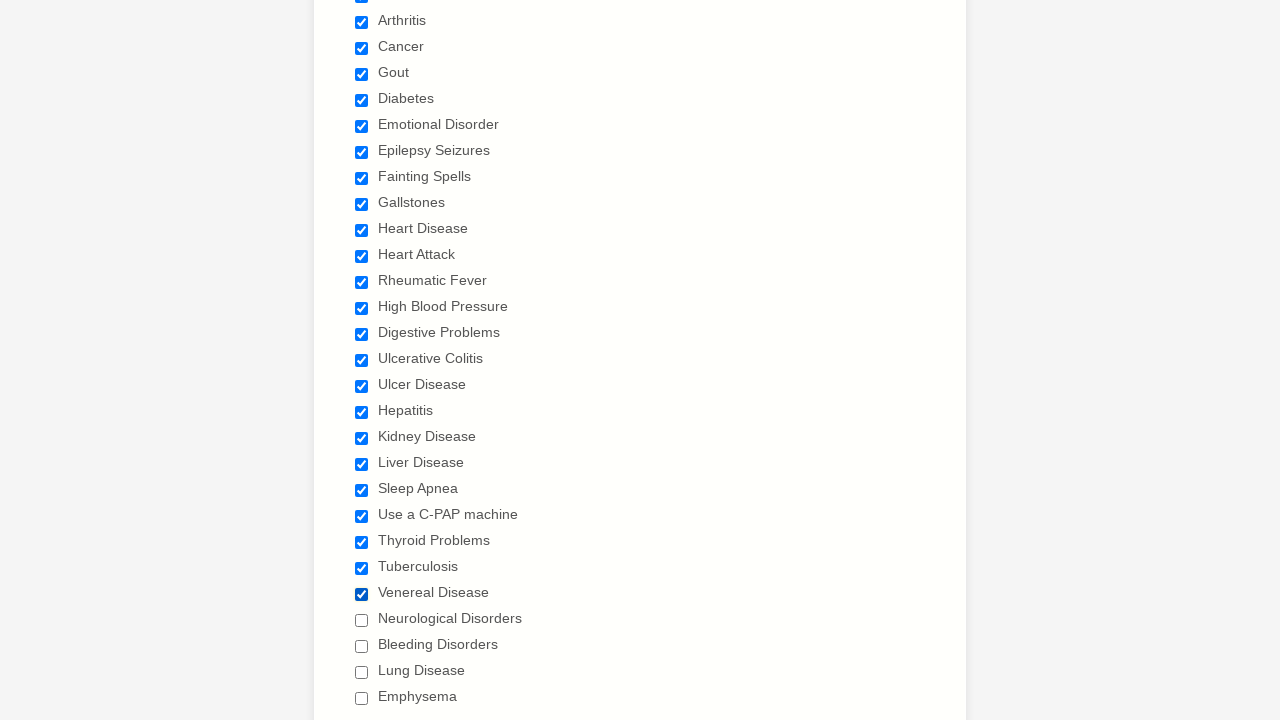

Clicked checkbox 26 to select it at (362, 620) on xpath=//input[@type='checkbox'] >> nth=25
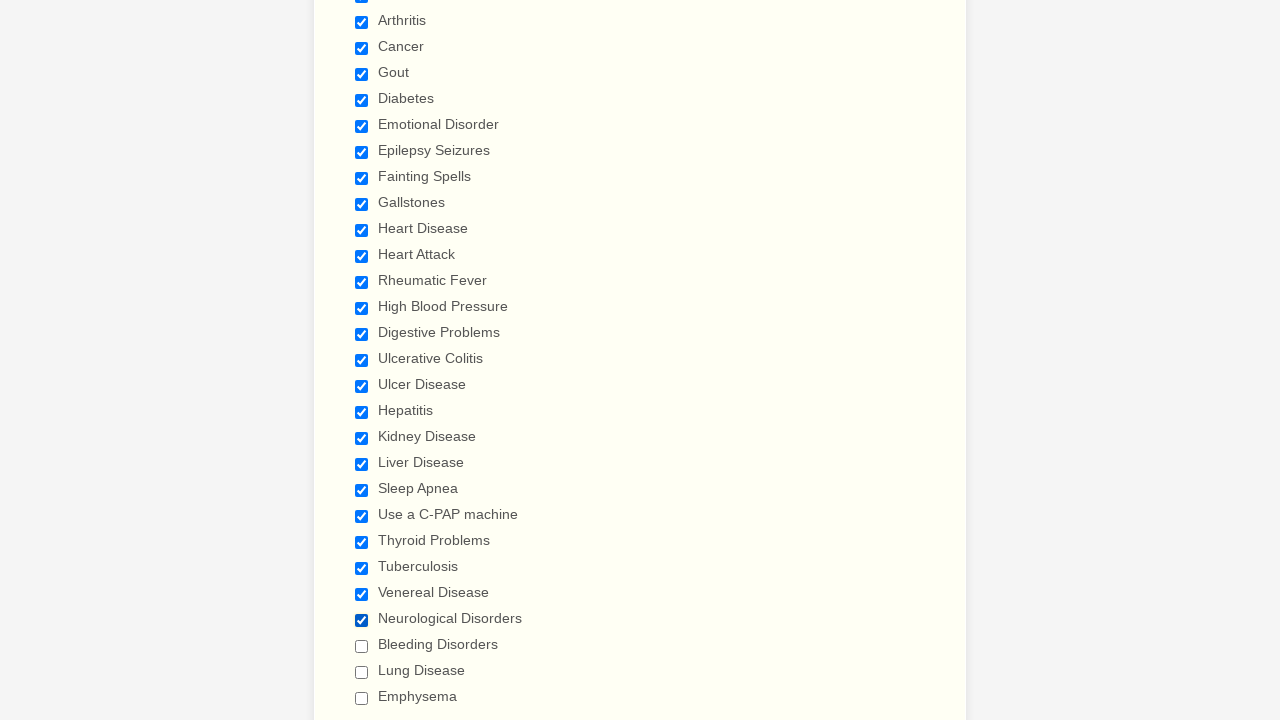

Clicked checkbox 27 to select it at (362, 646) on xpath=//input[@type='checkbox'] >> nth=26
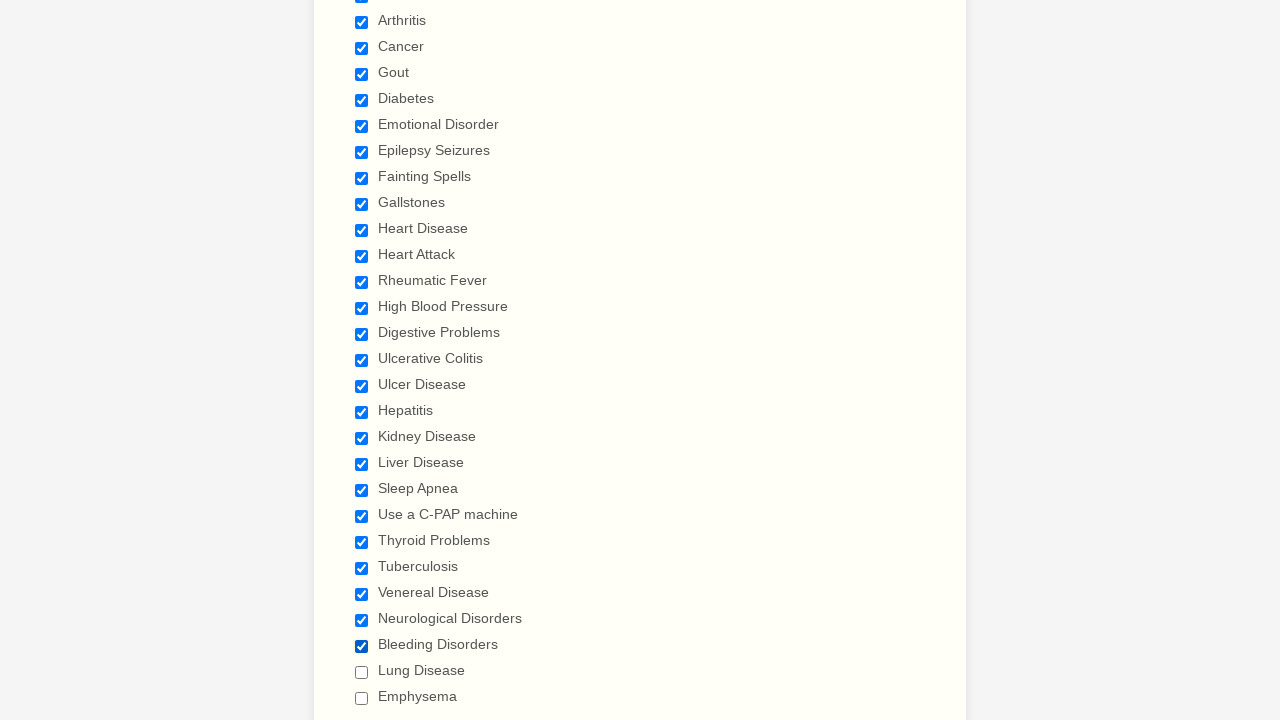

Clicked checkbox 28 to select it at (362, 672) on xpath=//input[@type='checkbox'] >> nth=27
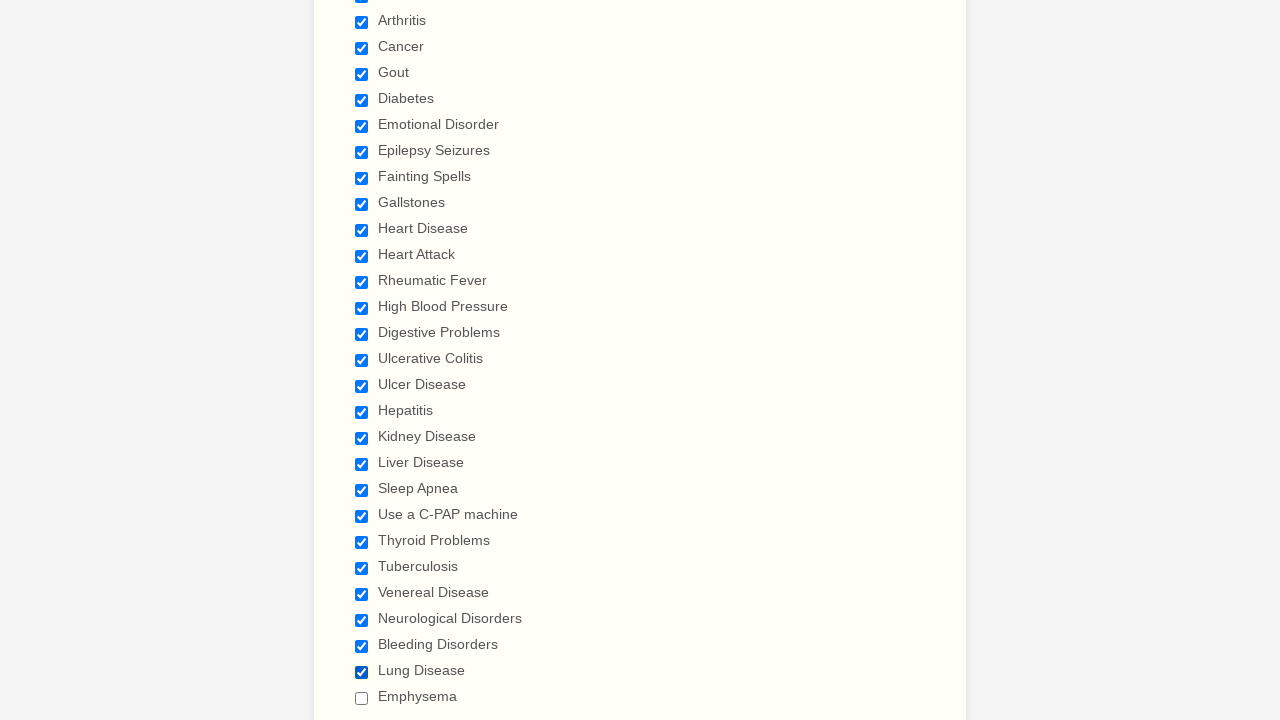

Clicked checkbox 29 to select it at (362, 698) on xpath=//input[@type='checkbox'] >> nth=28
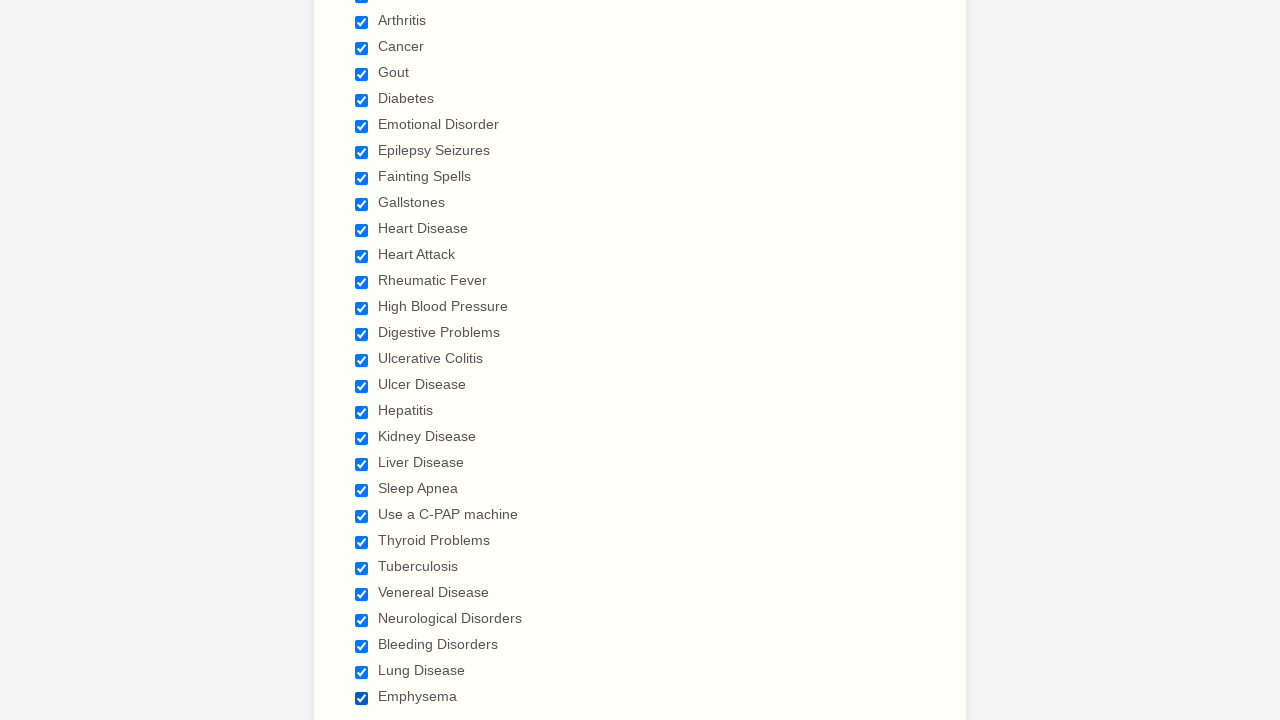

Verified checkbox 1 is selected
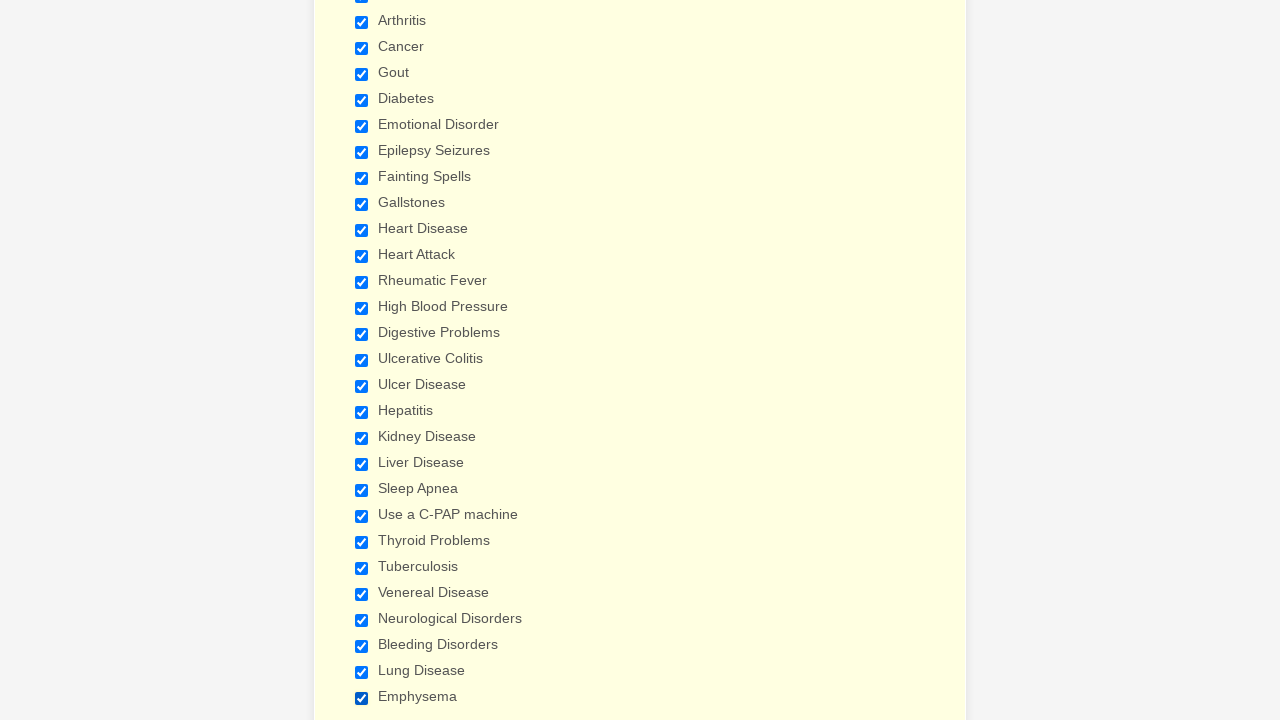

Verified checkbox 2 is selected
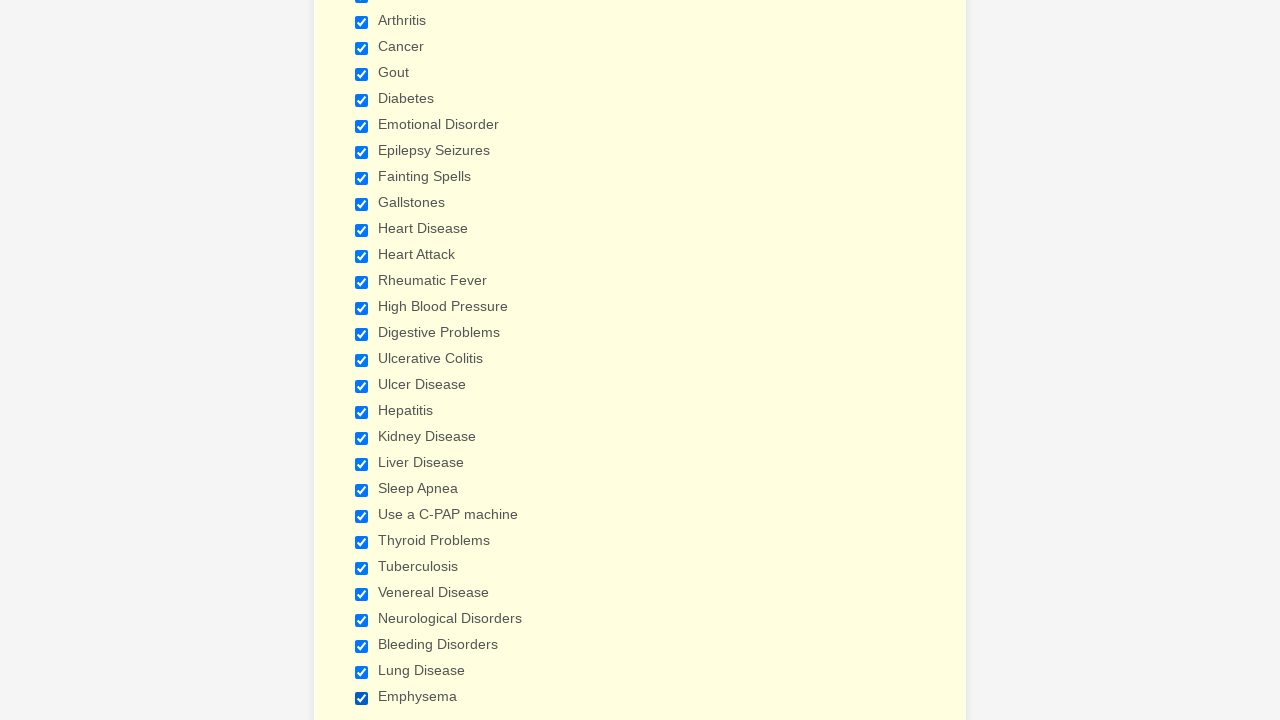

Verified checkbox 3 is selected
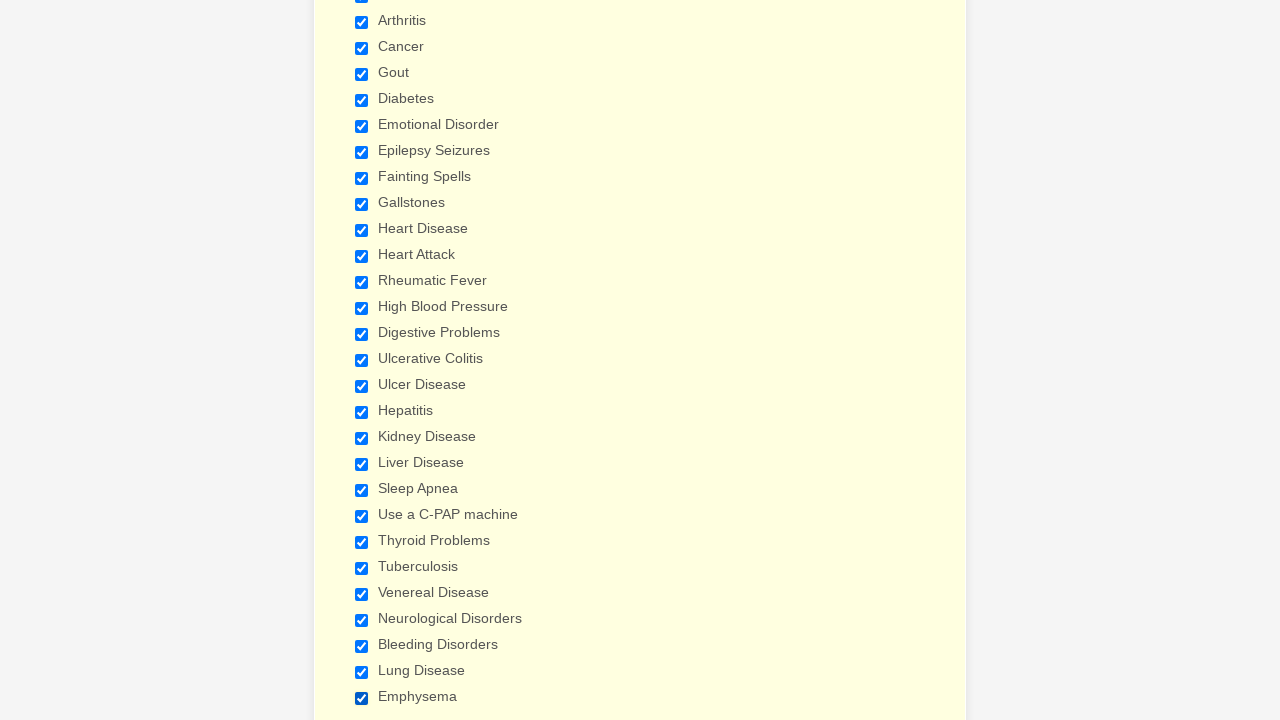

Verified checkbox 4 is selected
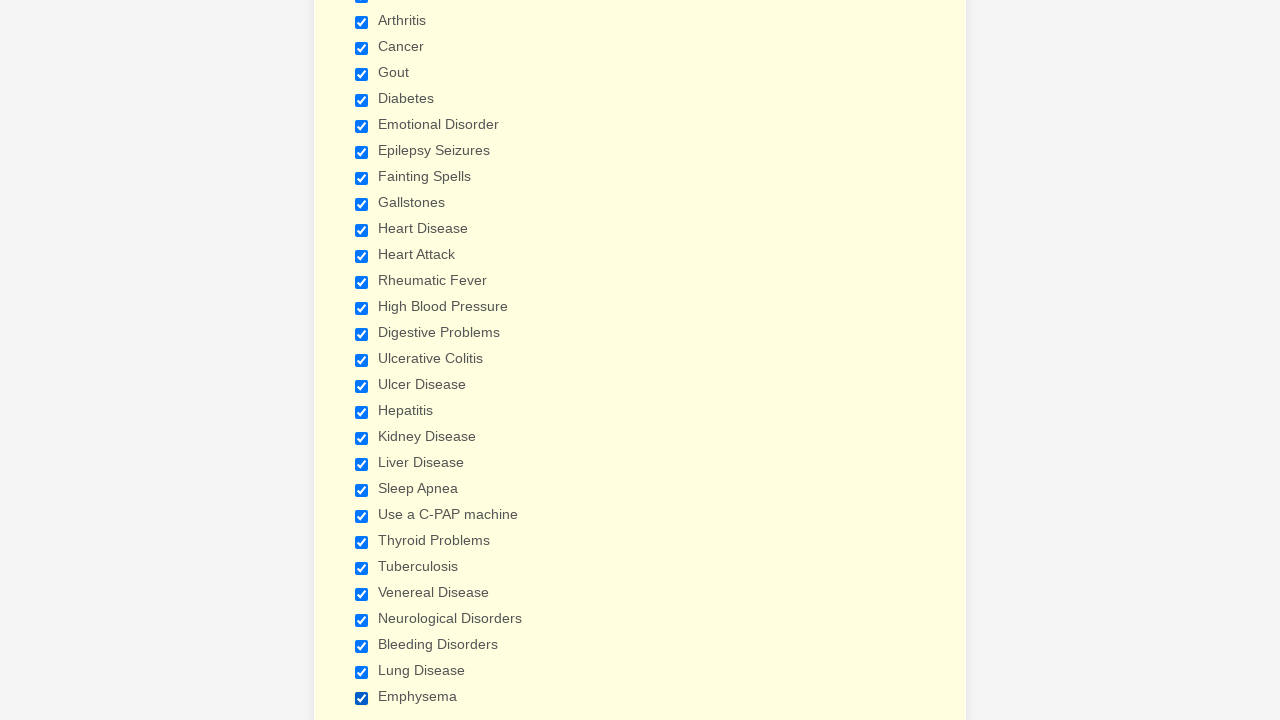

Verified checkbox 5 is selected
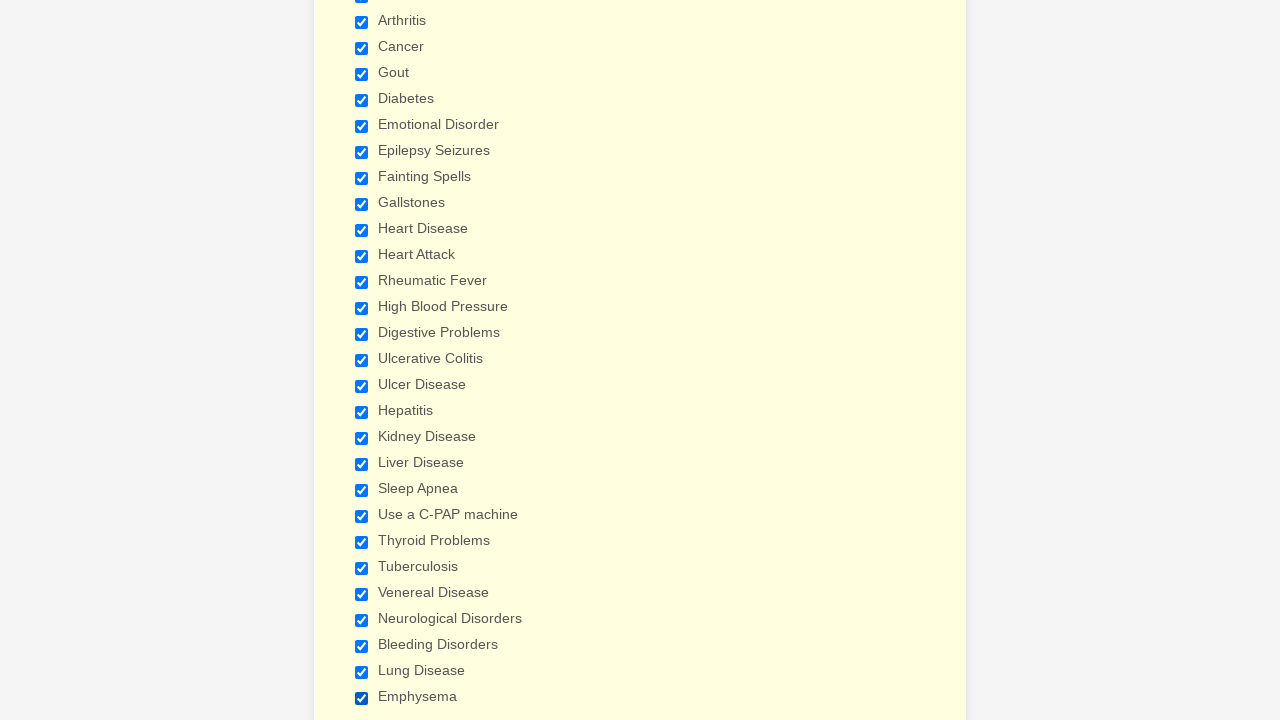

Verified checkbox 6 is selected
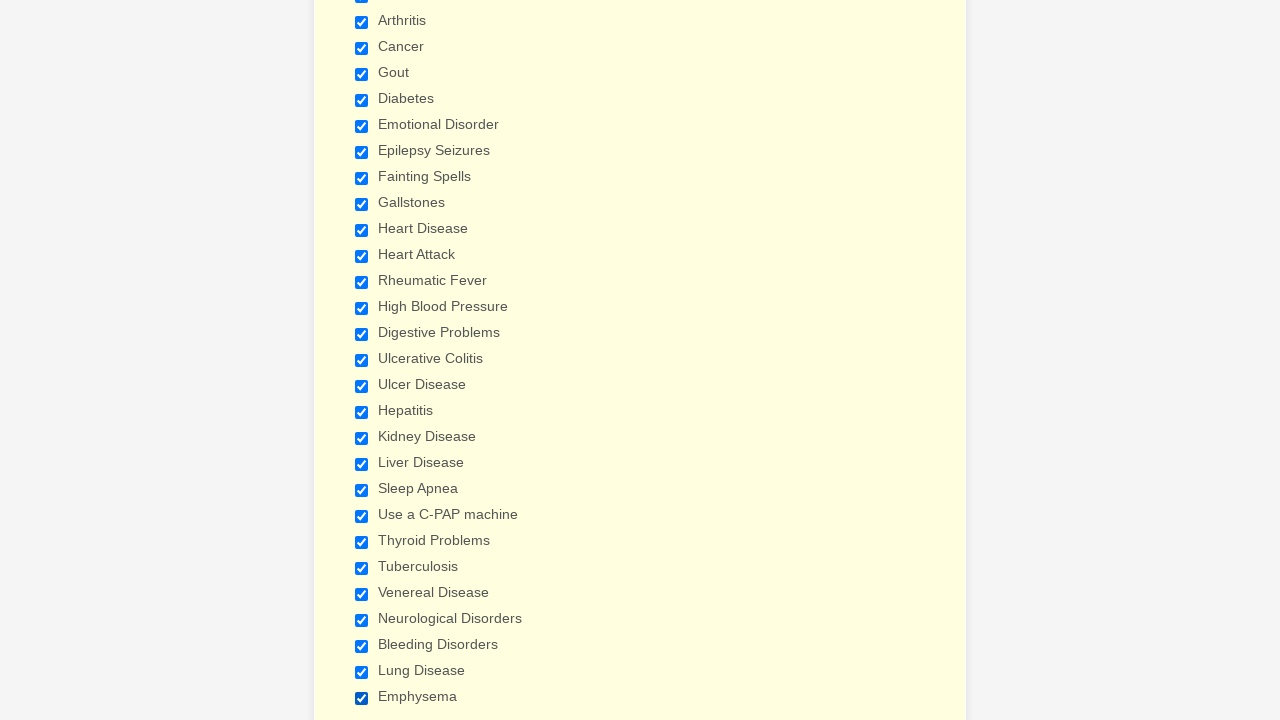

Verified checkbox 7 is selected
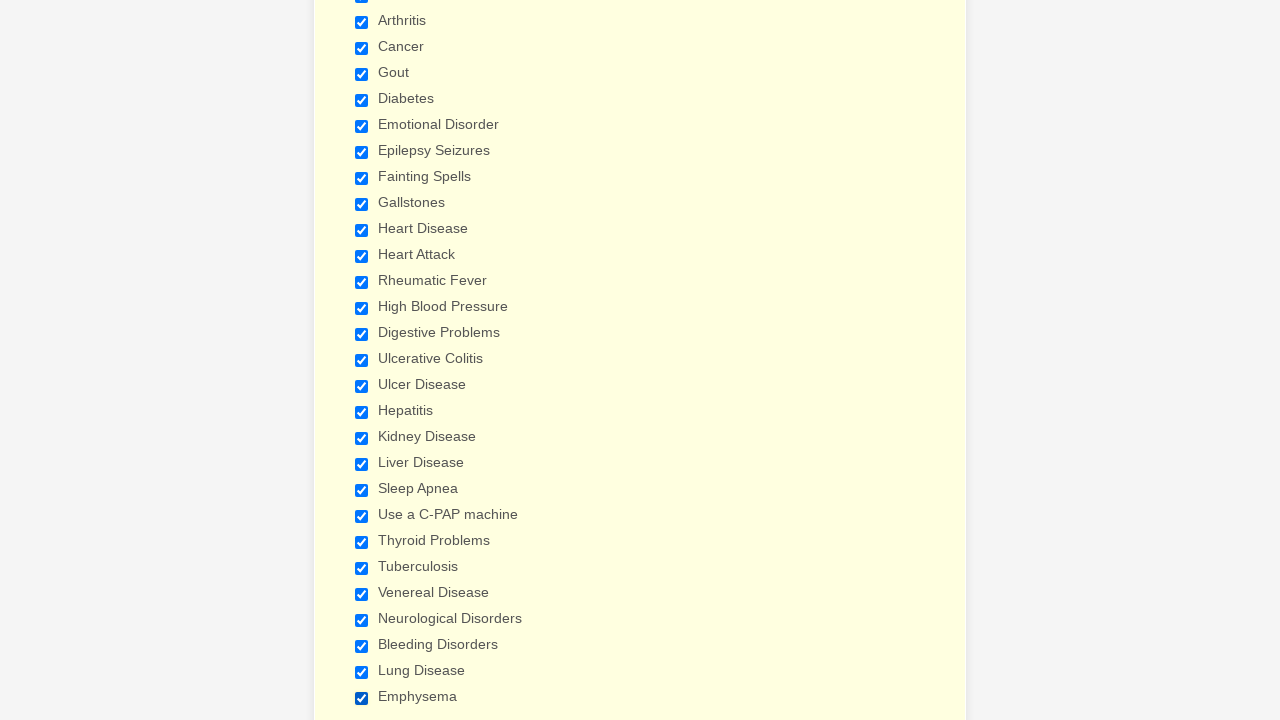

Verified checkbox 8 is selected
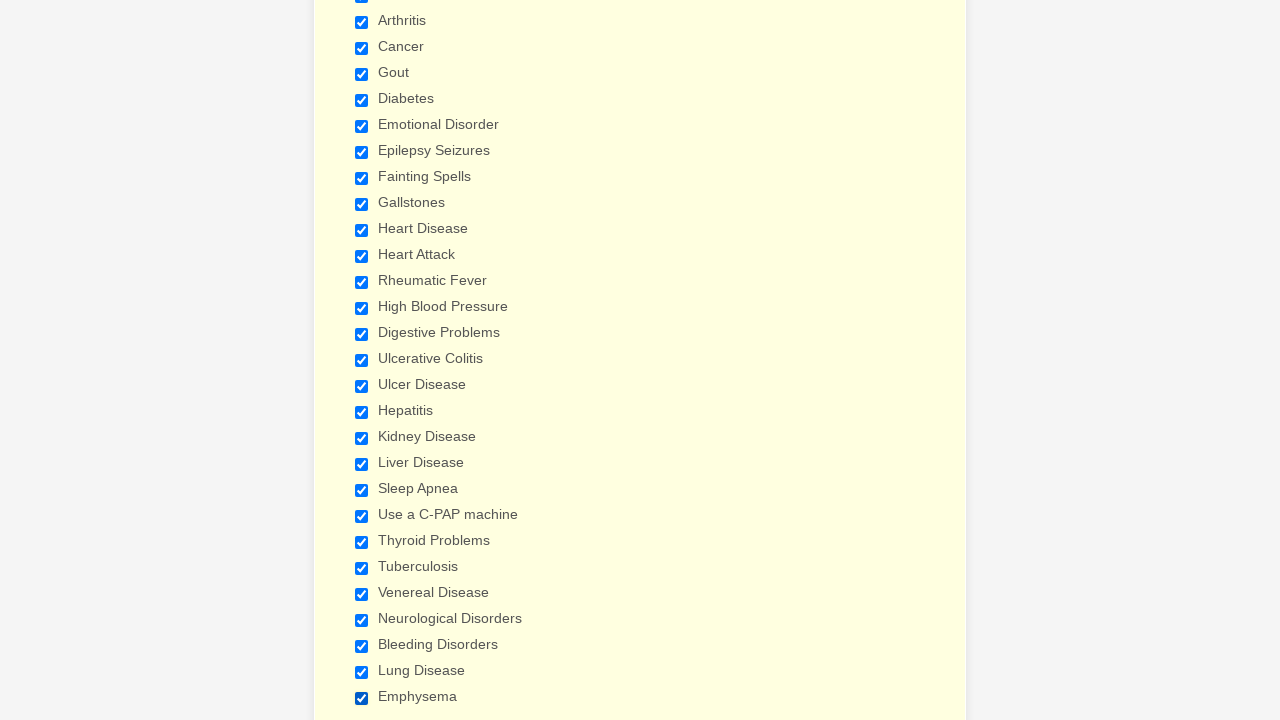

Verified checkbox 9 is selected
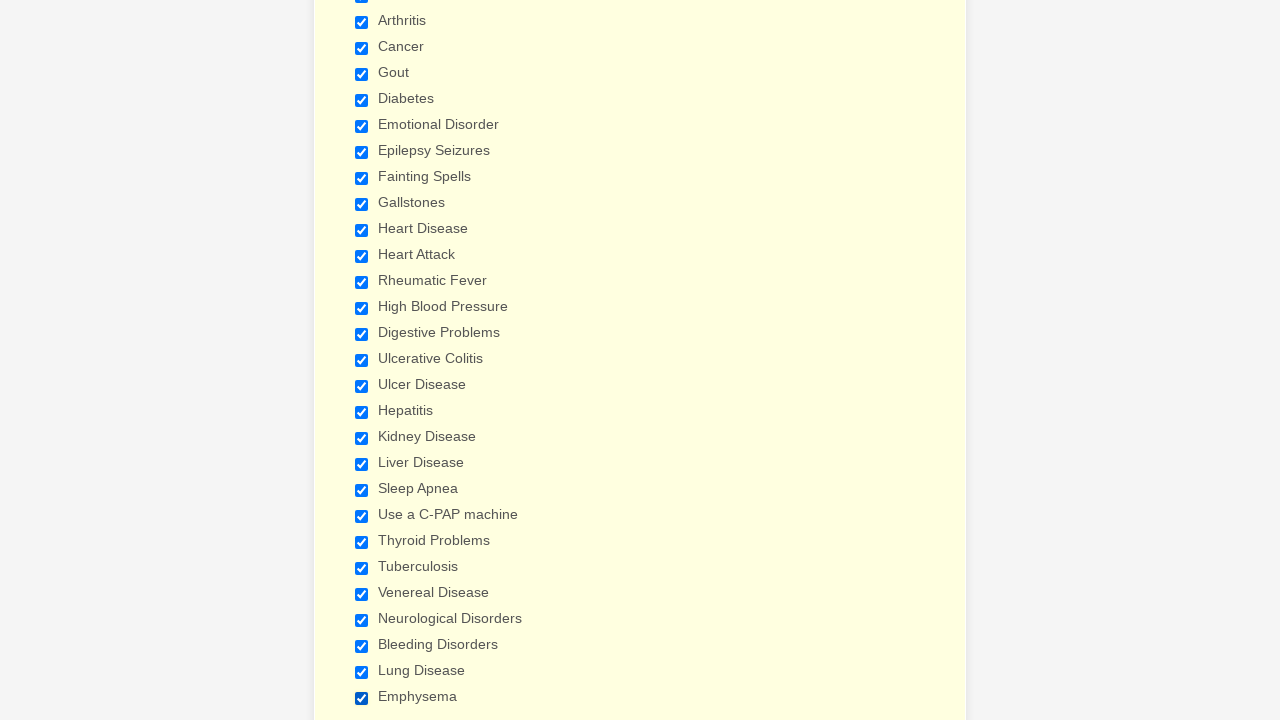

Verified checkbox 10 is selected
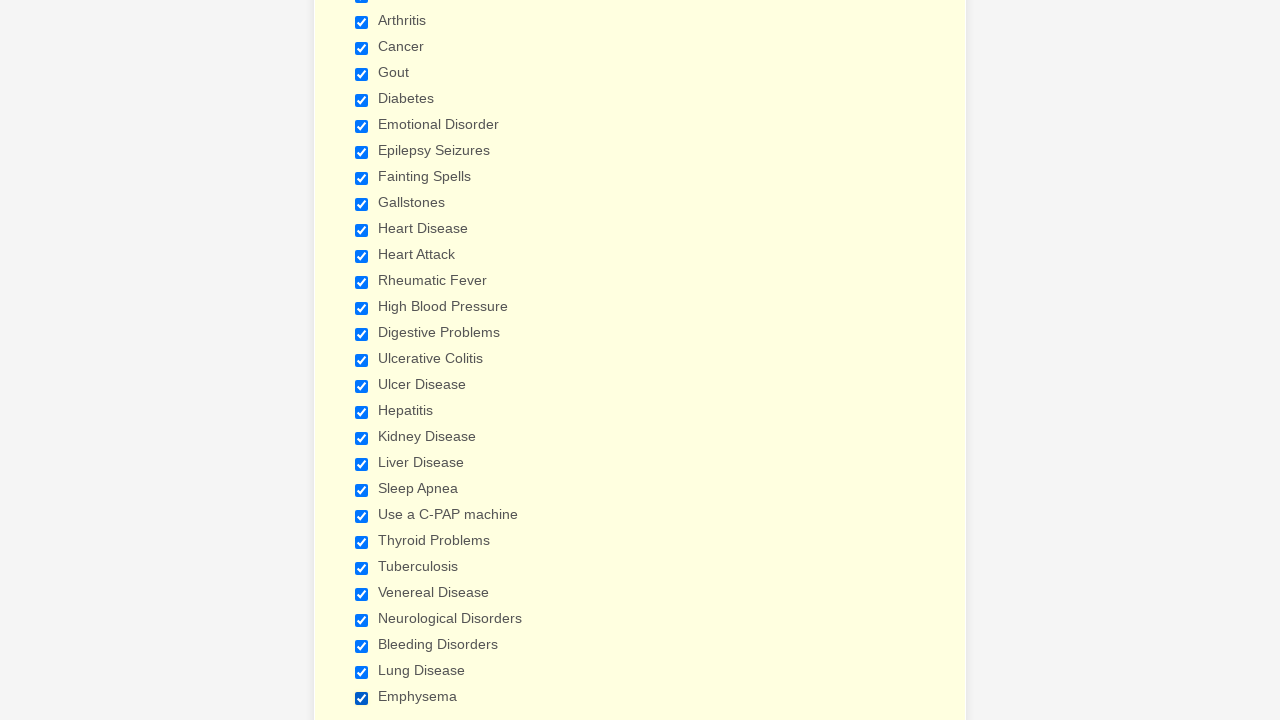

Verified checkbox 11 is selected
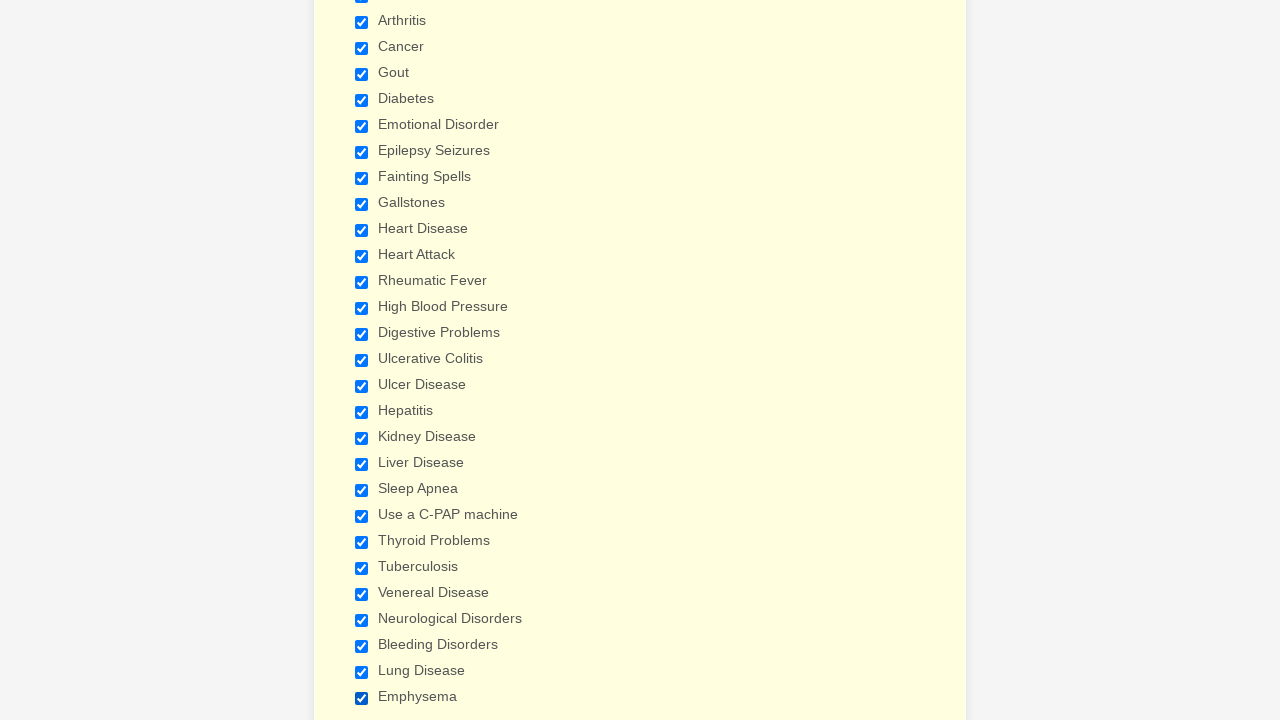

Verified checkbox 12 is selected
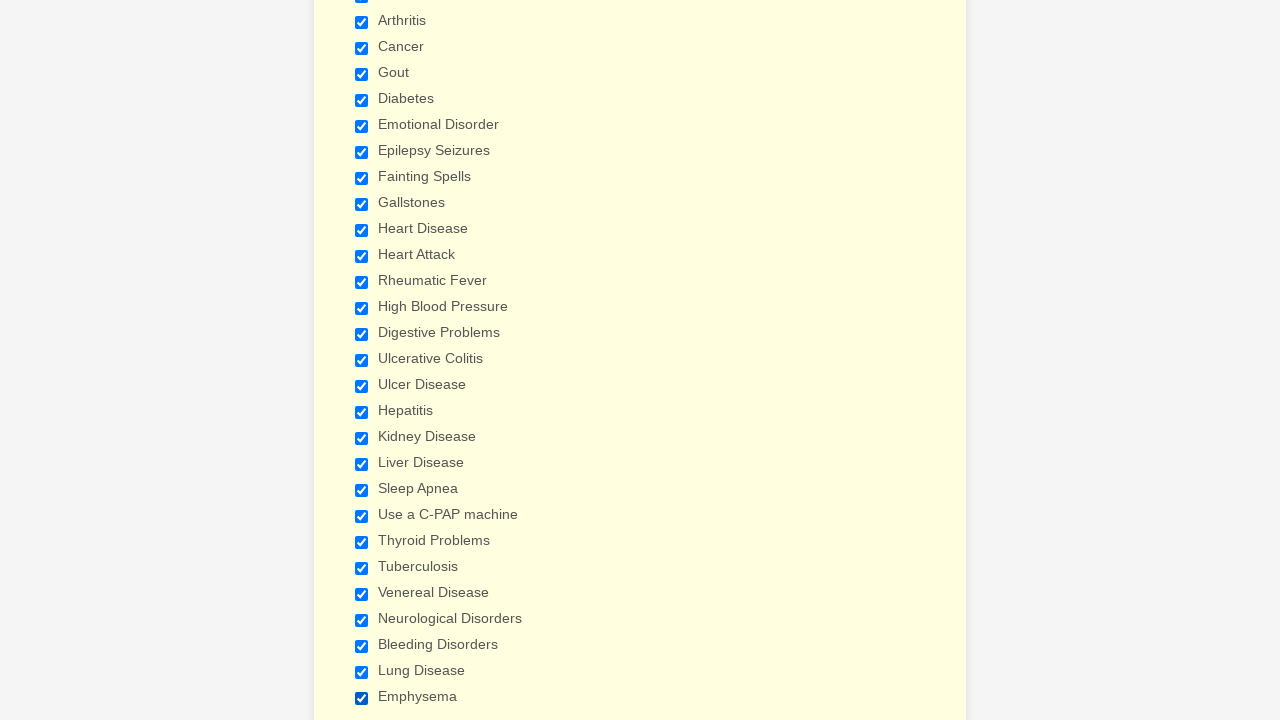

Verified checkbox 13 is selected
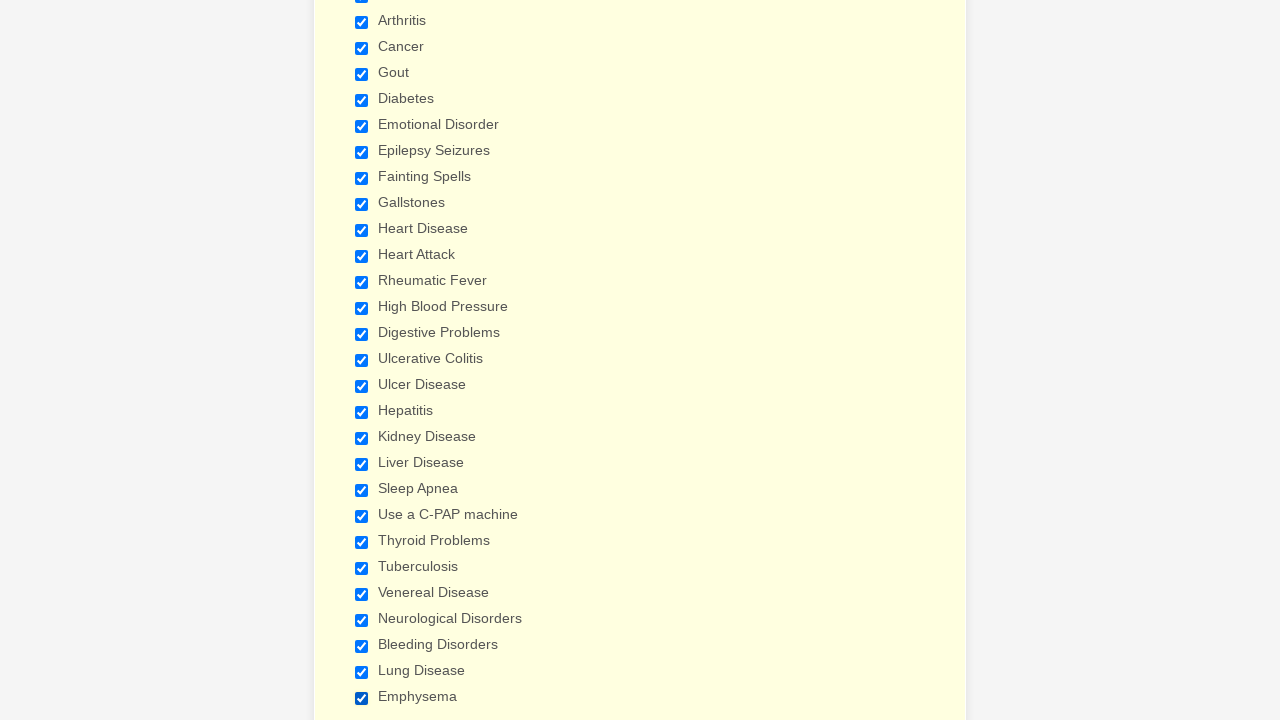

Verified checkbox 14 is selected
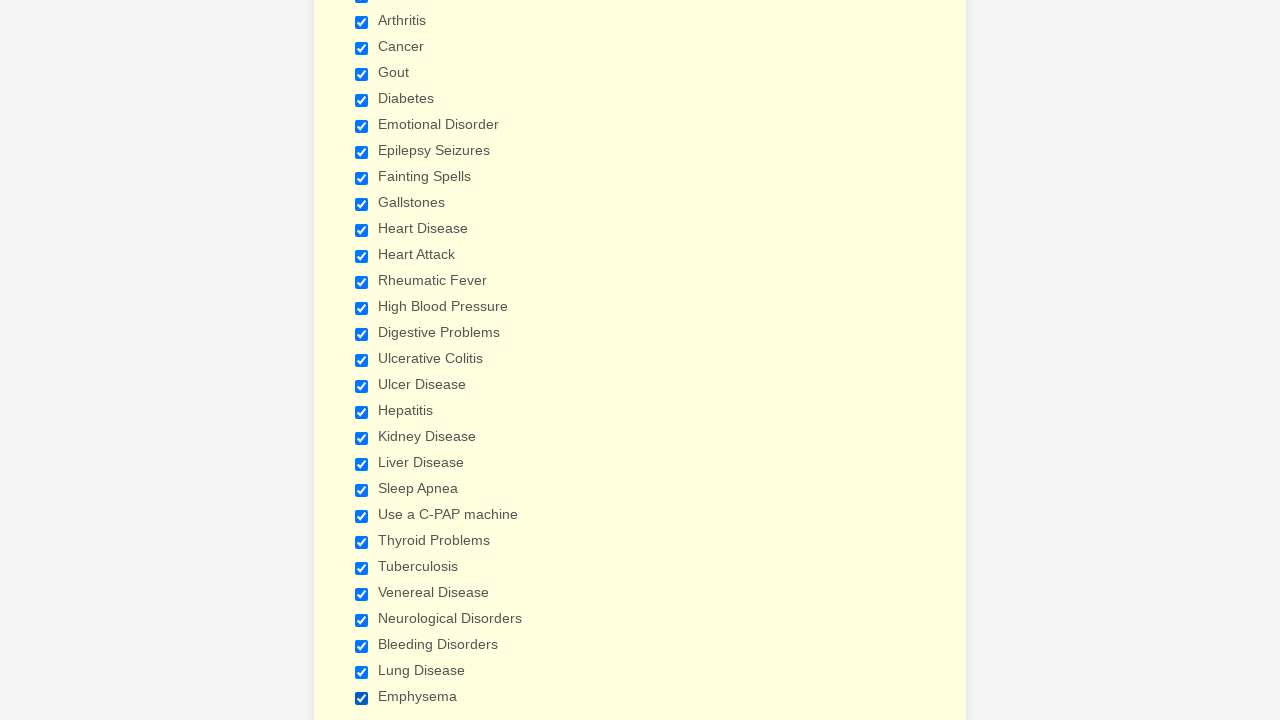

Verified checkbox 15 is selected
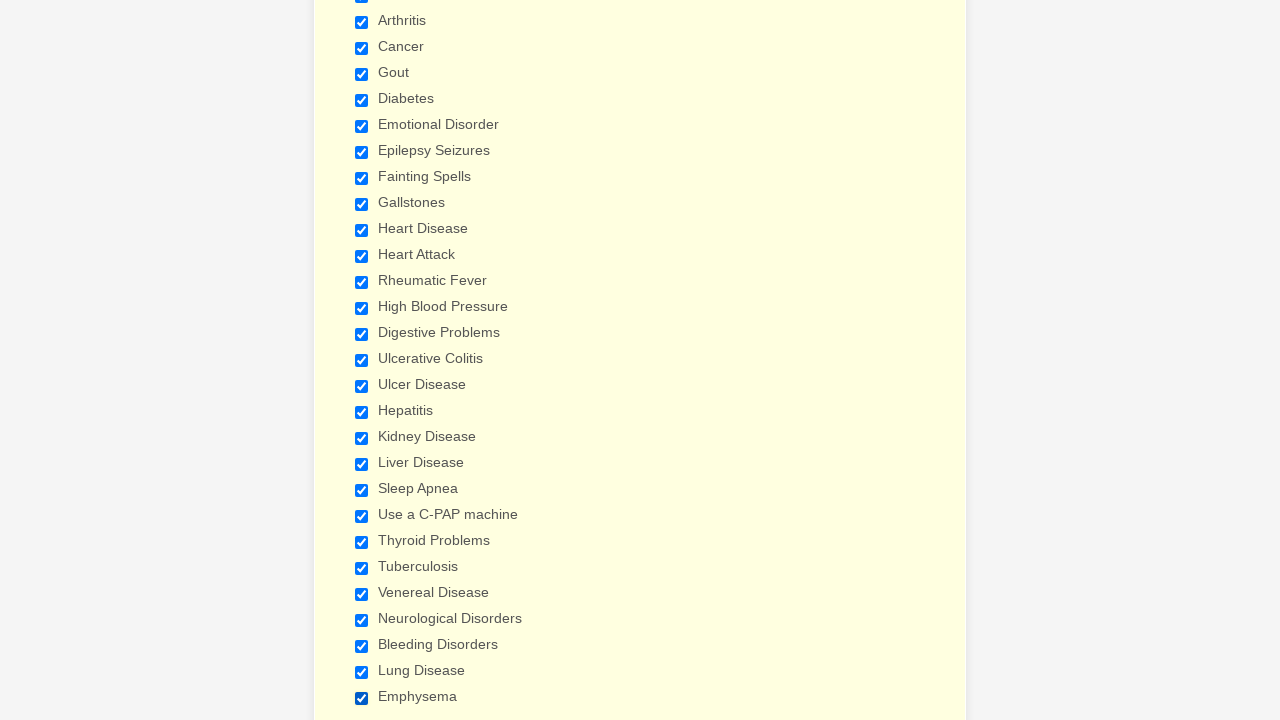

Verified checkbox 16 is selected
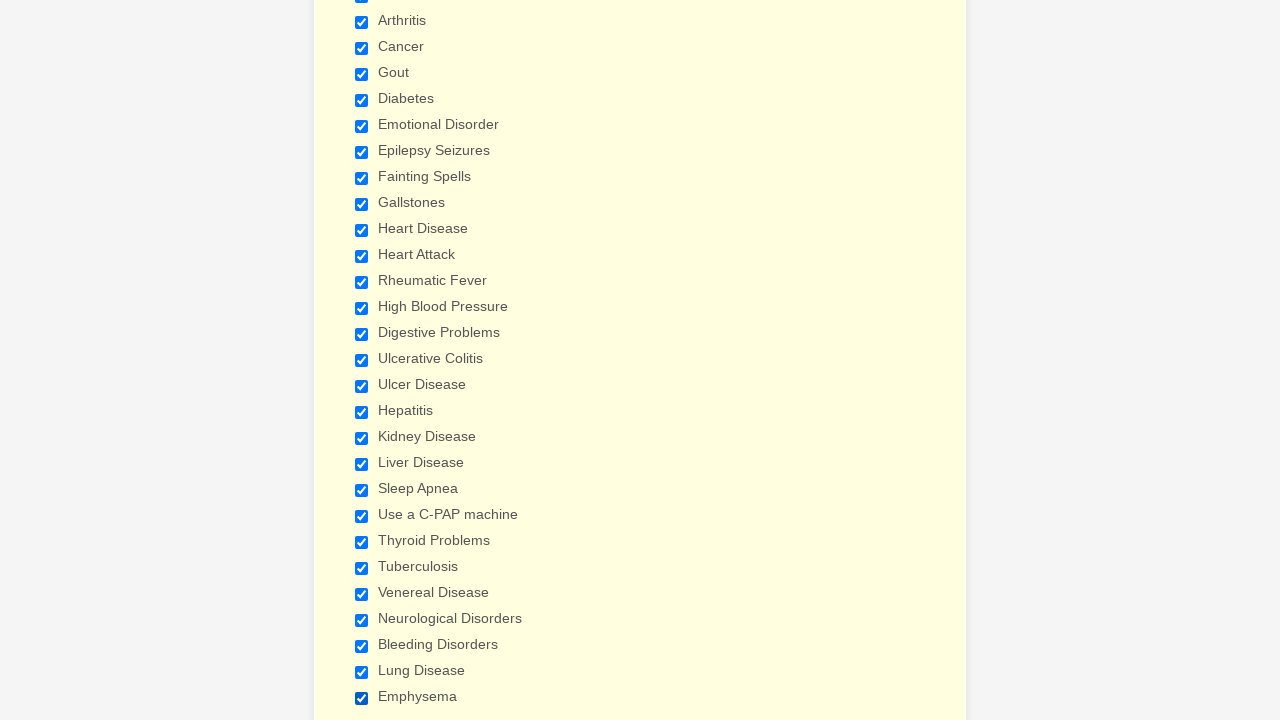

Verified checkbox 17 is selected
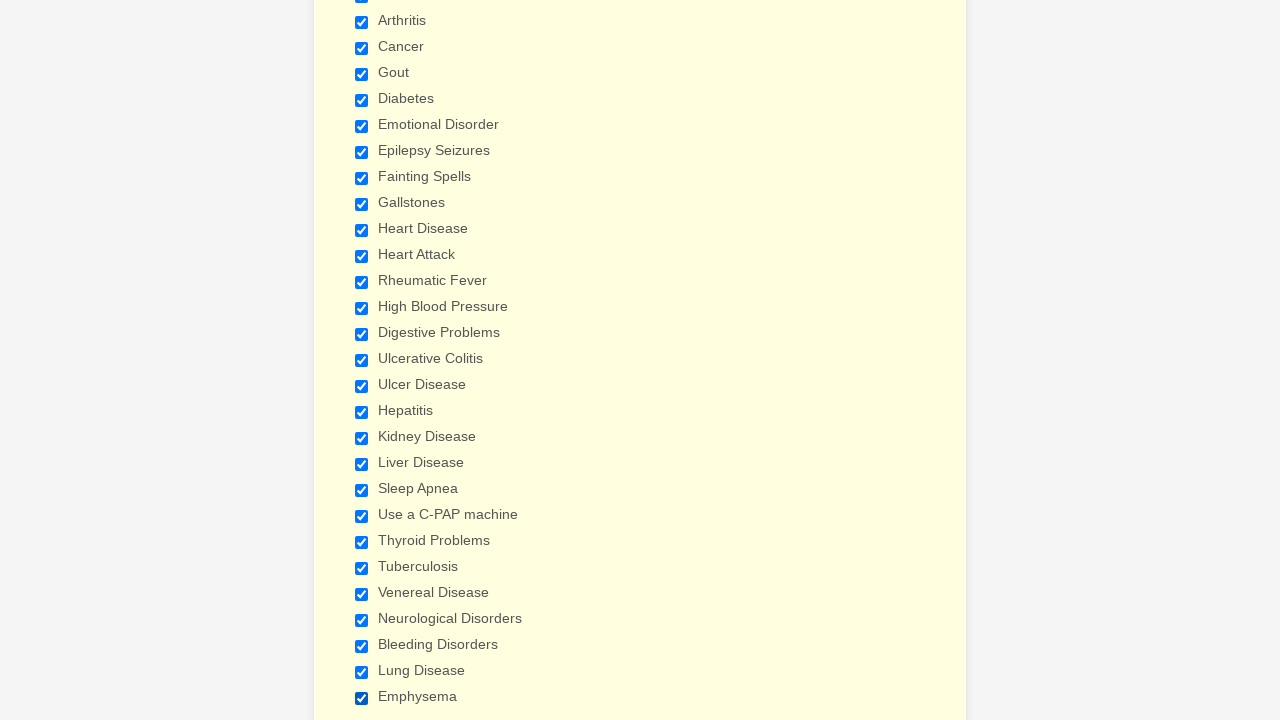

Verified checkbox 18 is selected
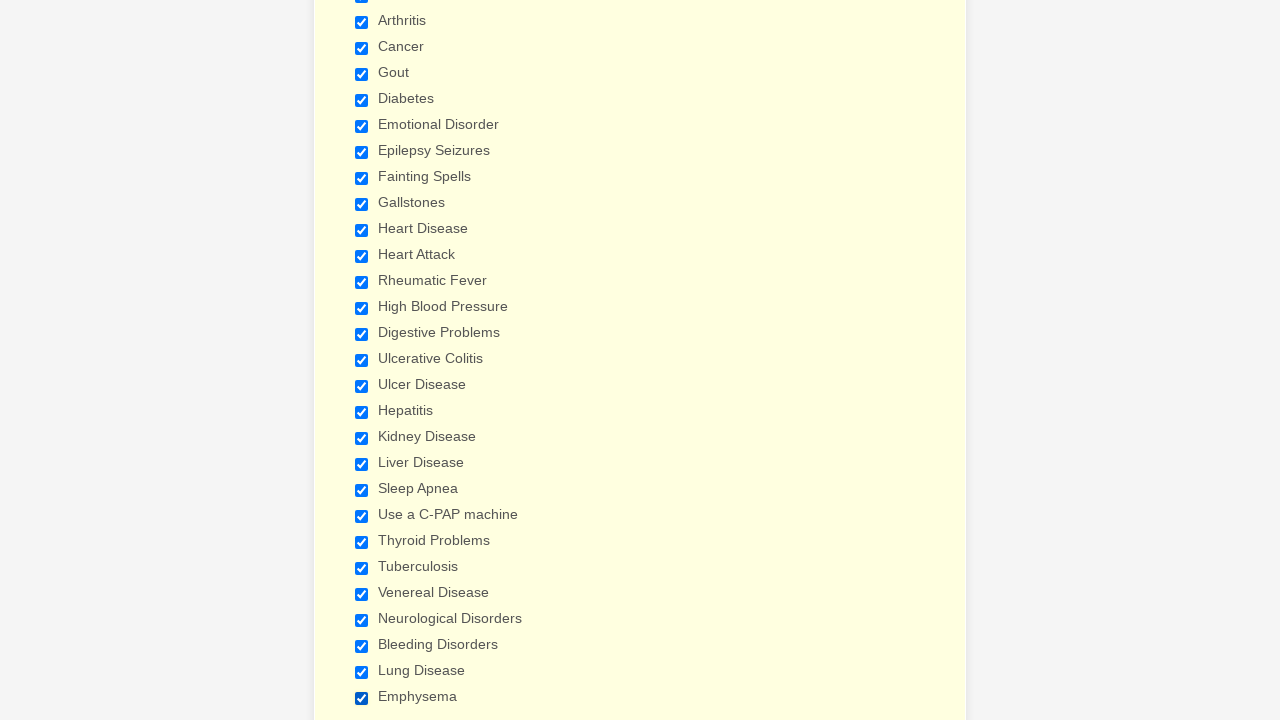

Verified checkbox 19 is selected
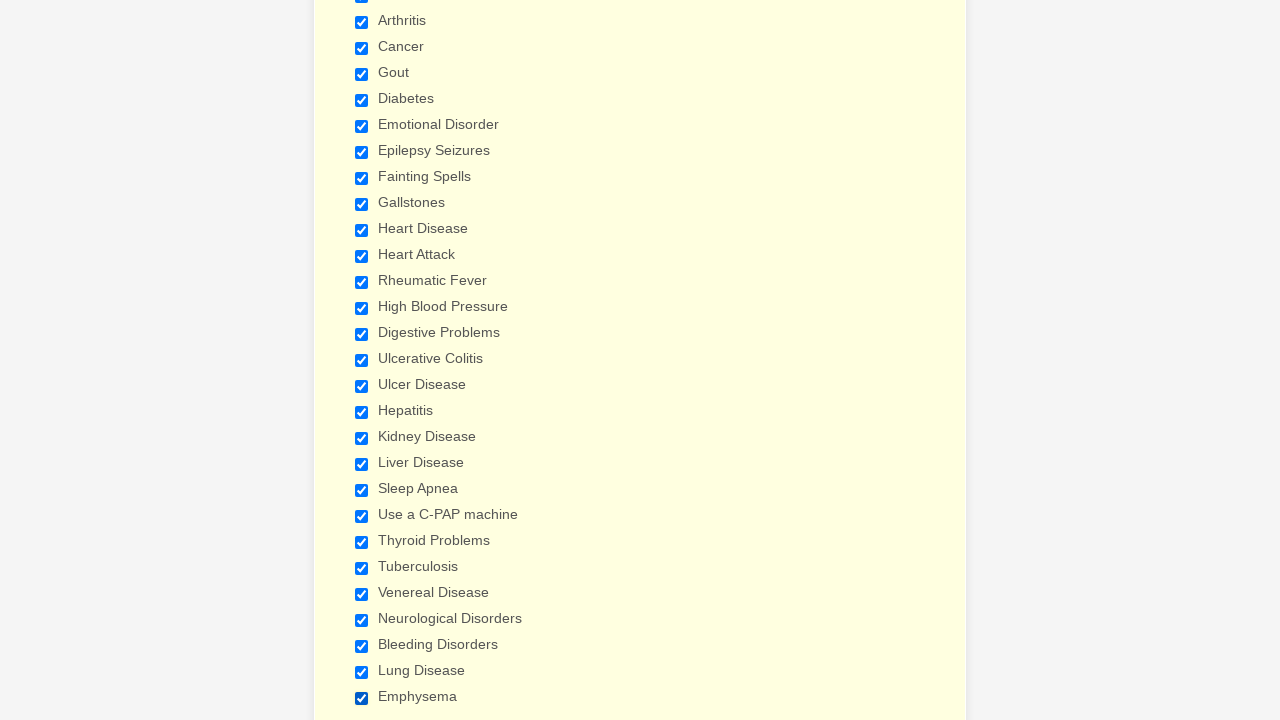

Verified checkbox 20 is selected
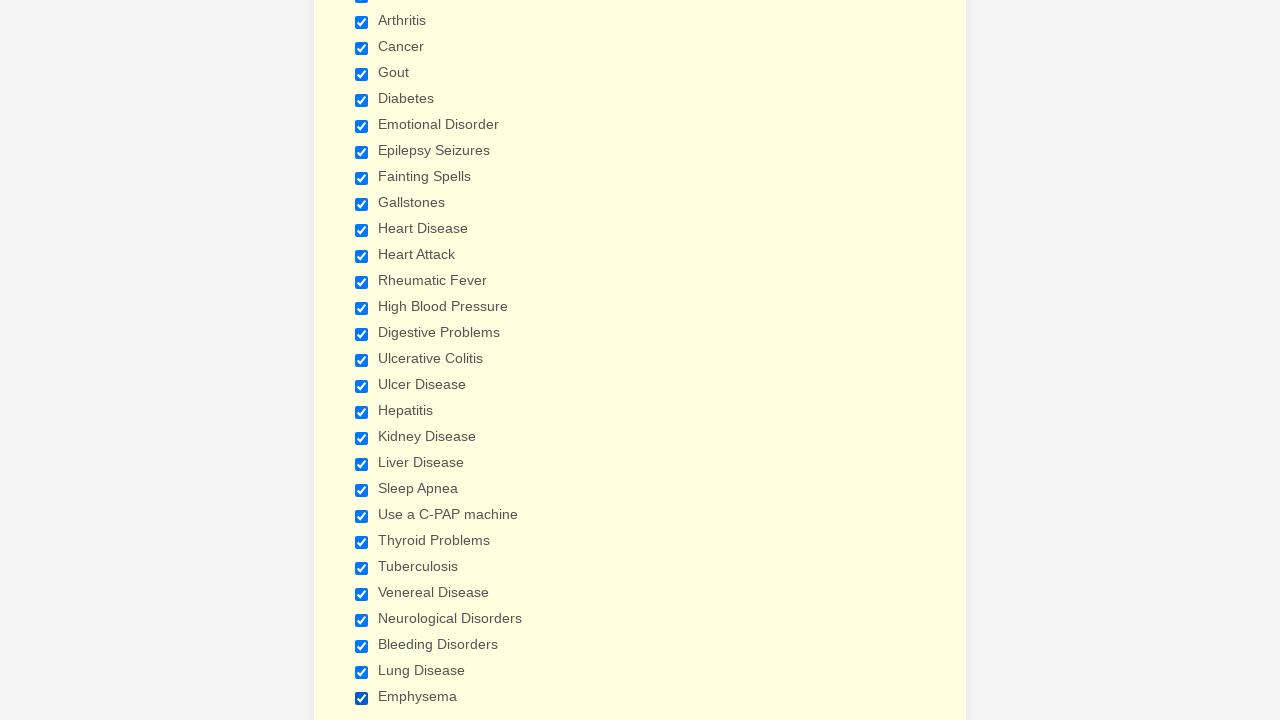

Verified checkbox 21 is selected
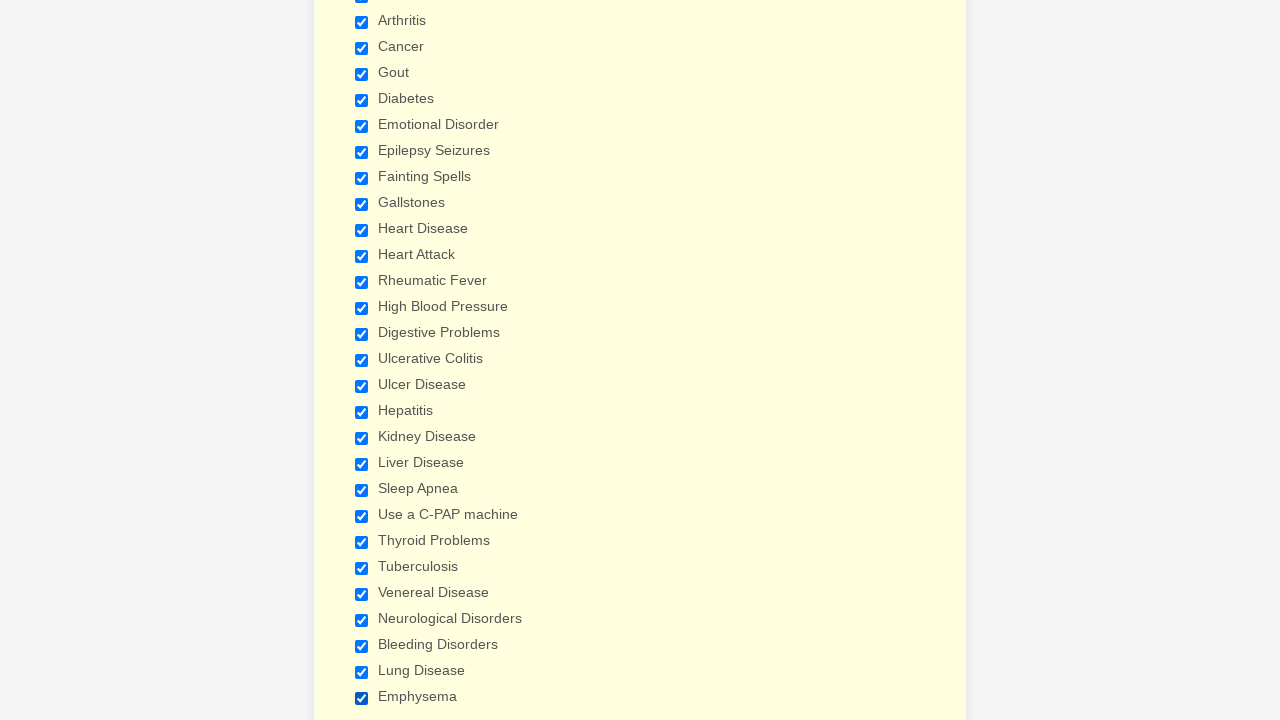

Verified checkbox 22 is selected
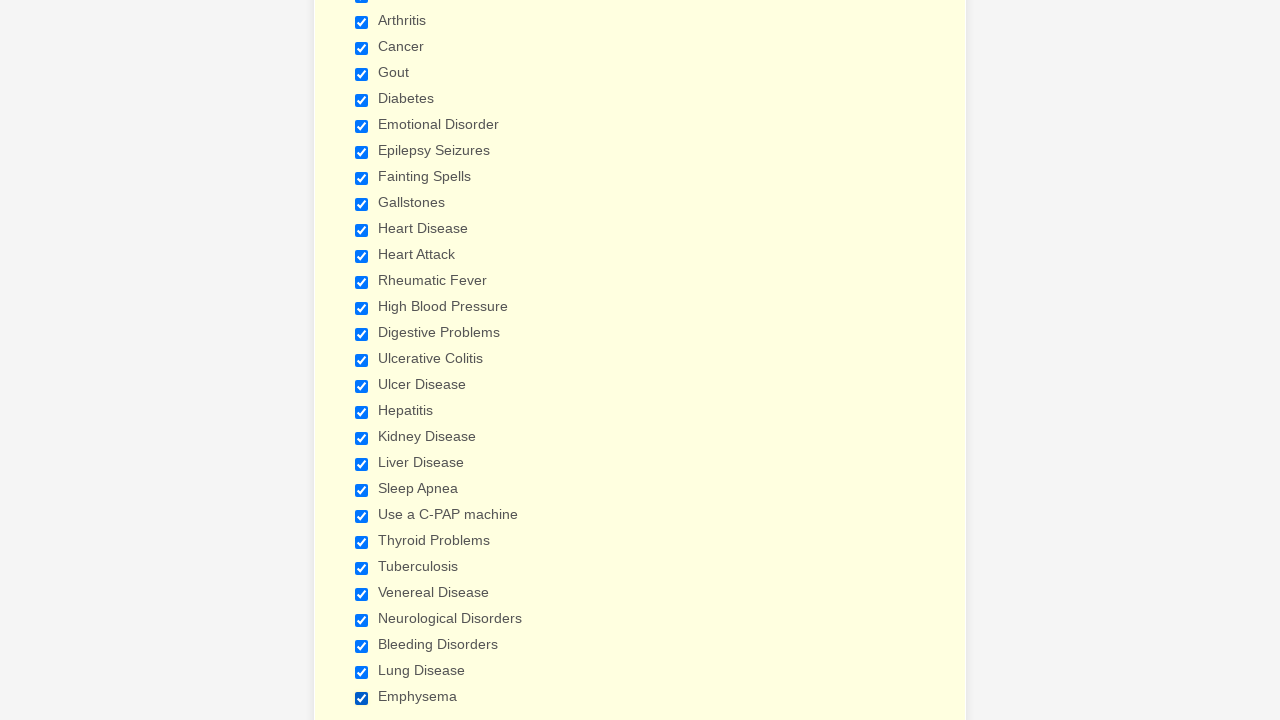

Verified checkbox 23 is selected
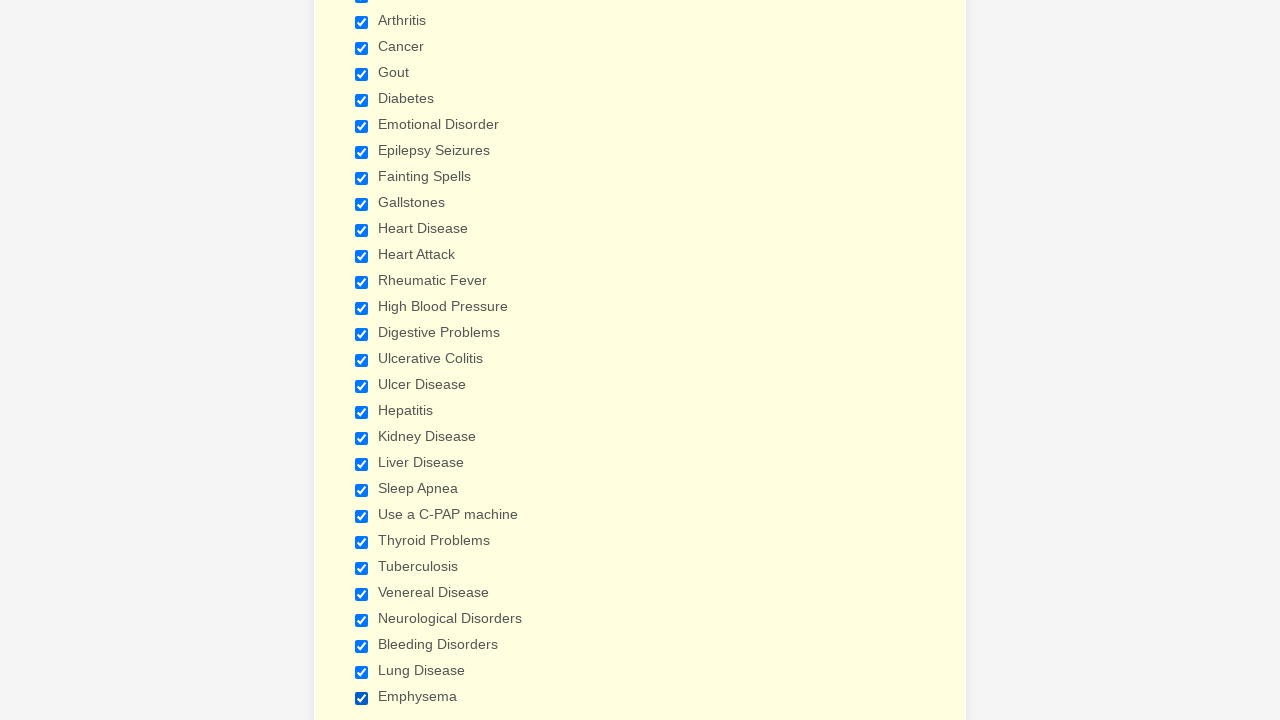

Verified checkbox 24 is selected
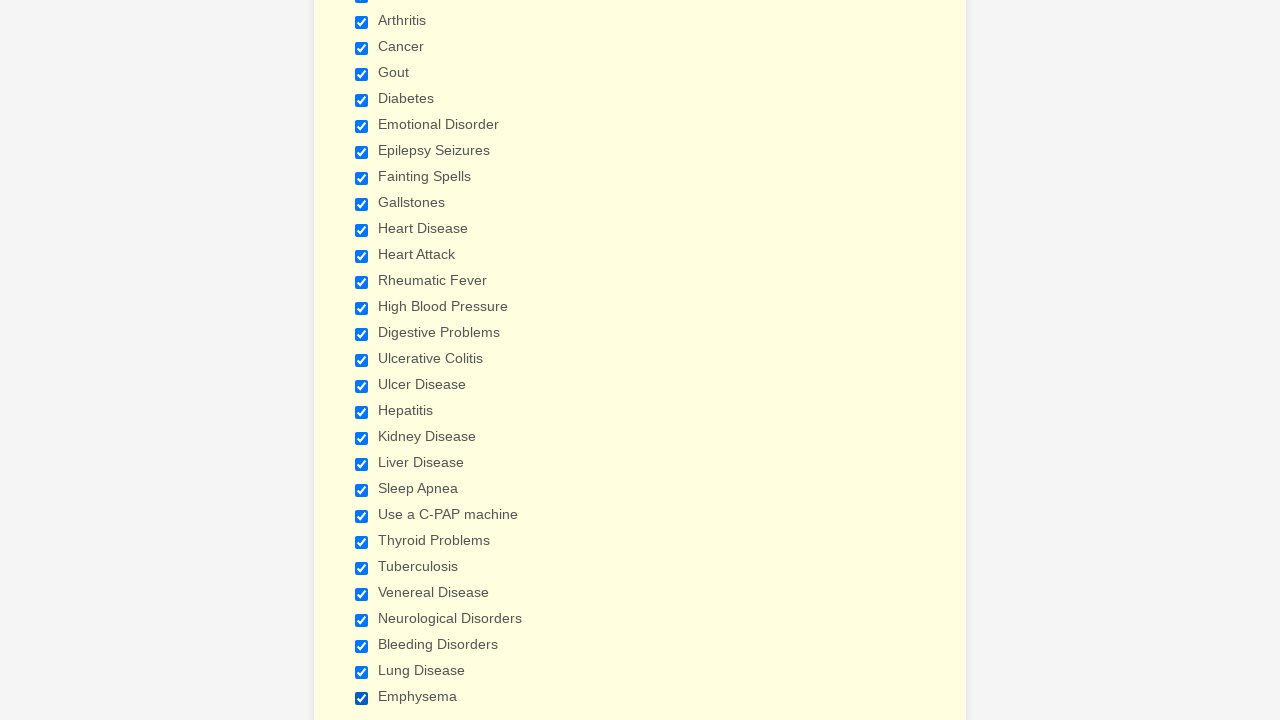

Verified checkbox 25 is selected
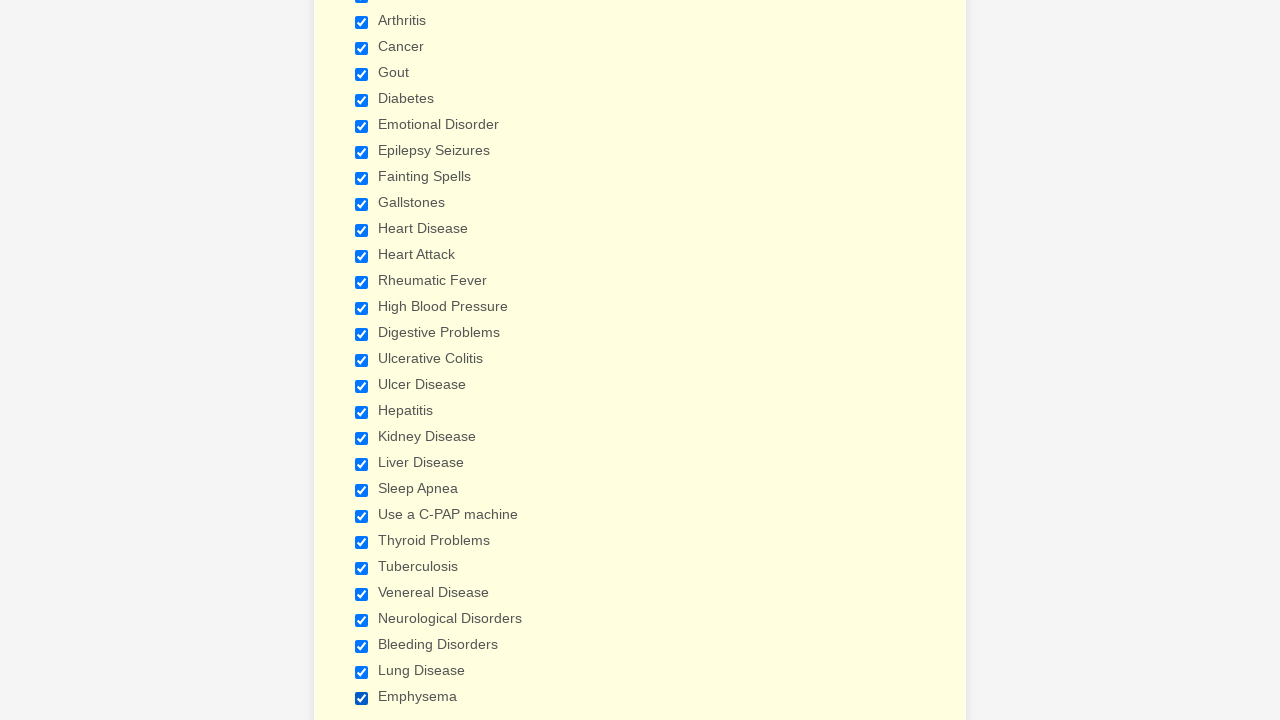

Verified checkbox 26 is selected
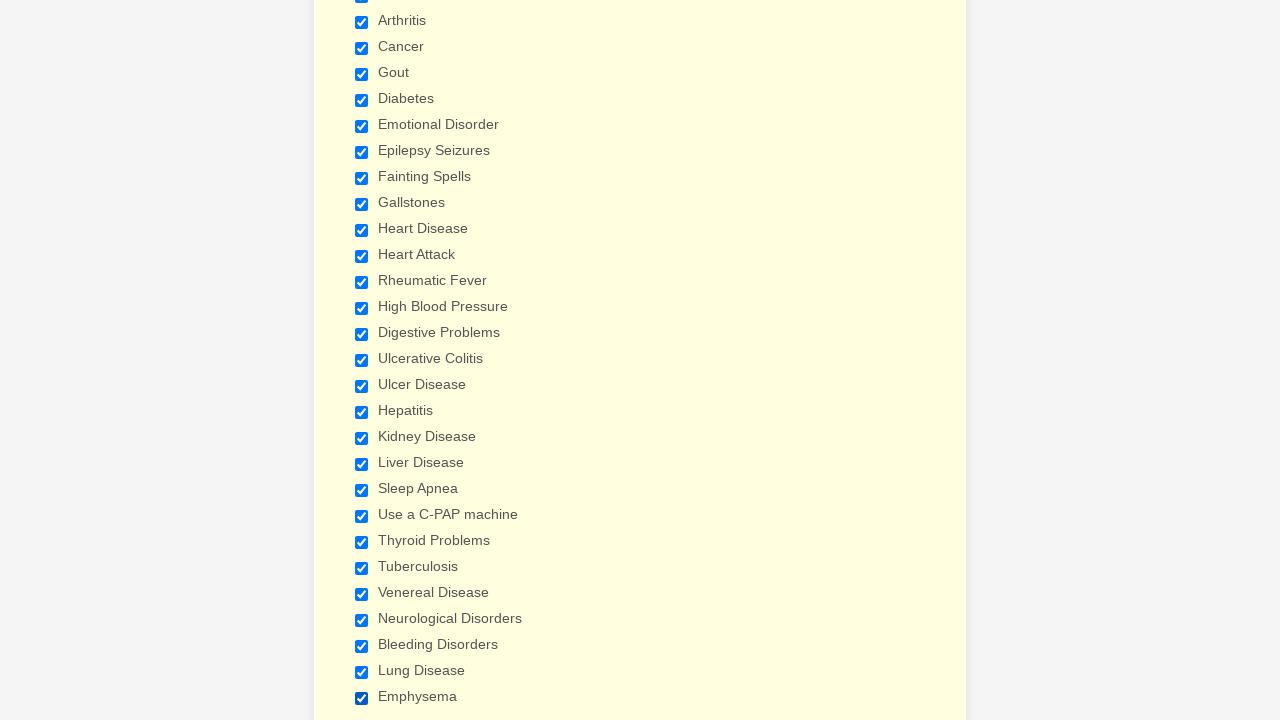

Verified checkbox 27 is selected
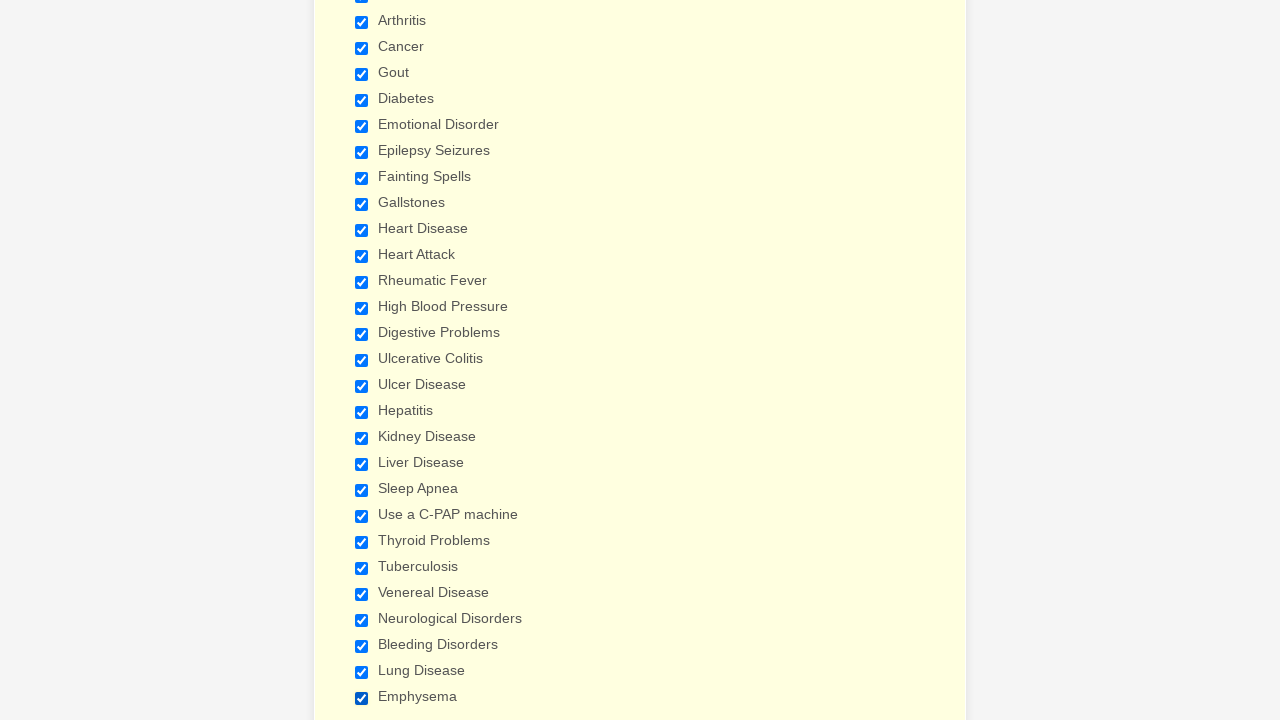

Verified checkbox 28 is selected
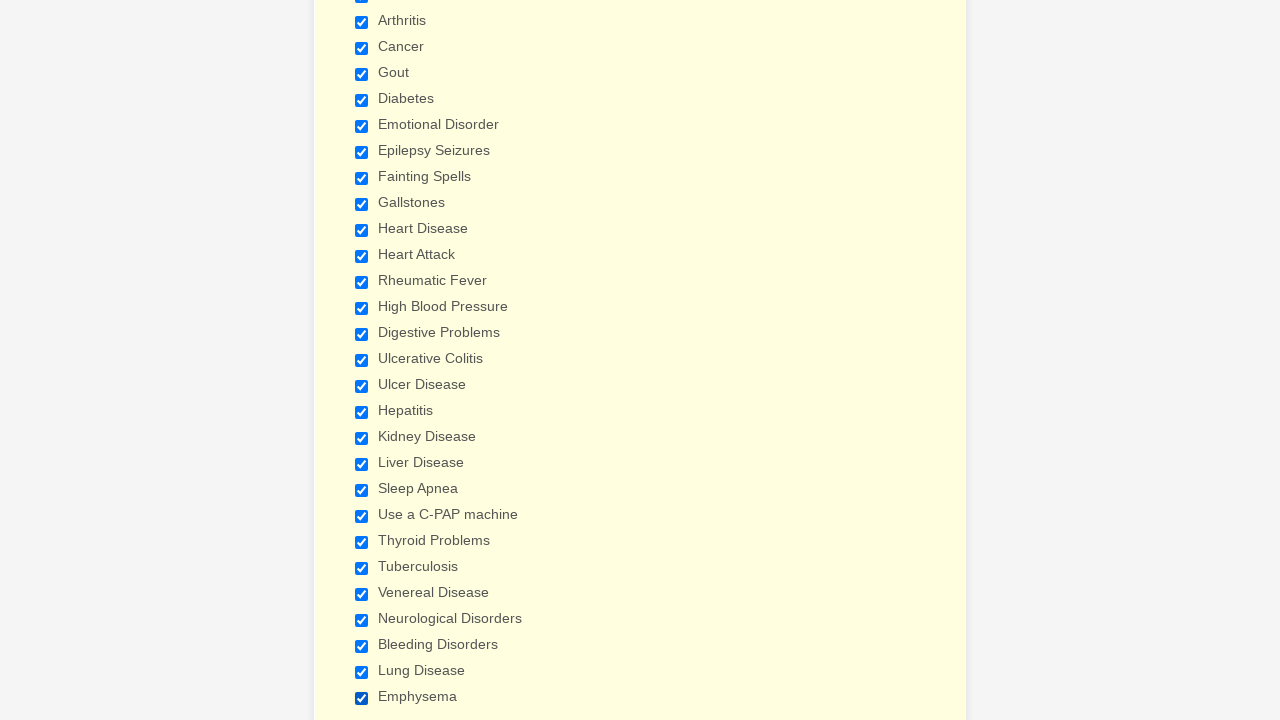

Verified checkbox 29 is selected
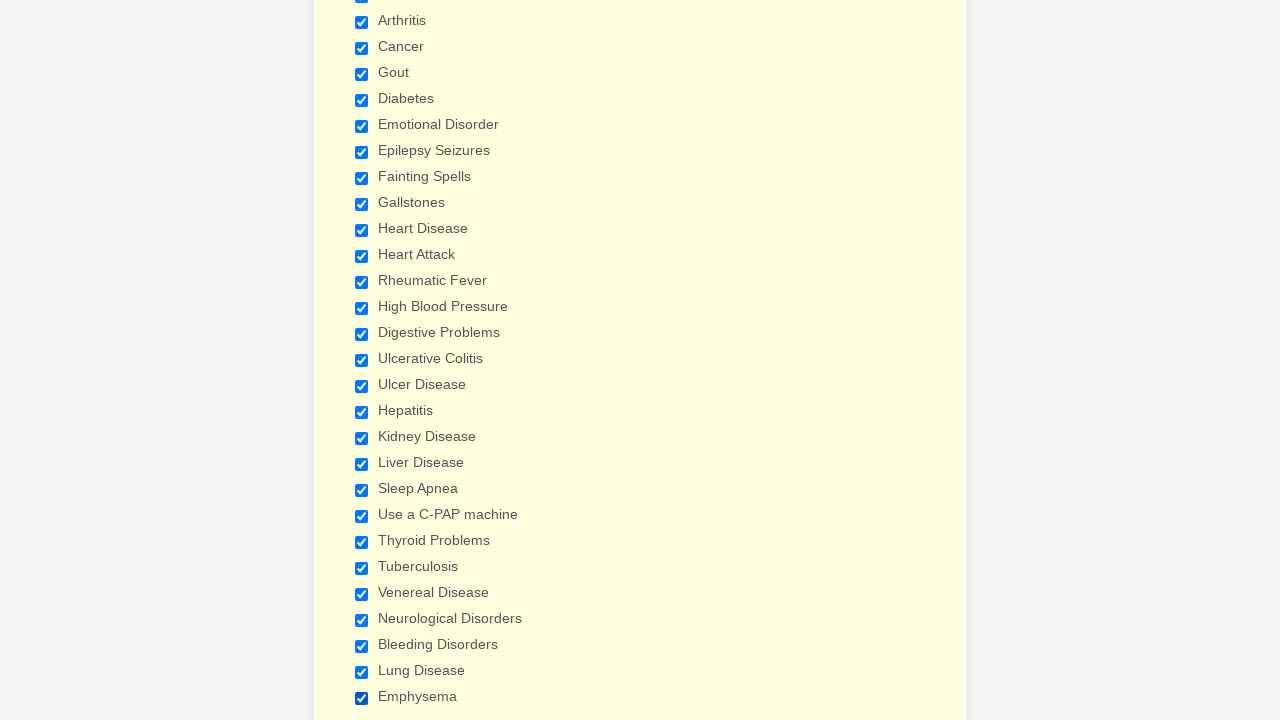

Clicked checkbox 1 to deselect it at (362, 360) on xpath=//input[@type='checkbox'] >> nth=0
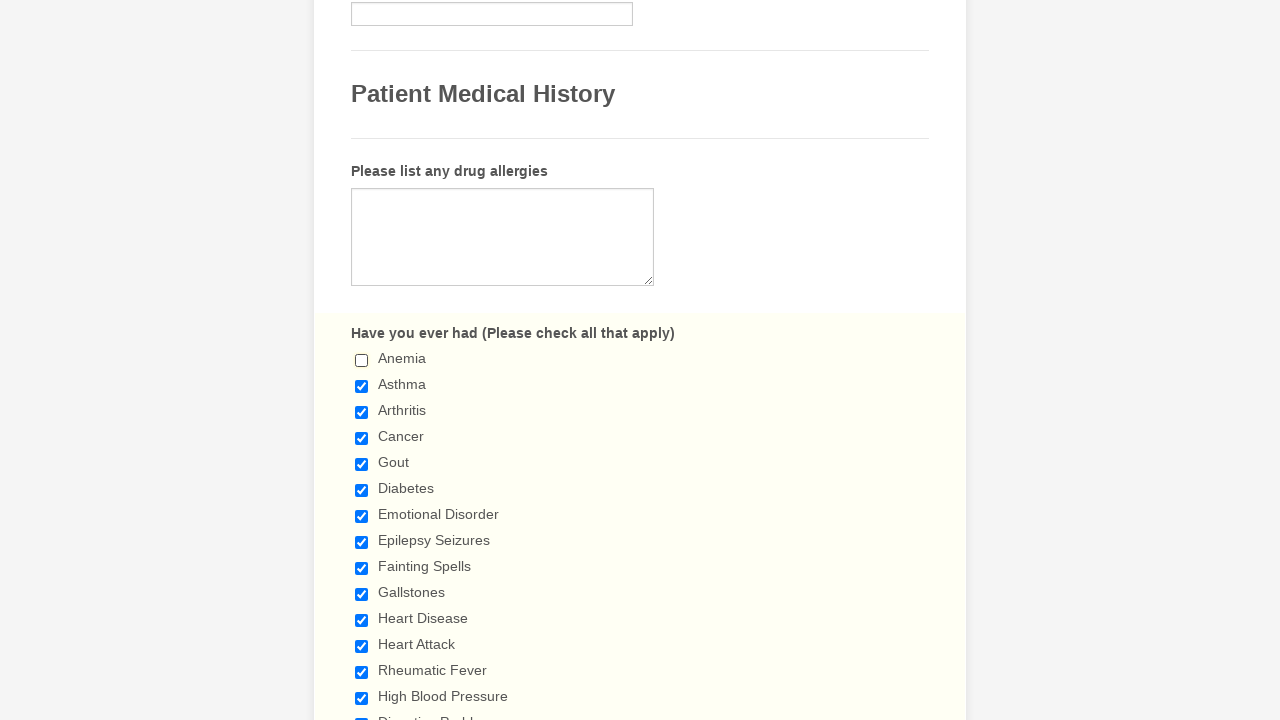

Clicked checkbox 2 to deselect it at (362, 386) on xpath=//input[@type='checkbox'] >> nth=1
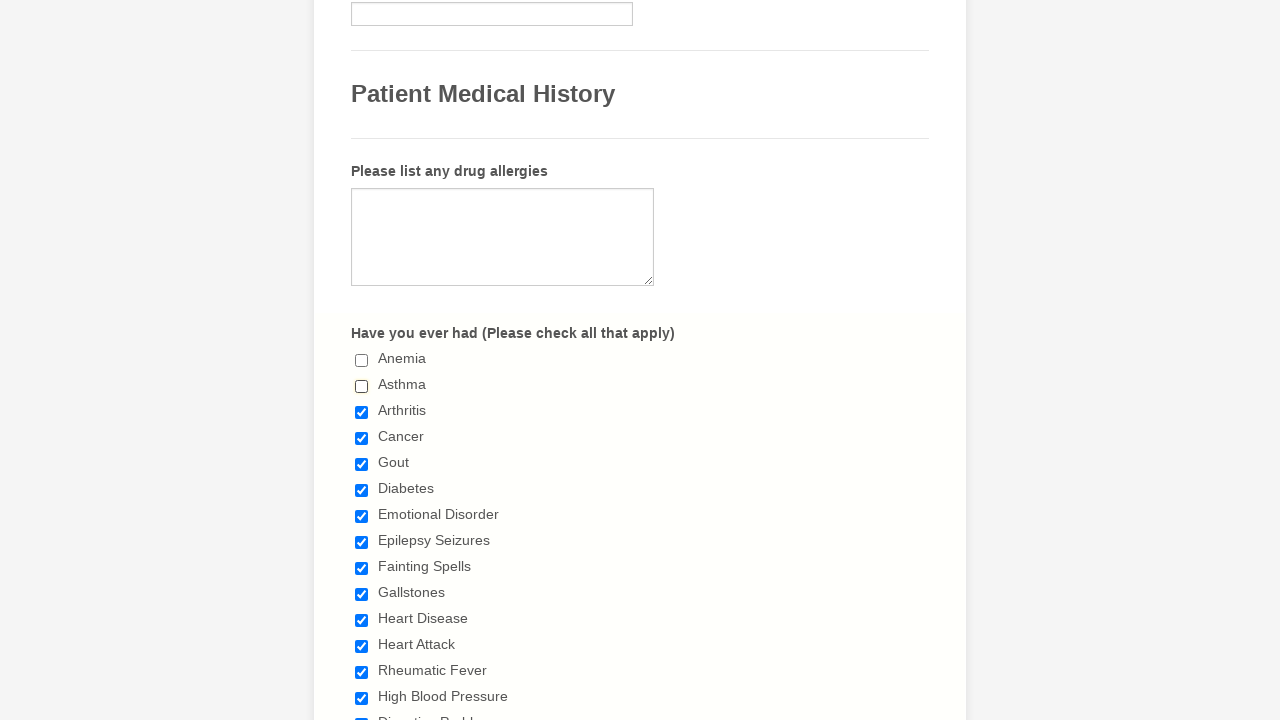

Clicked checkbox 3 to deselect it at (362, 412) on xpath=//input[@type='checkbox'] >> nth=2
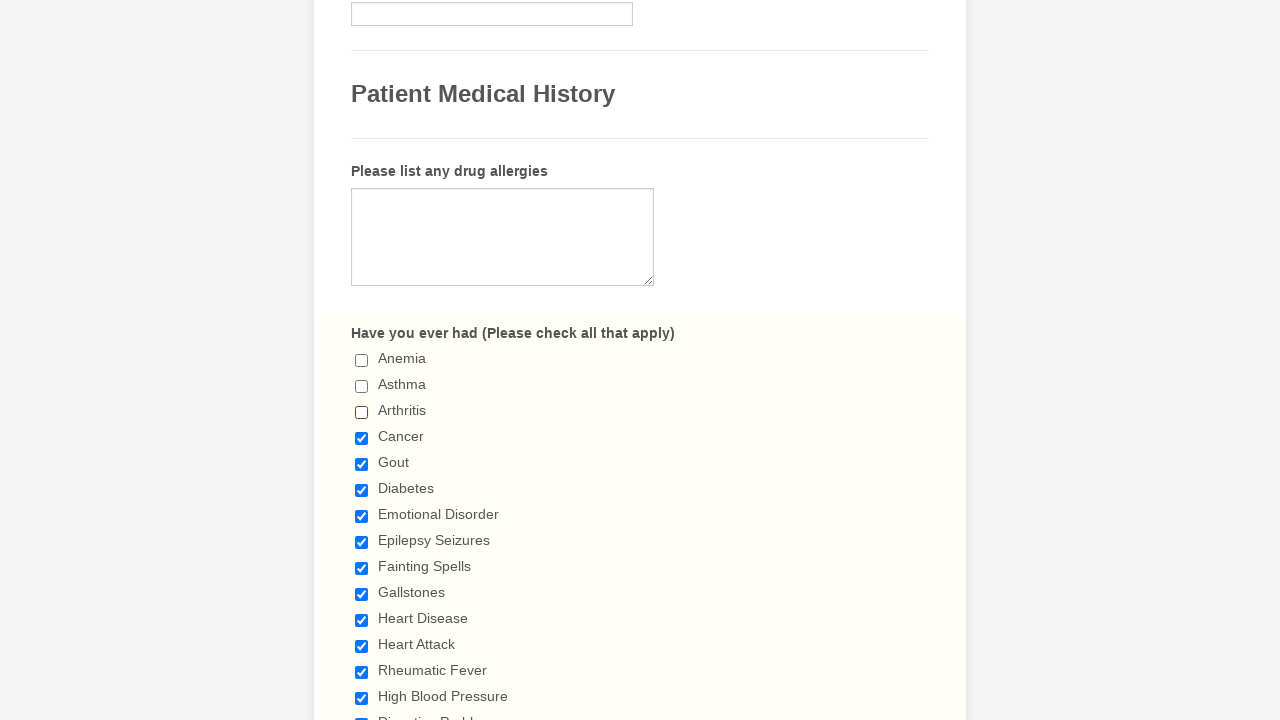

Clicked checkbox 4 to deselect it at (362, 438) on xpath=//input[@type='checkbox'] >> nth=3
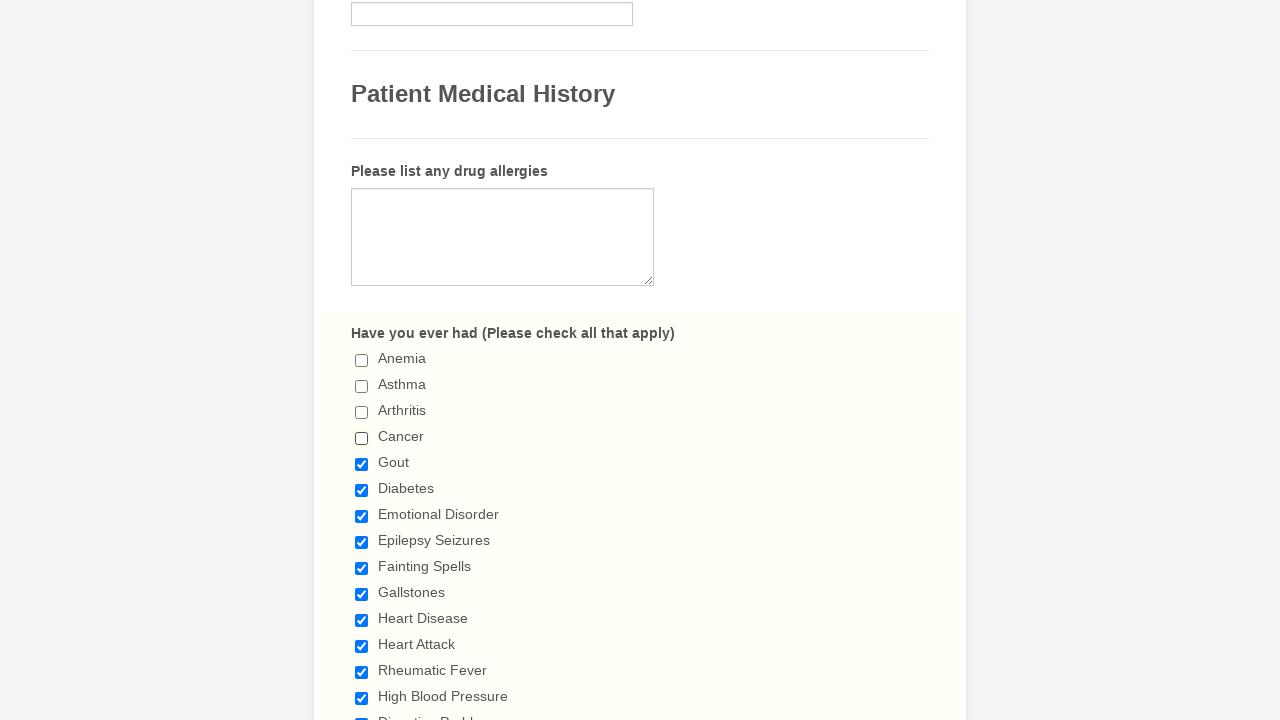

Clicked checkbox 5 to deselect it at (362, 464) on xpath=//input[@type='checkbox'] >> nth=4
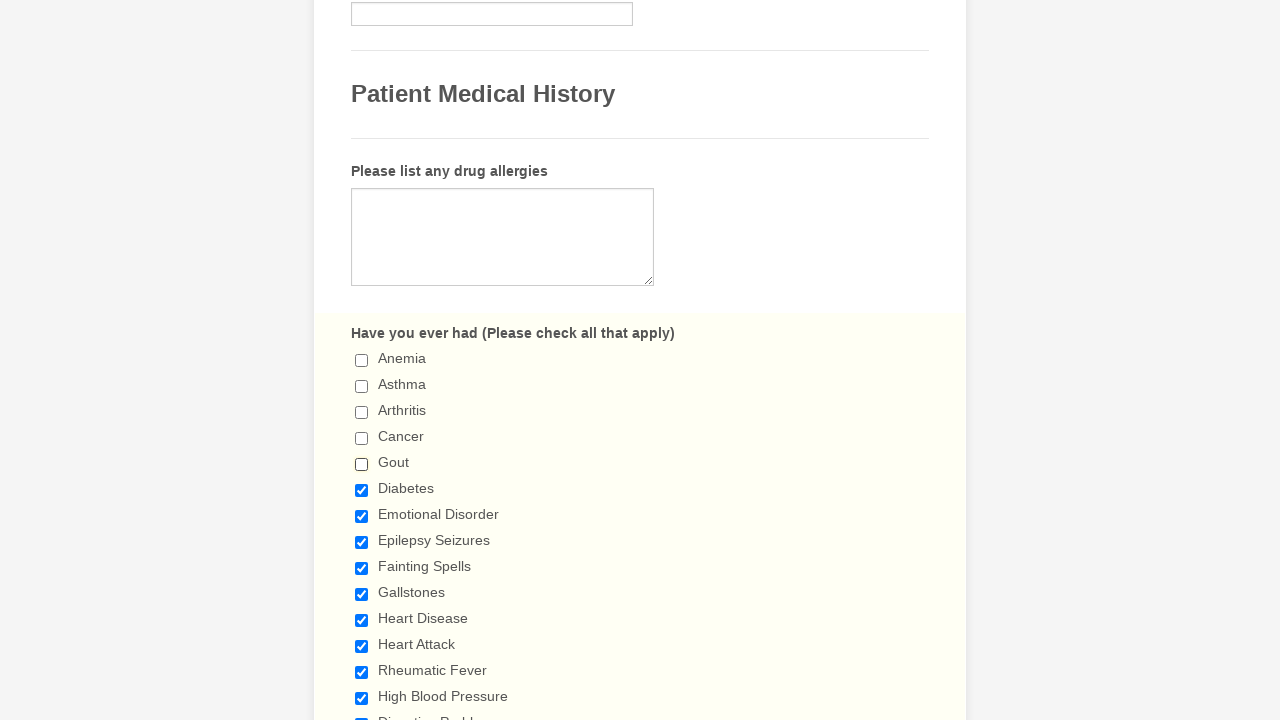

Clicked checkbox 6 to deselect it at (362, 490) on xpath=//input[@type='checkbox'] >> nth=5
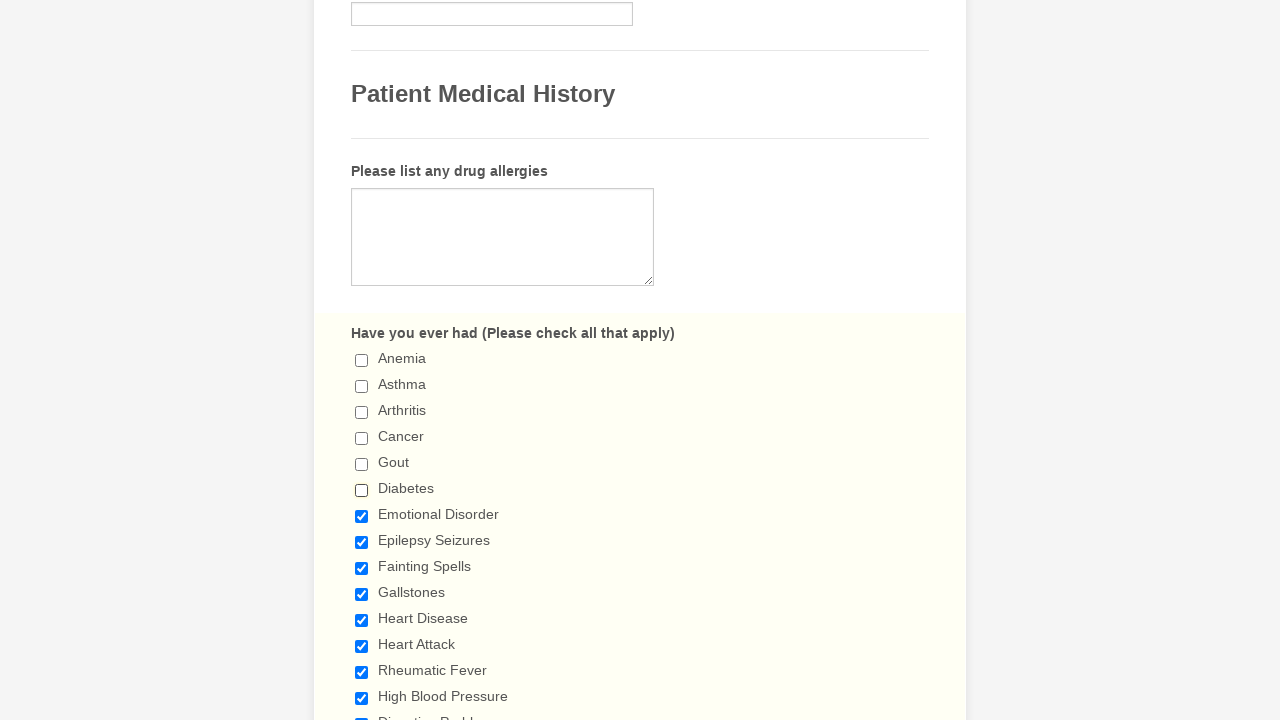

Clicked checkbox 7 to deselect it at (362, 516) on xpath=//input[@type='checkbox'] >> nth=6
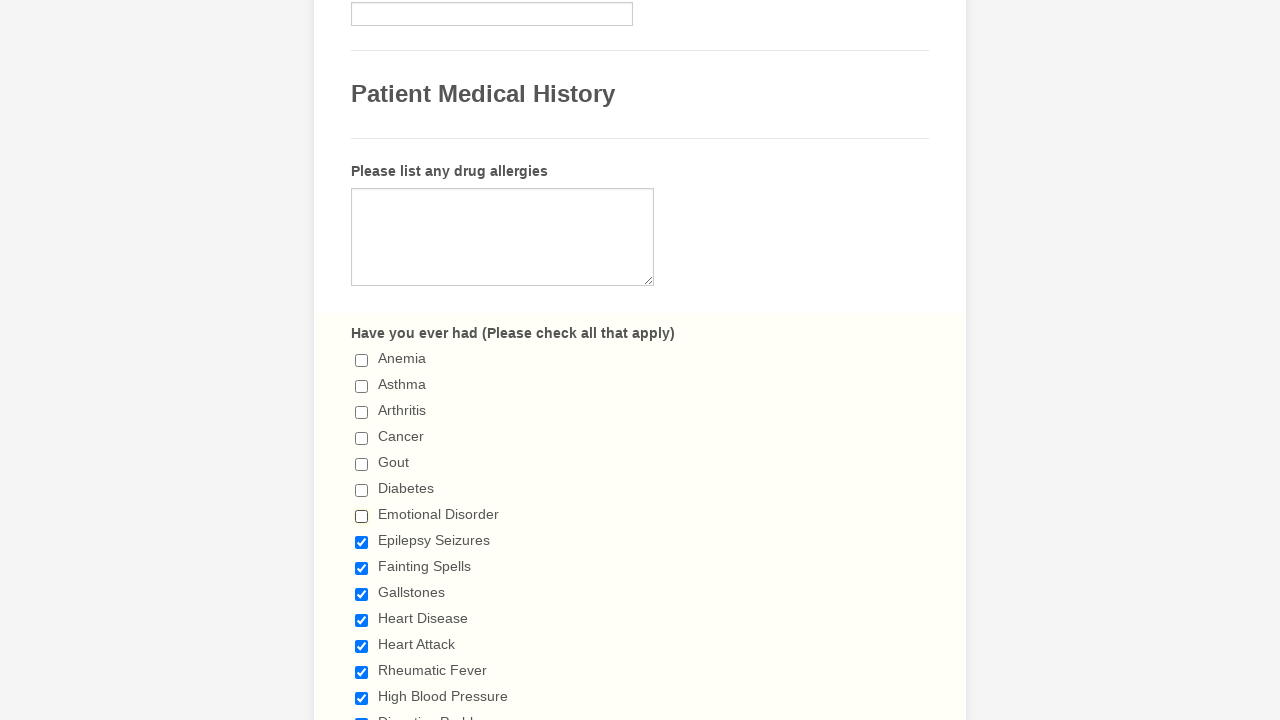

Clicked checkbox 8 to deselect it at (362, 542) on xpath=//input[@type='checkbox'] >> nth=7
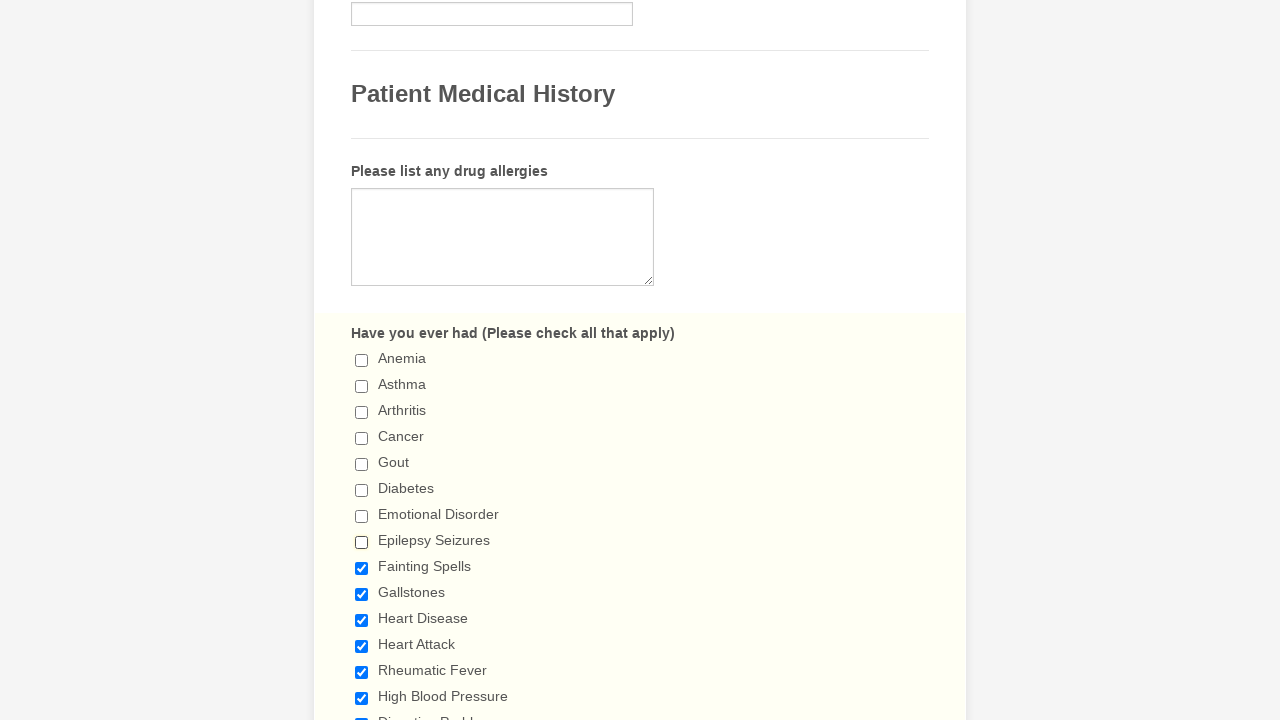

Clicked checkbox 9 to deselect it at (362, 568) on xpath=//input[@type='checkbox'] >> nth=8
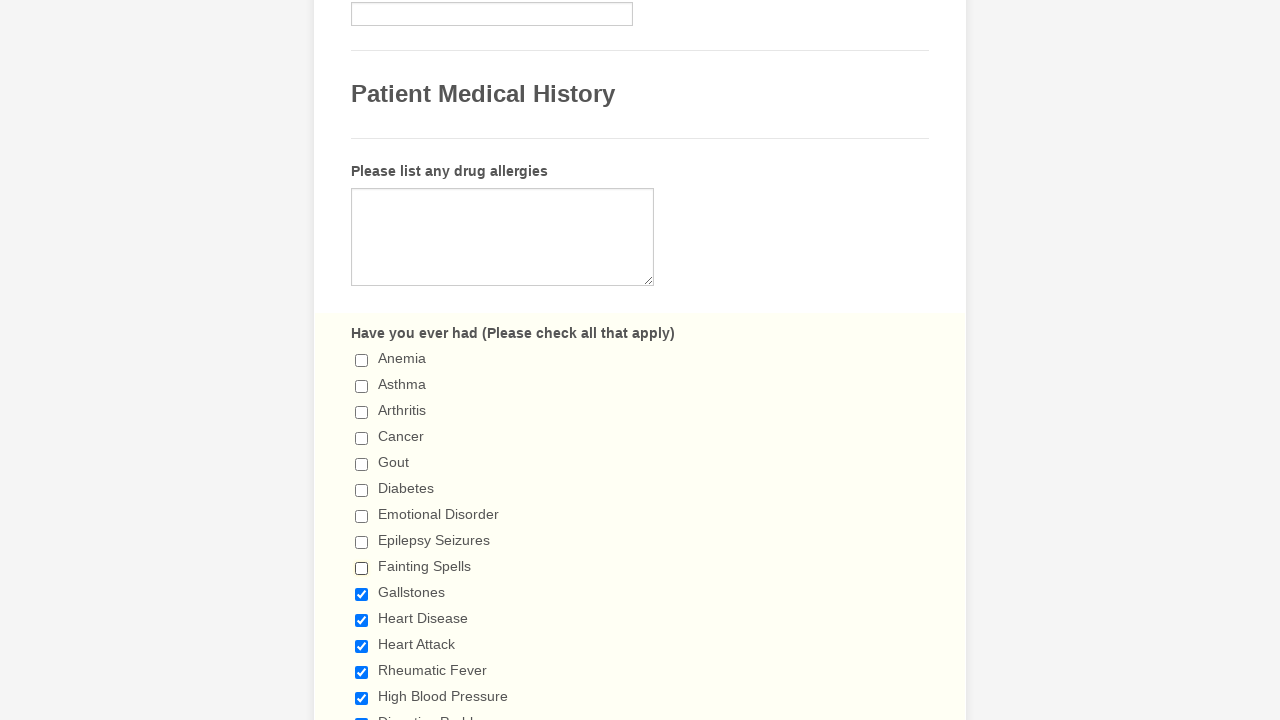

Clicked checkbox 10 to deselect it at (362, 594) on xpath=//input[@type='checkbox'] >> nth=9
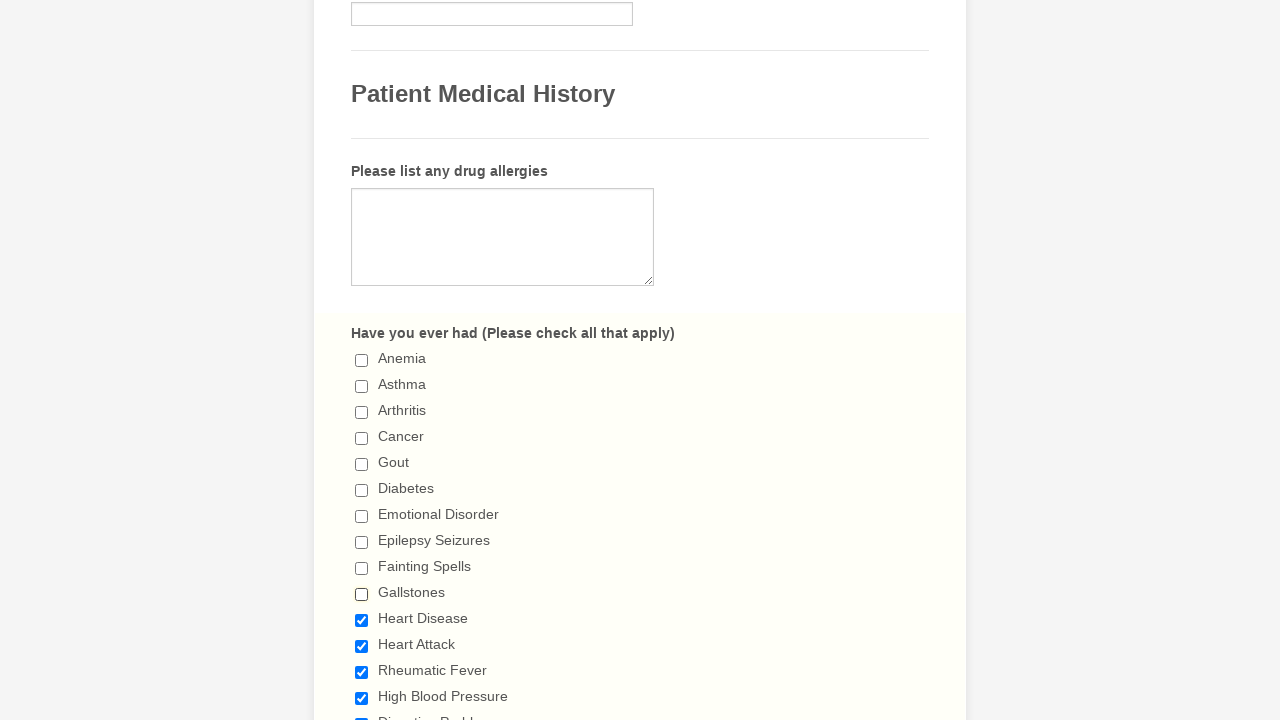

Clicked checkbox 11 to deselect it at (362, 620) on xpath=//input[@type='checkbox'] >> nth=10
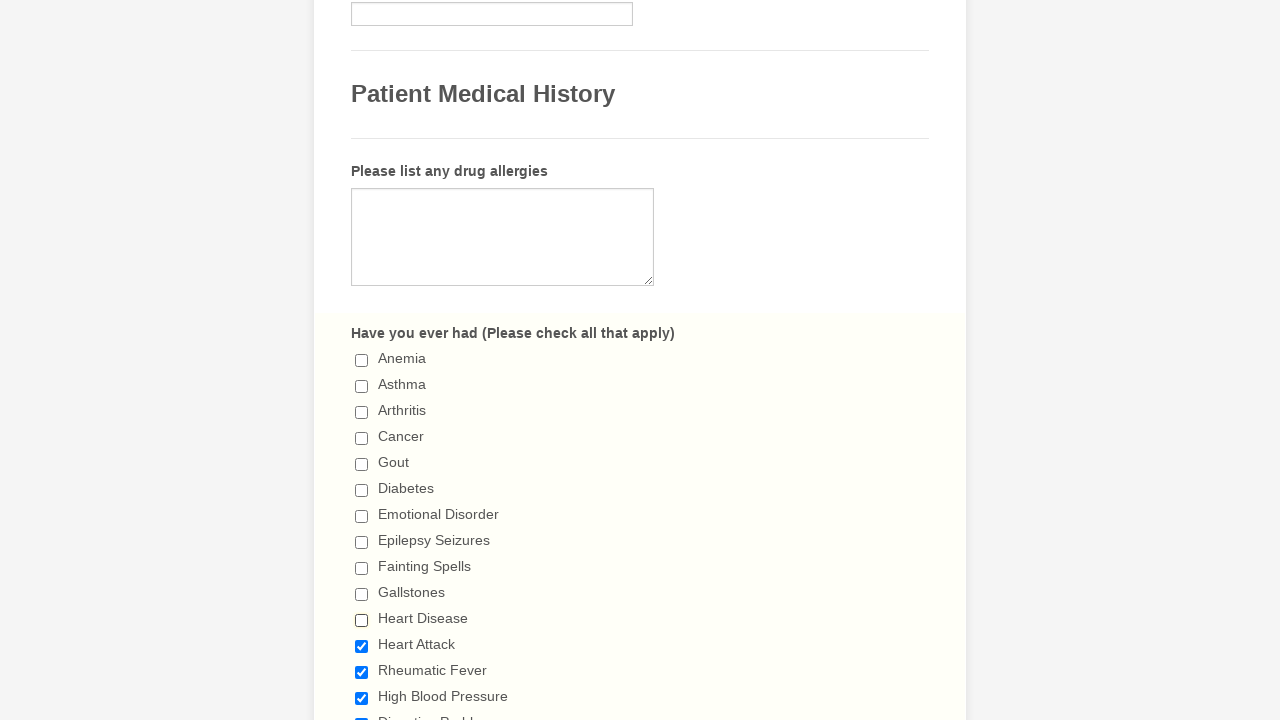

Clicked checkbox 12 to deselect it at (362, 646) on xpath=//input[@type='checkbox'] >> nth=11
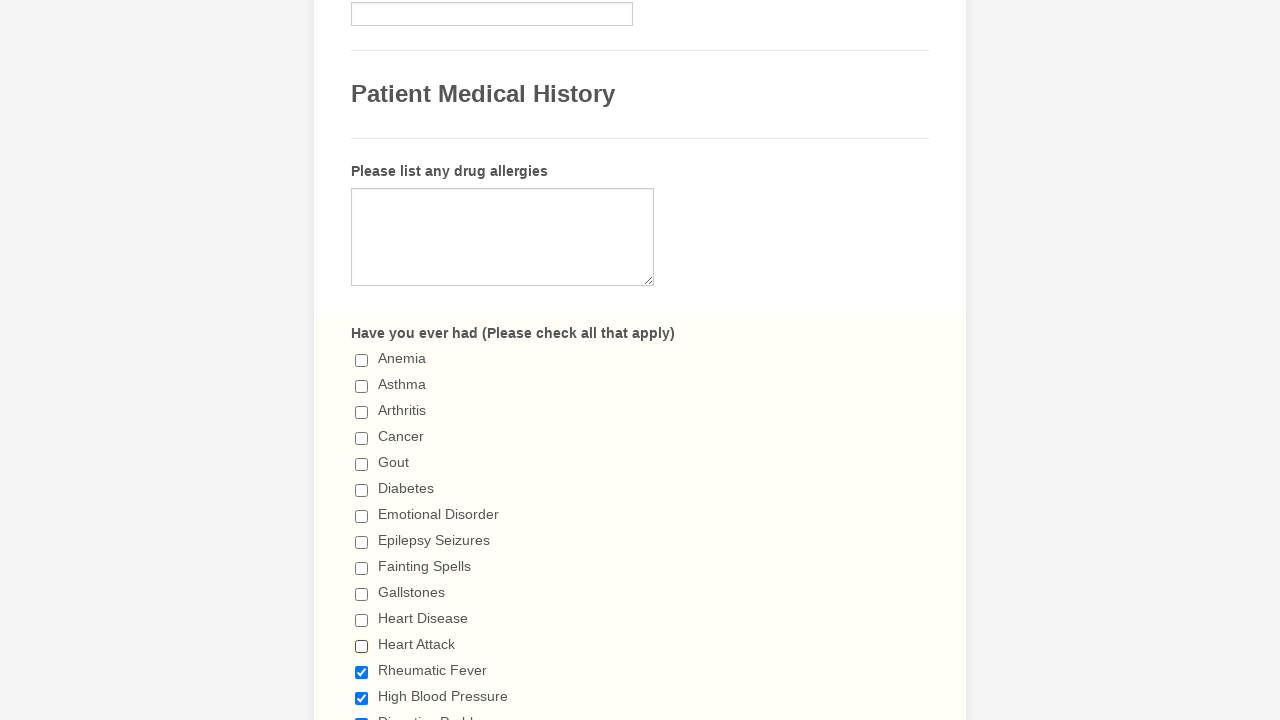

Clicked checkbox 13 to deselect it at (362, 672) on xpath=//input[@type='checkbox'] >> nth=12
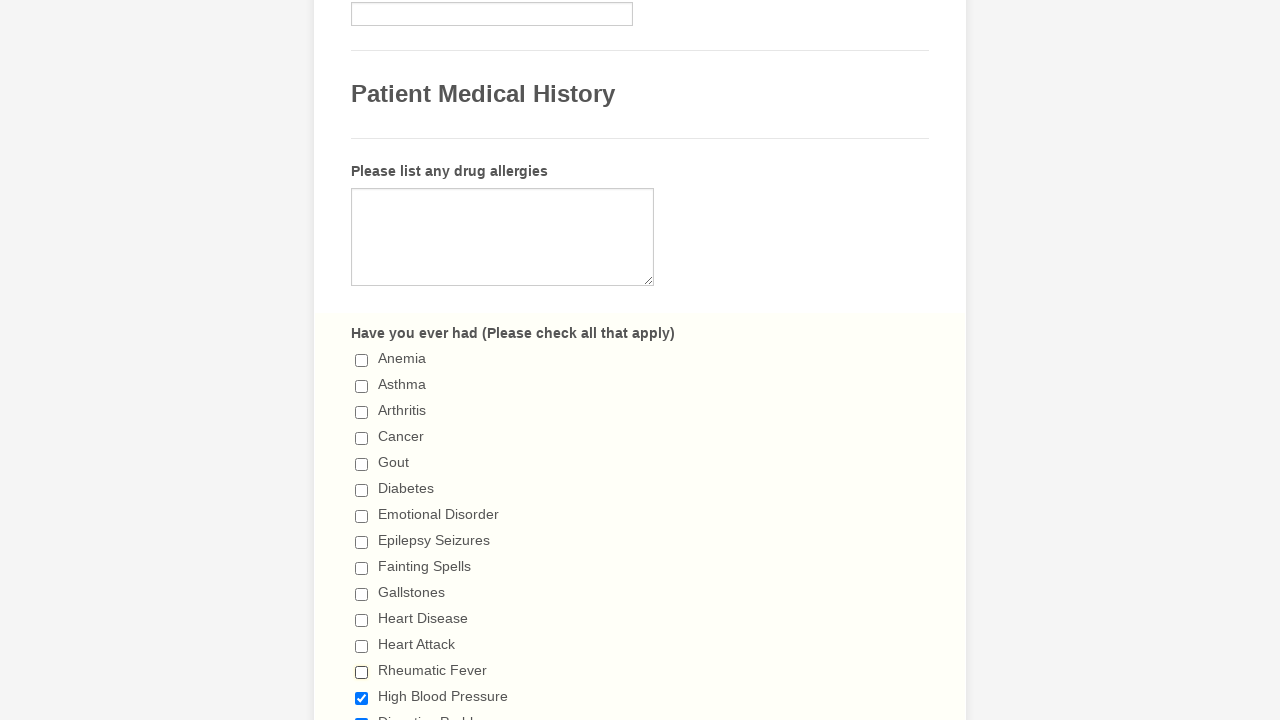

Clicked checkbox 14 to deselect it at (362, 698) on xpath=//input[@type='checkbox'] >> nth=13
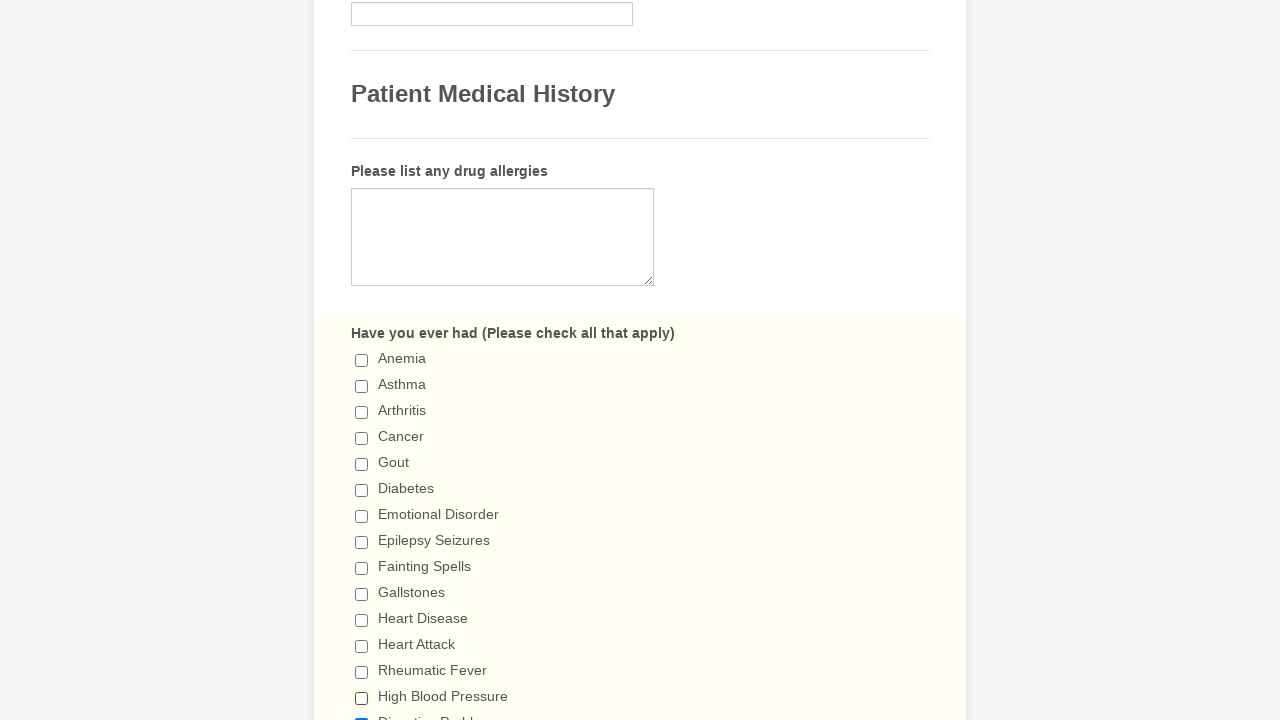

Clicked checkbox 15 to deselect it at (362, 714) on xpath=//input[@type='checkbox'] >> nth=14
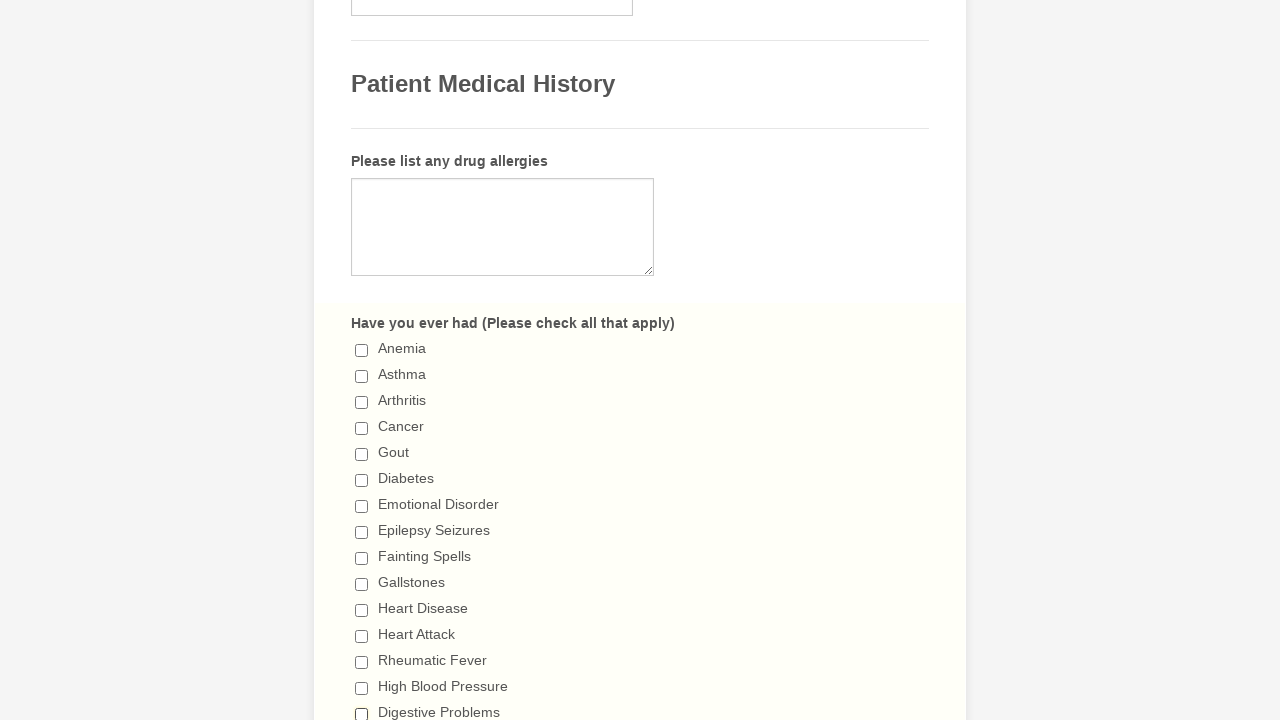

Clicked checkbox 16 to deselect it at (362, 360) on xpath=//input[@type='checkbox'] >> nth=15
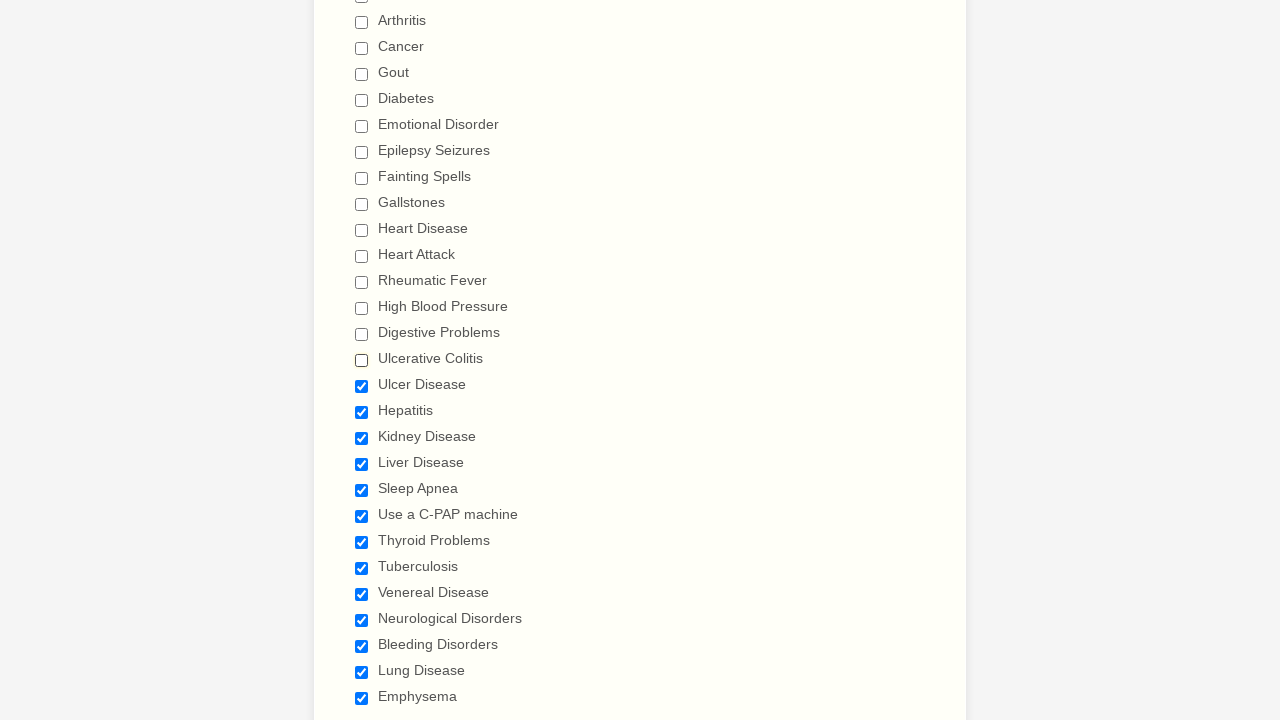

Clicked checkbox 17 to deselect it at (362, 386) on xpath=//input[@type='checkbox'] >> nth=16
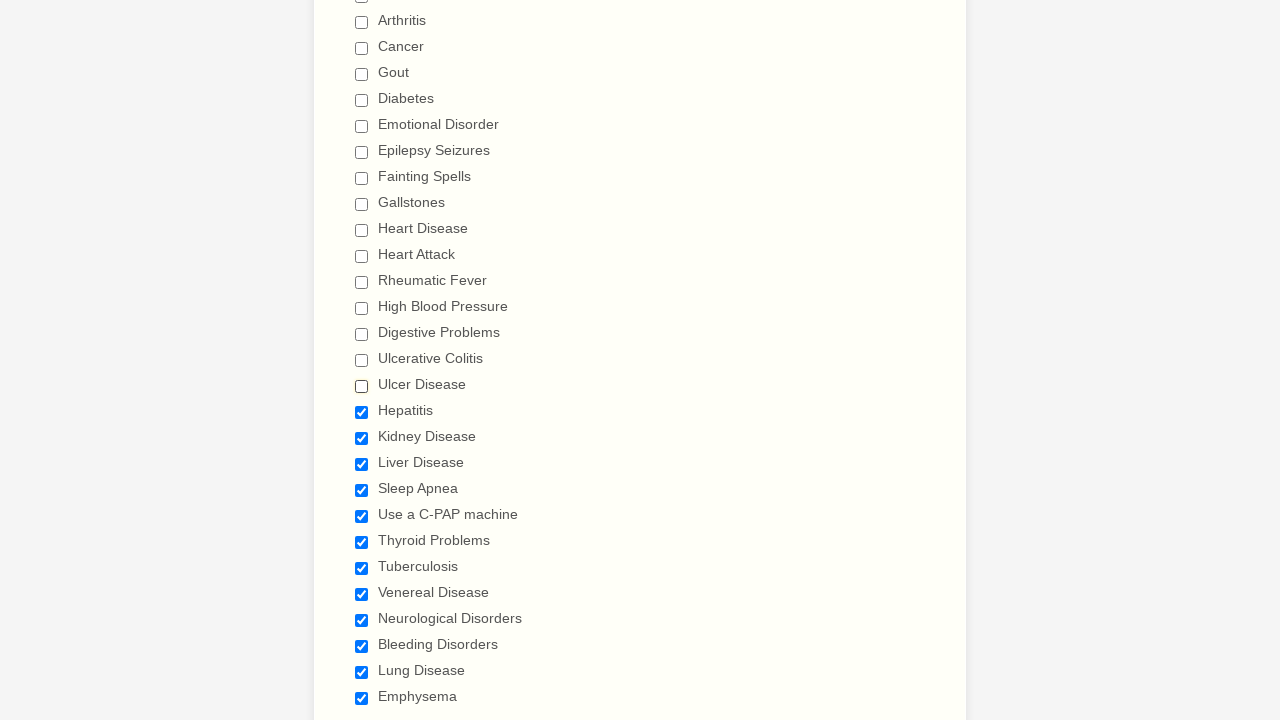

Clicked checkbox 18 to deselect it at (362, 412) on xpath=//input[@type='checkbox'] >> nth=17
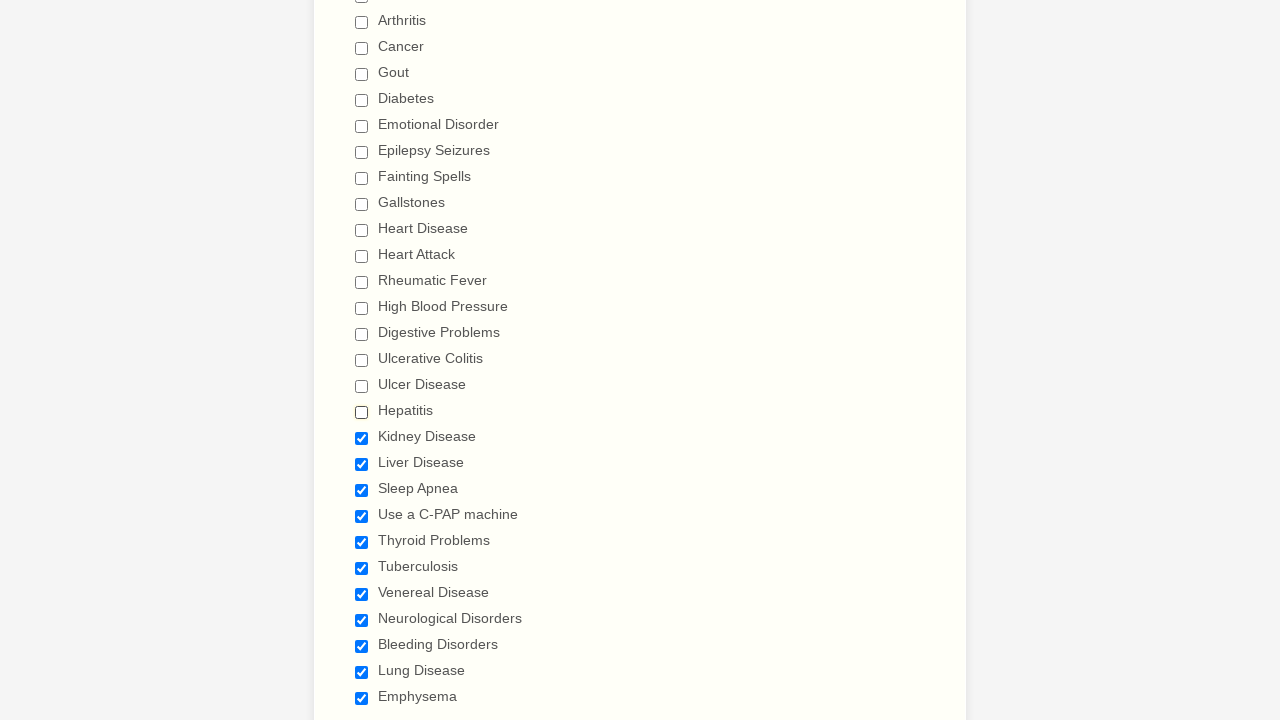

Clicked checkbox 19 to deselect it at (362, 438) on xpath=//input[@type='checkbox'] >> nth=18
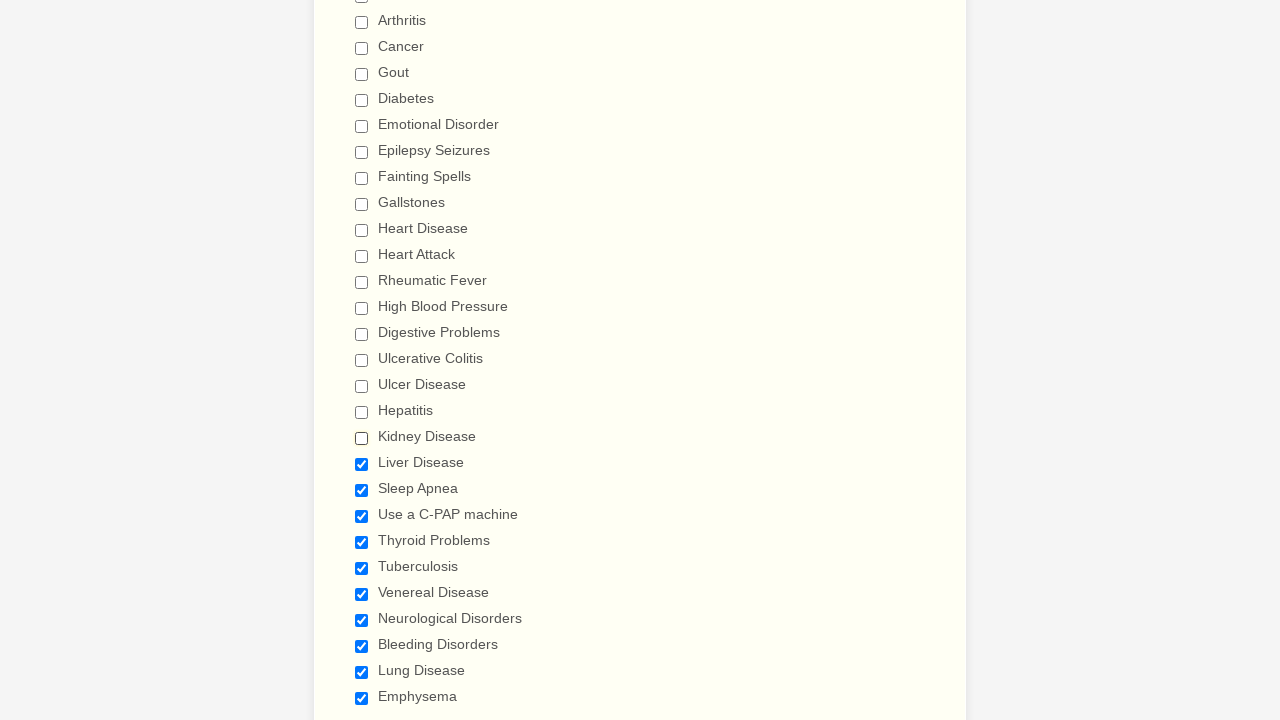

Clicked checkbox 20 to deselect it at (362, 464) on xpath=//input[@type='checkbox'] >> nth=19
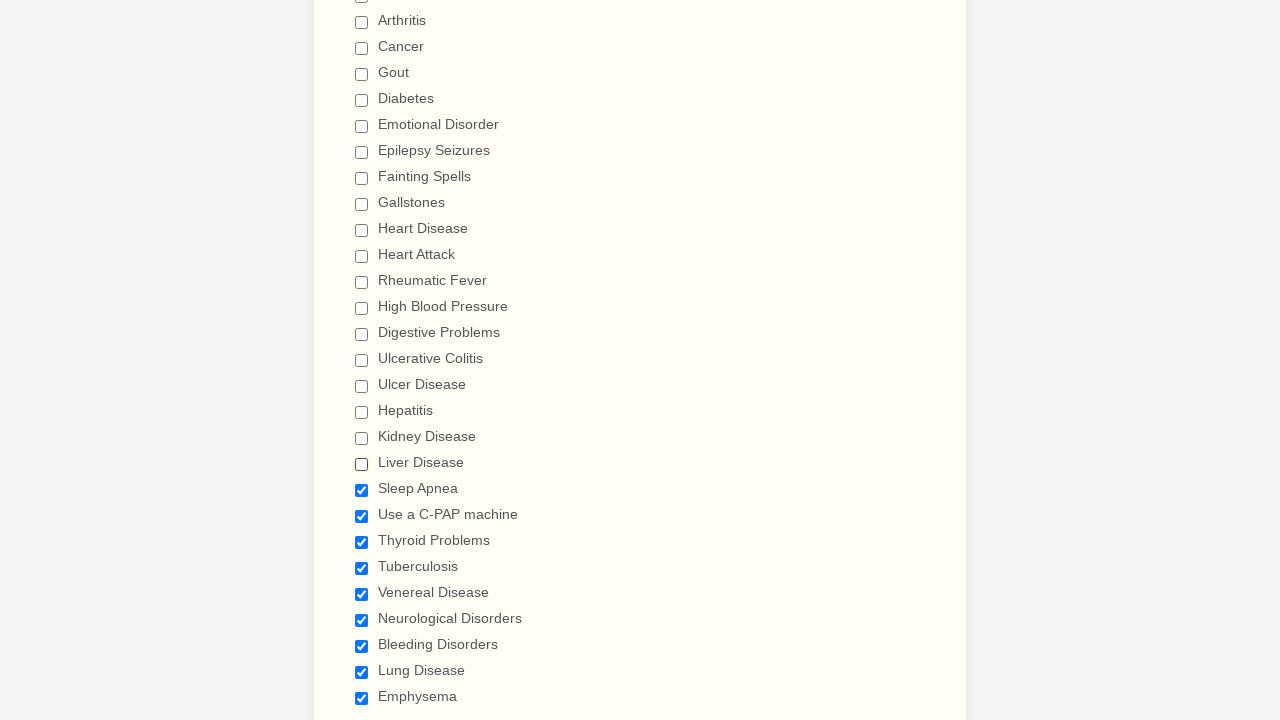

Clicked checkbox 21 to deselect it at (362, 490) on xpath=//input[@type='checkbox'] >> nth=20
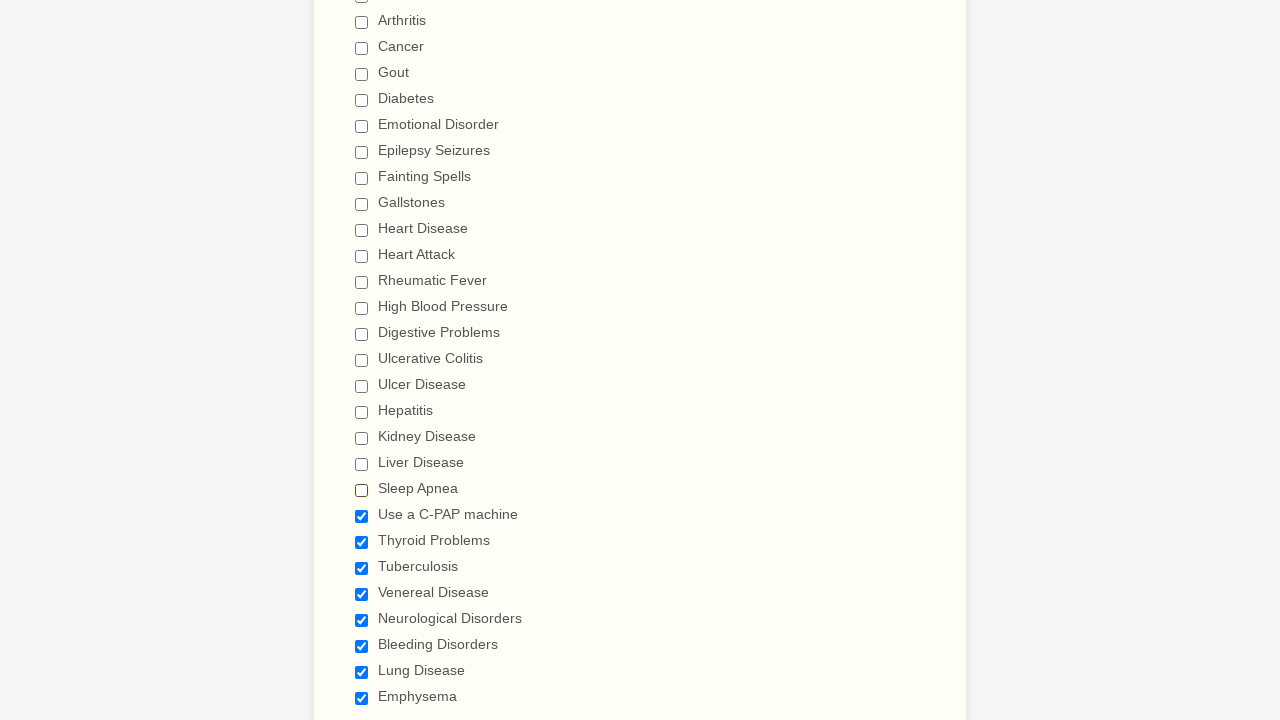

Clicked checkbox 22 to deselect it at (362, 516) on xpath=//input[@type='checkbox'] >> nth=21
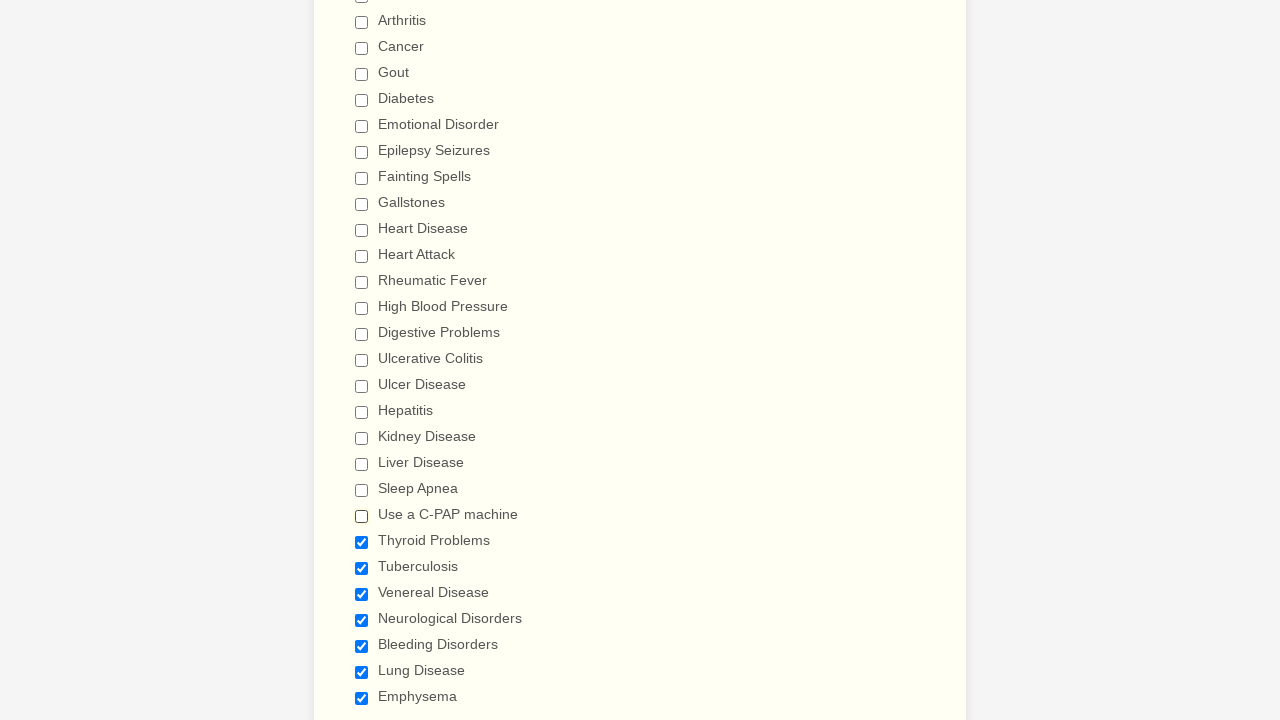

Clicked checkbox 23 to deselect it at (362, 542) on xpath=//input[@type='checkbox'] >> nth=22
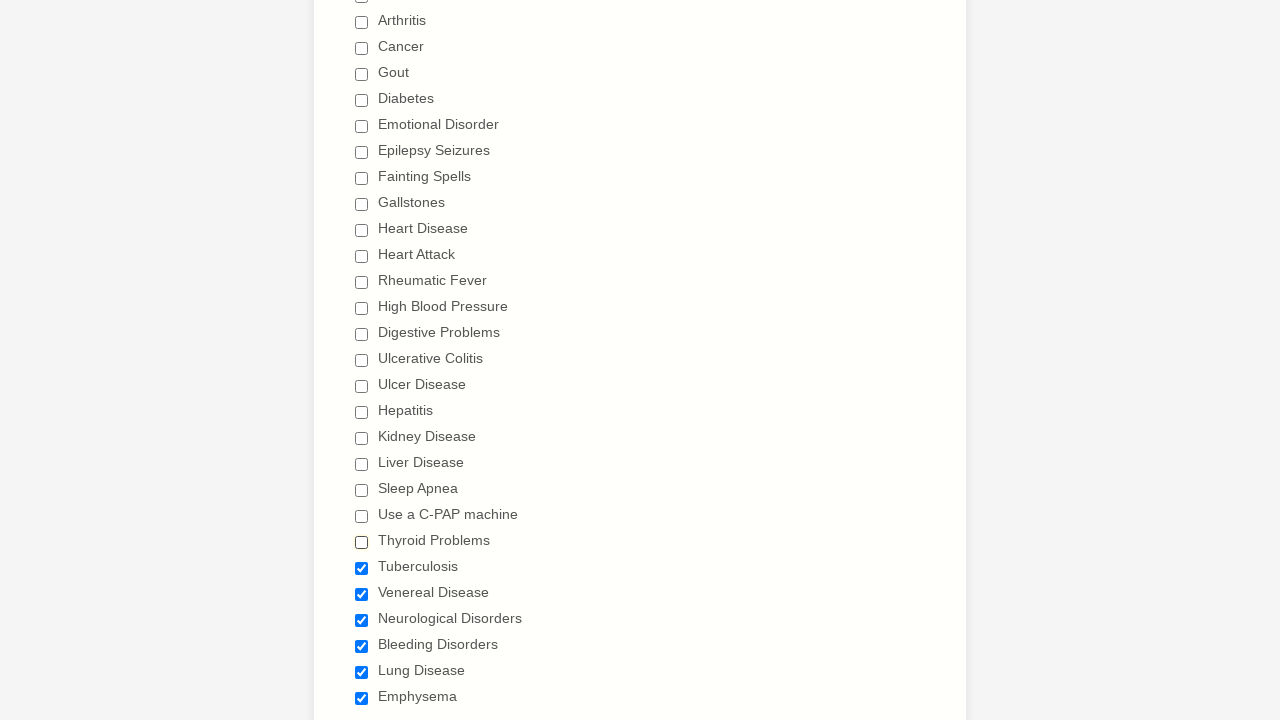

Clicked checkbox 24 to deselect it at (362, 568) on xpath=//input[@type='checkbox'] >> nth=23
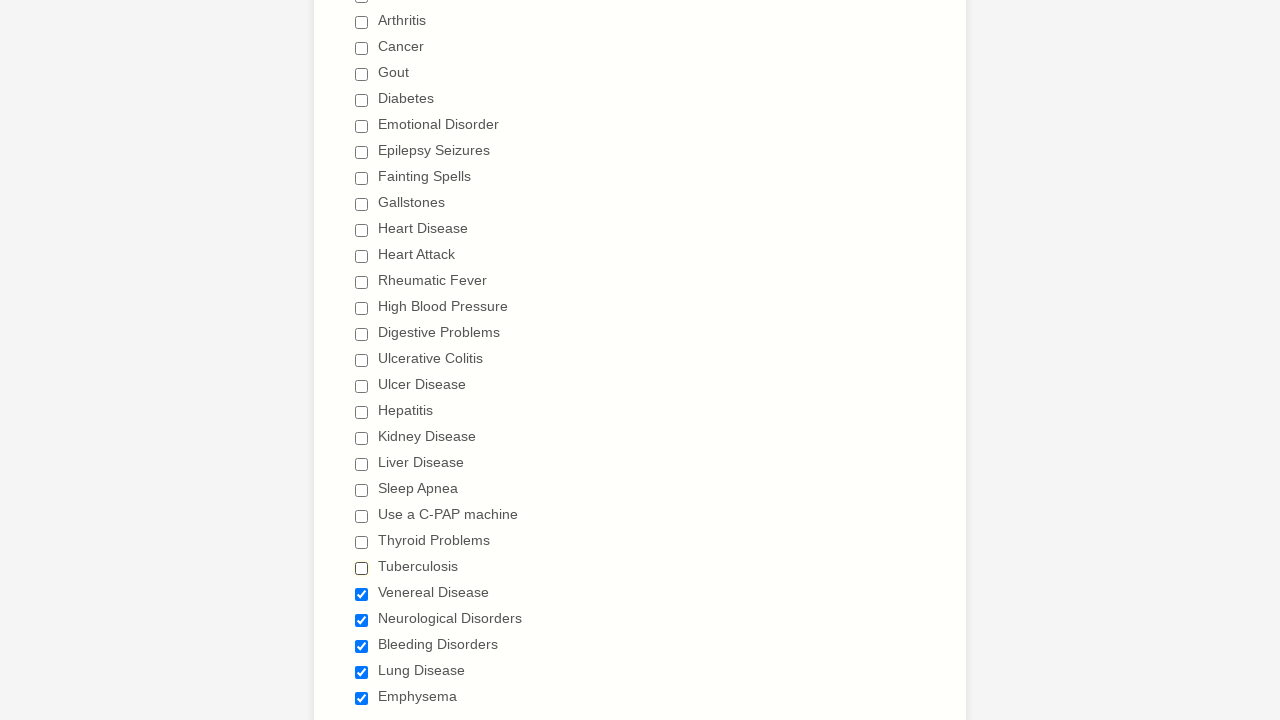

Clicked checkbox 25 to deselect it at (362, 594) on xpath=//input[@type='checkbox'] >> nth=24
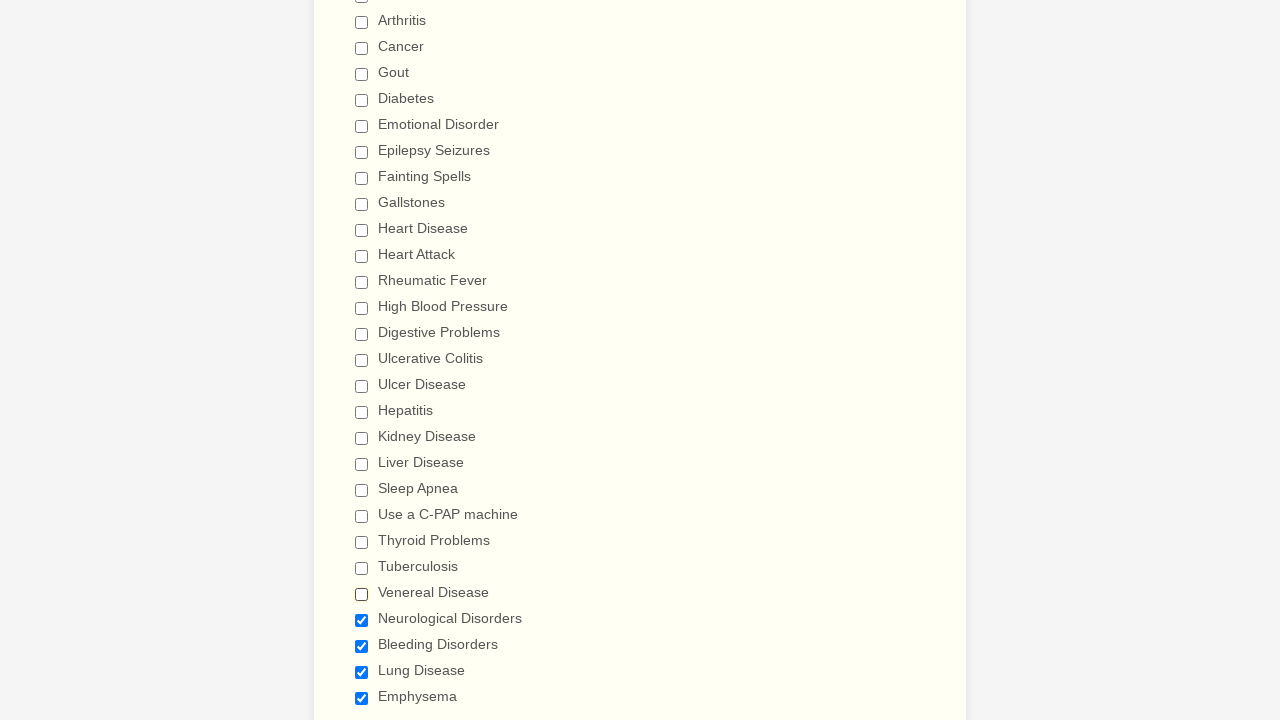

Clicked checkbox 26 to deselect it at (362, 620) on xpath=//input[@type='checkbox'] >> nth=25
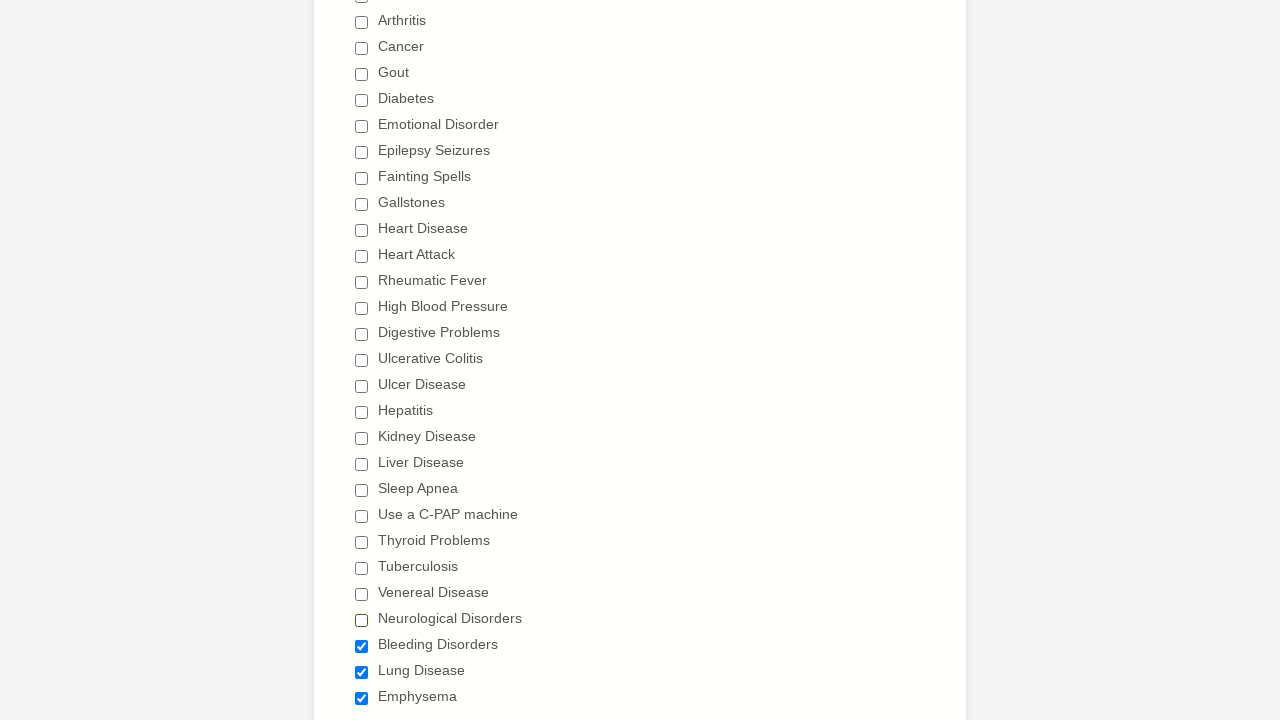

Clicked checkbox 27 to deselect it at (362, 646) on xpath=//input[@type='checkbox'] >> nth=26
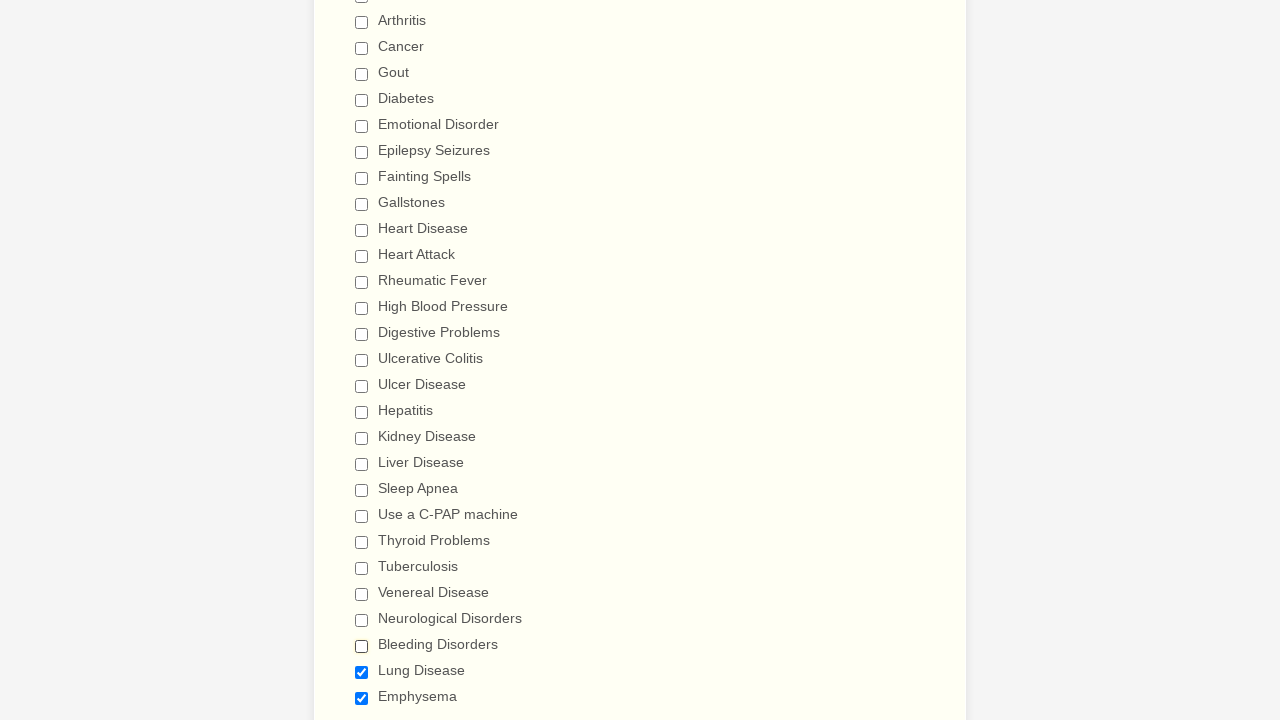

Clicked checkbox 28 to deselect it at (362, 672) on xpath=//input[@type='checkbox'] >> nth=27
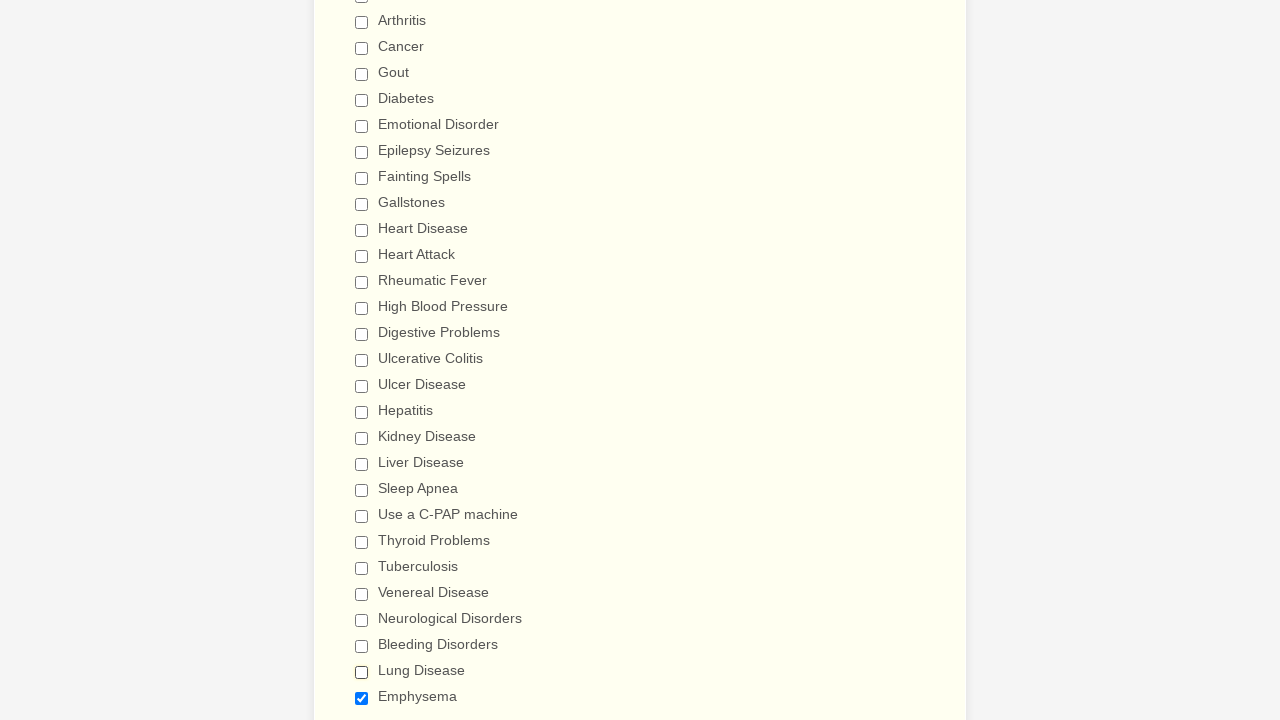

Clicked checkbox 29 to deselect it at (362, 698) on xpath=//input[@type='checkbox'] >> nth=28
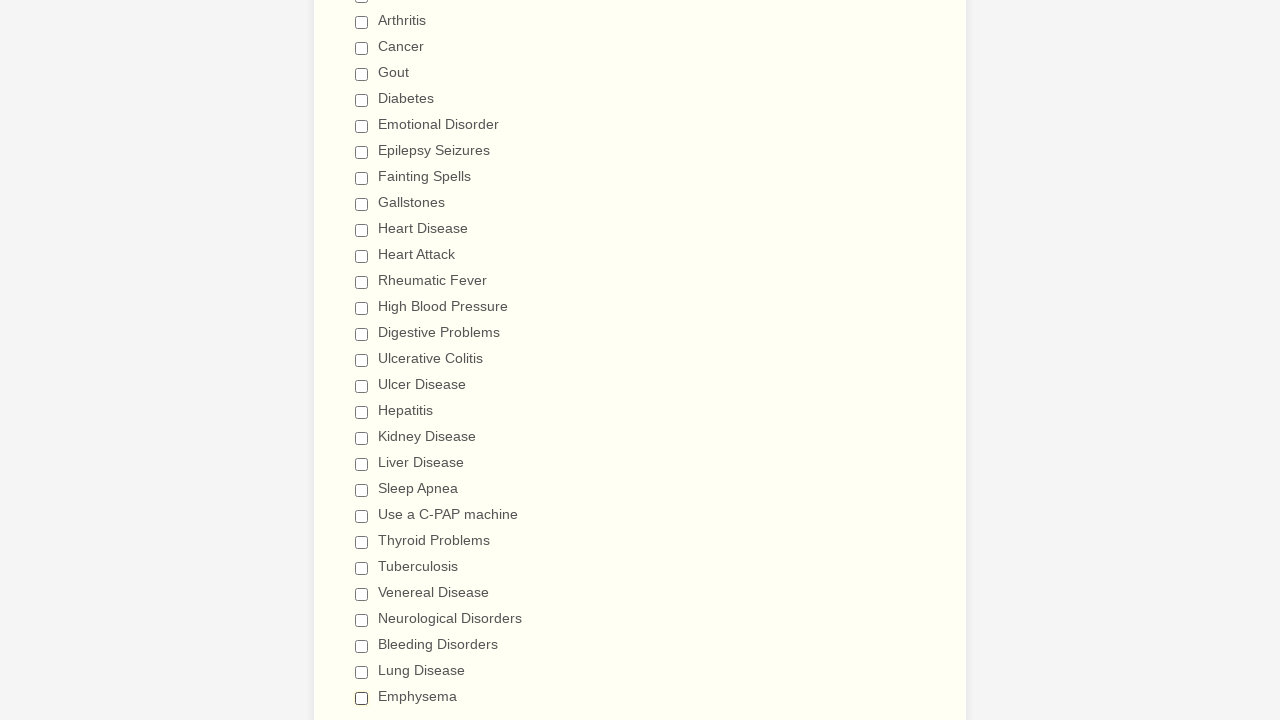

Verified checkbox 1 is deselected
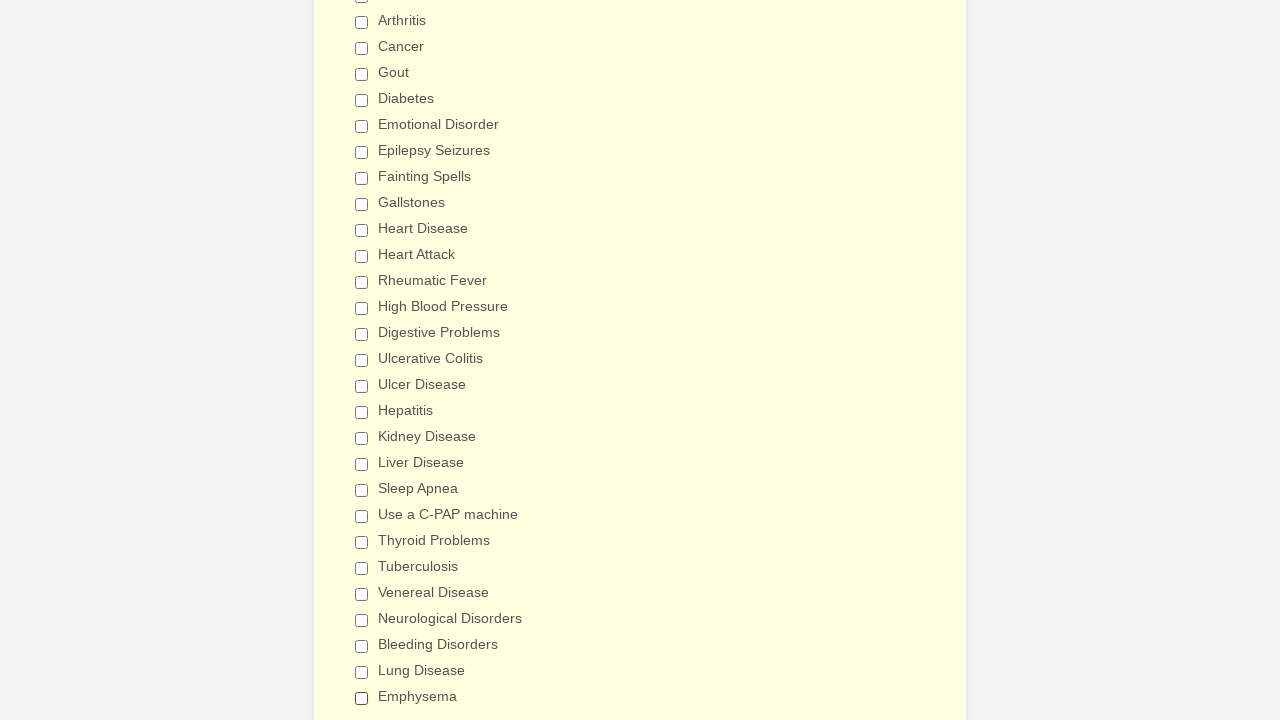

Verified checkbox 2 is deselected
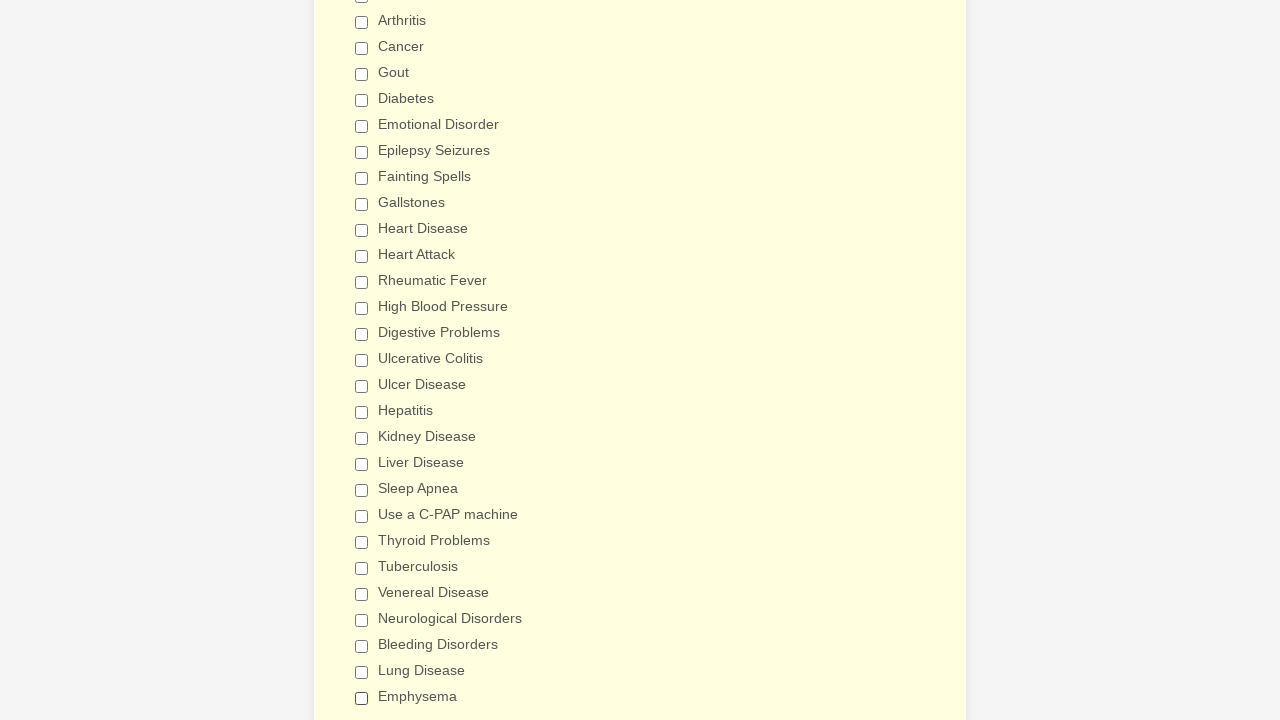

Verified checkbox 3 is deselected
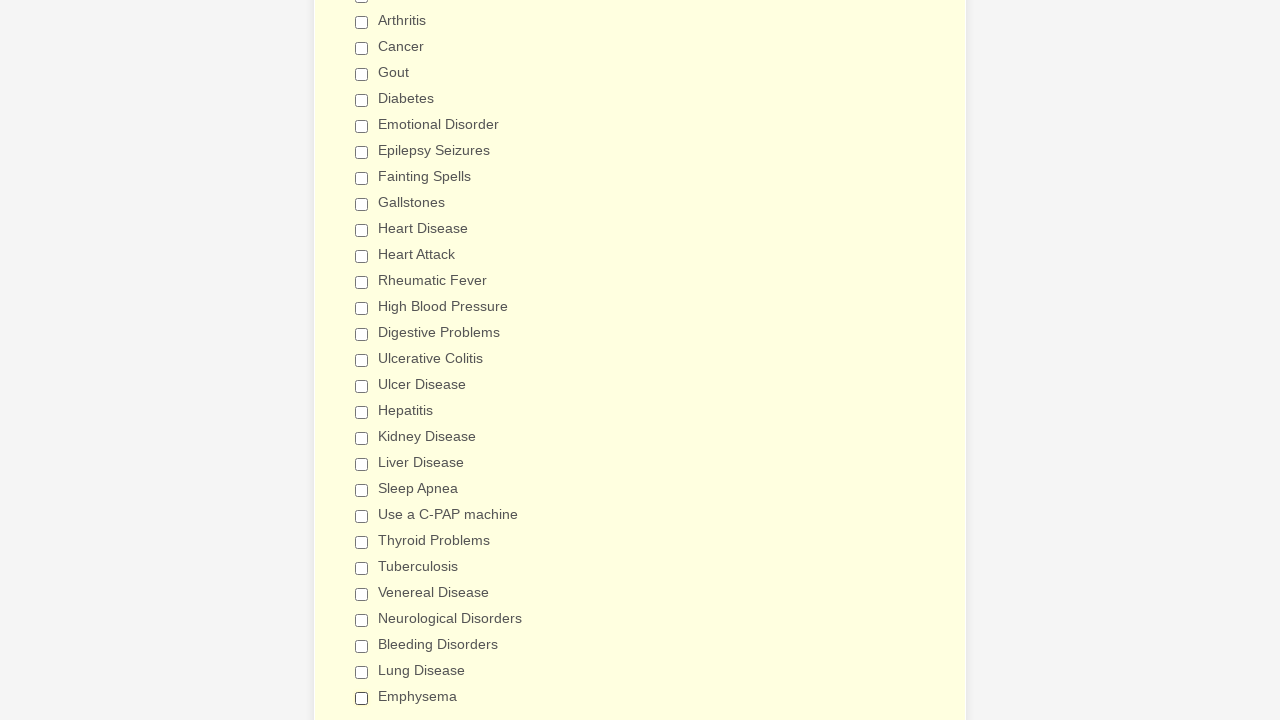

Verified checkbox 4 is deselected
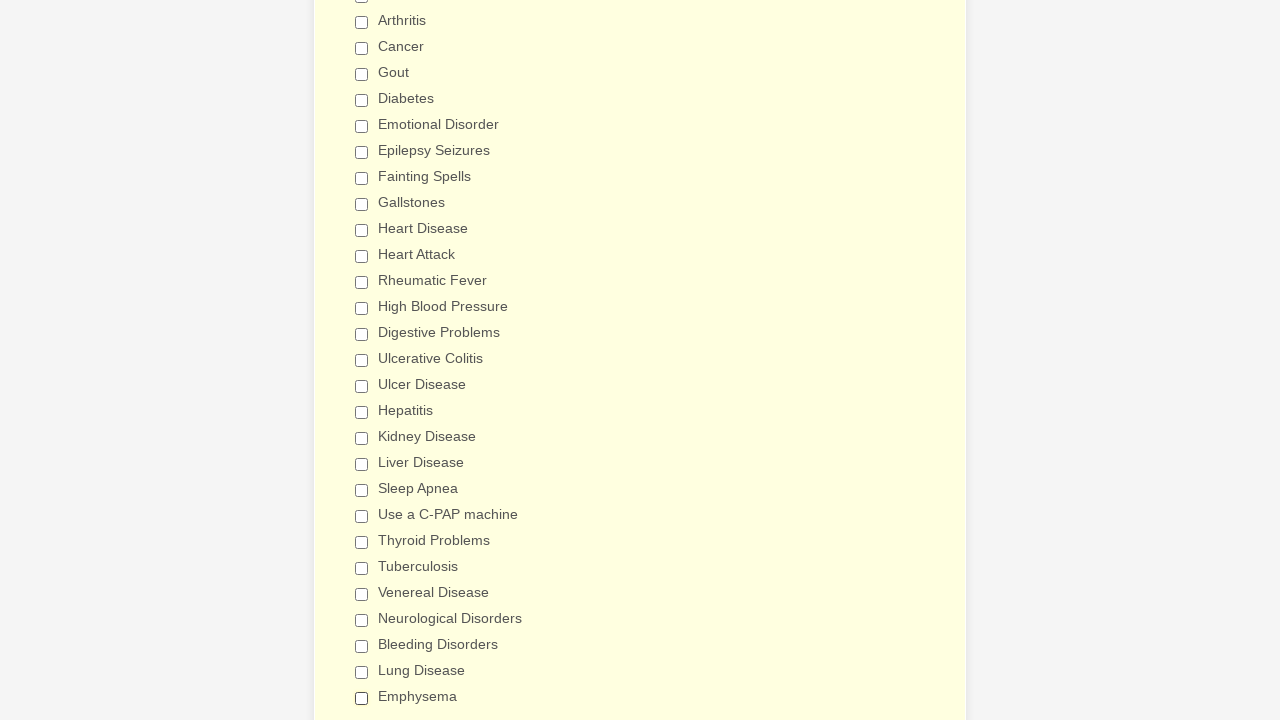

Verified checkbox 5 is deselected
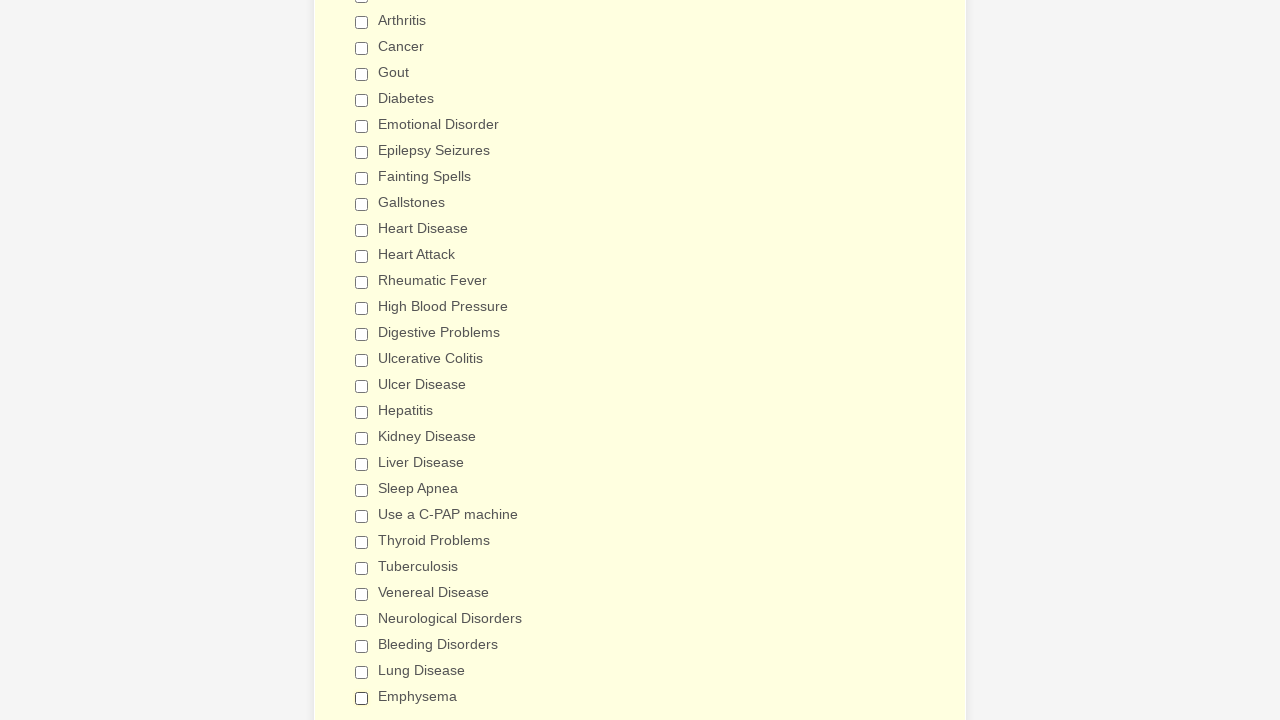

Verified checkbox 6 is deselected
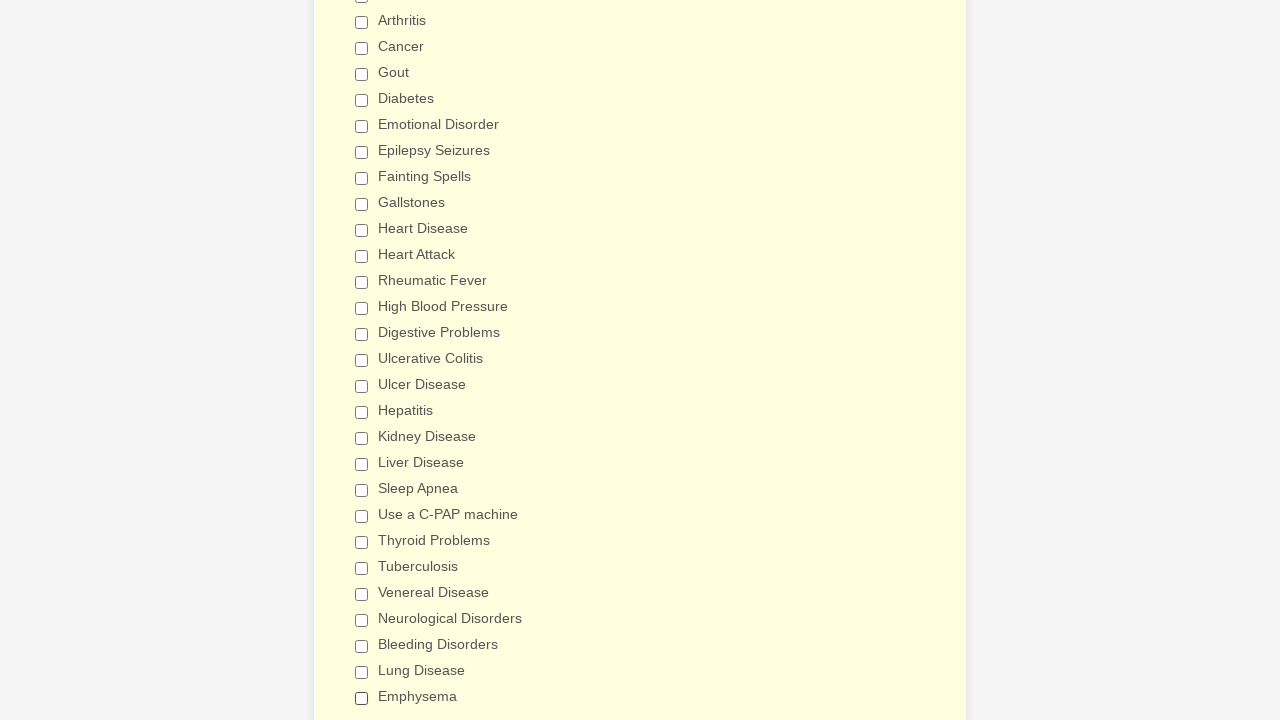

Verified checkbox 7 is deselected
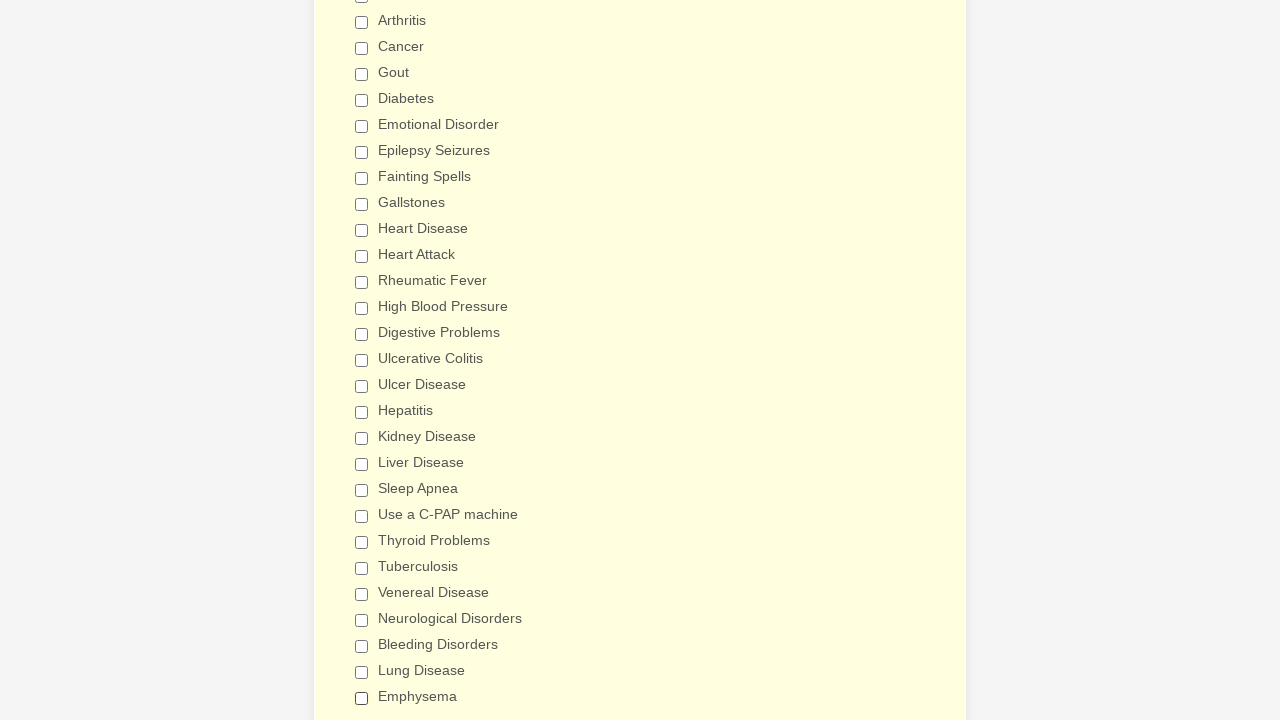

Verified checkbox 8 is deselected
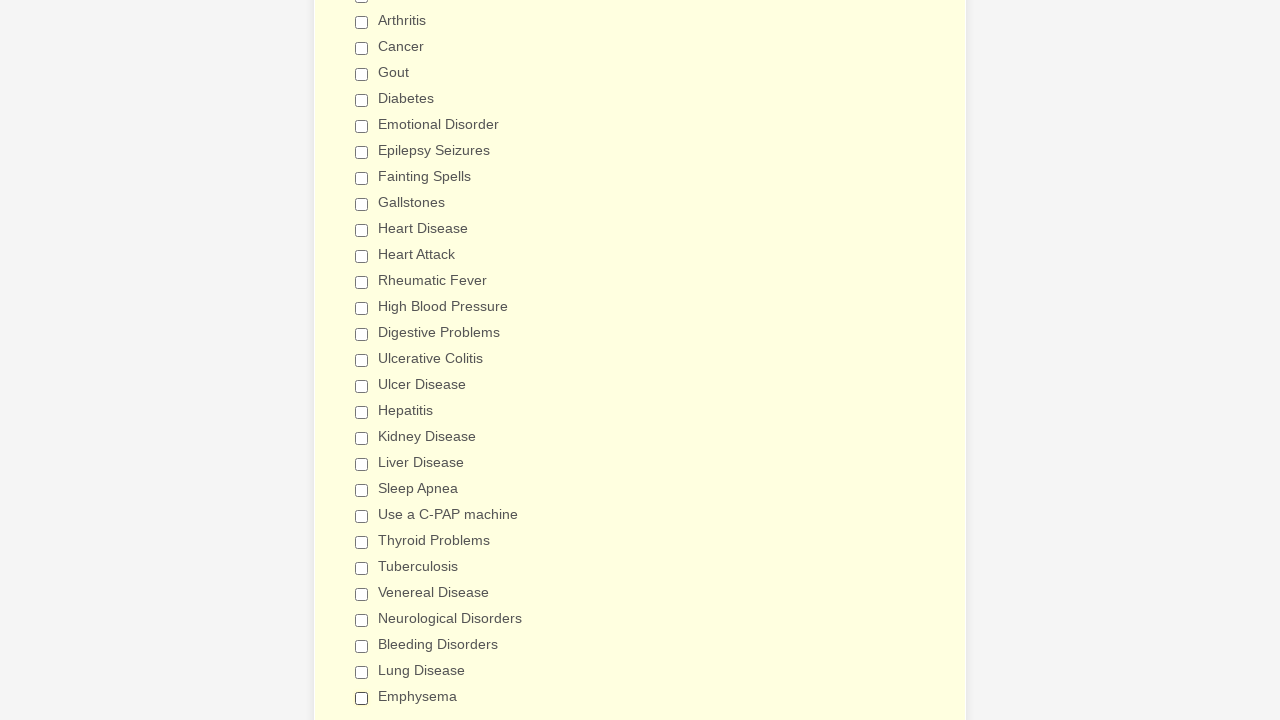

Verified checkbox 9 is deselected
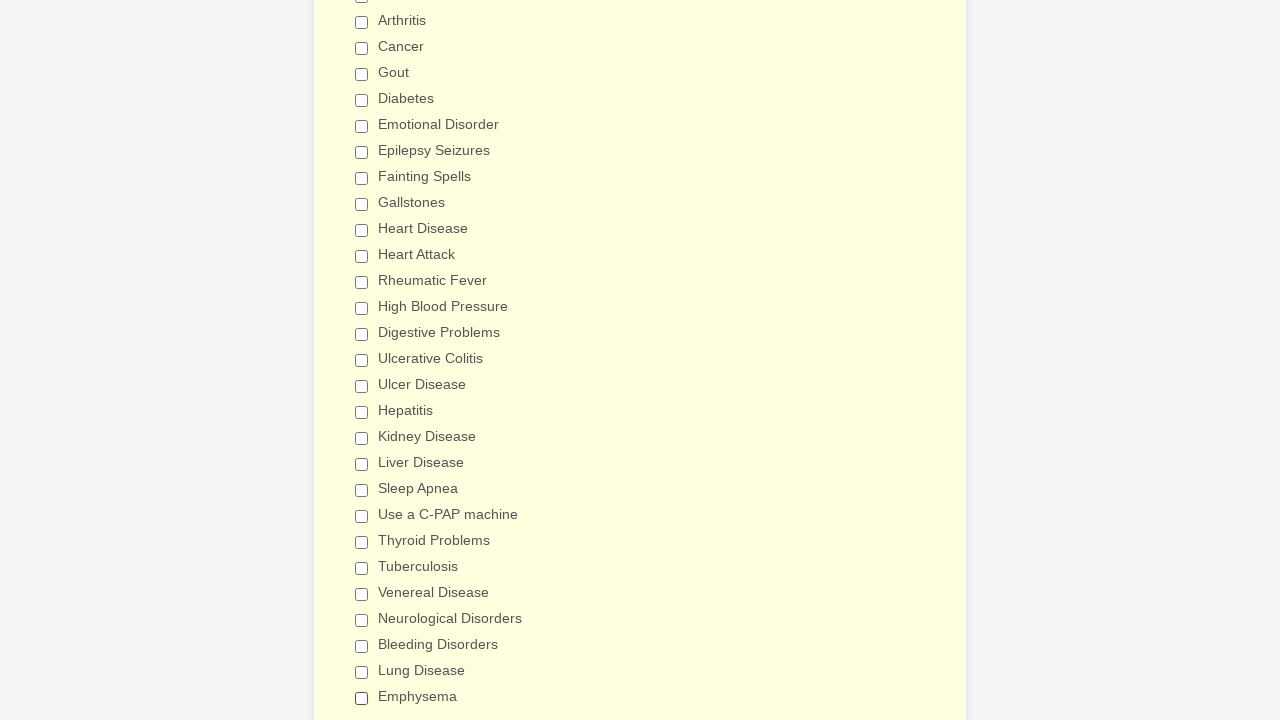

Verified checkbox 10 is deselected
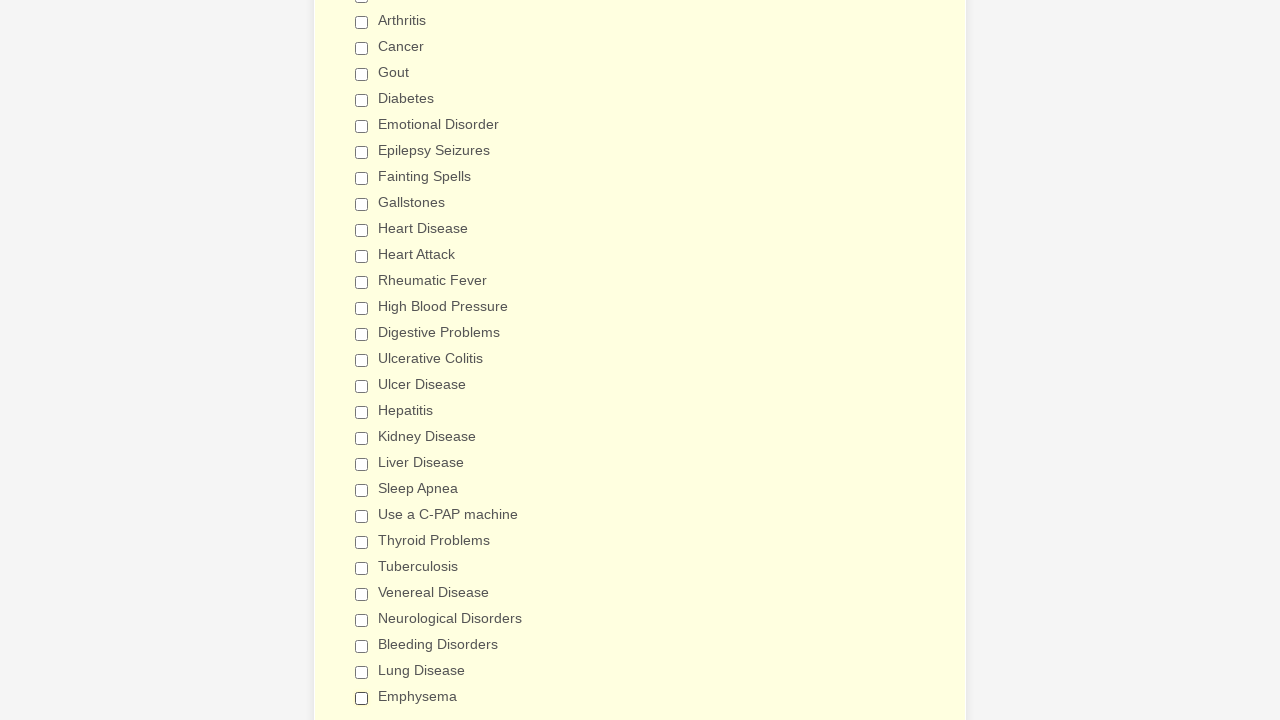

Verified checkbox 11 is deselected
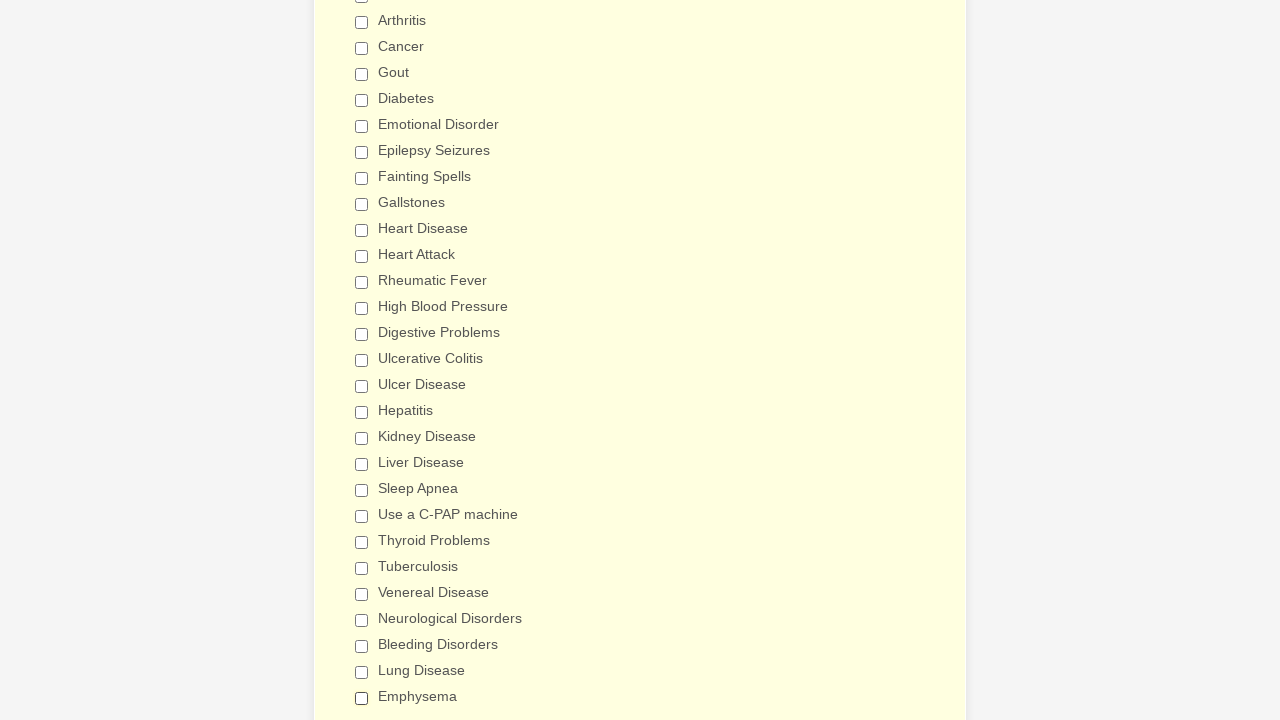

Verified checkbox 12 is deselected
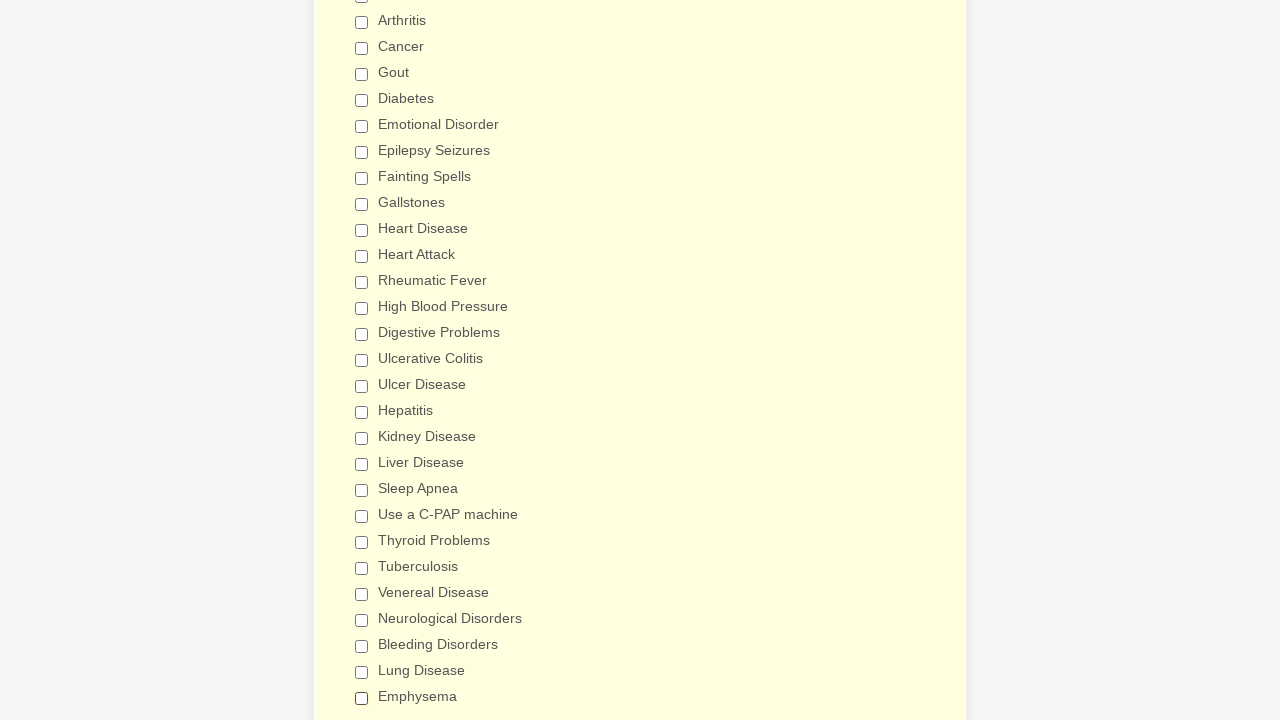

Verified checkbox 13 is deselected
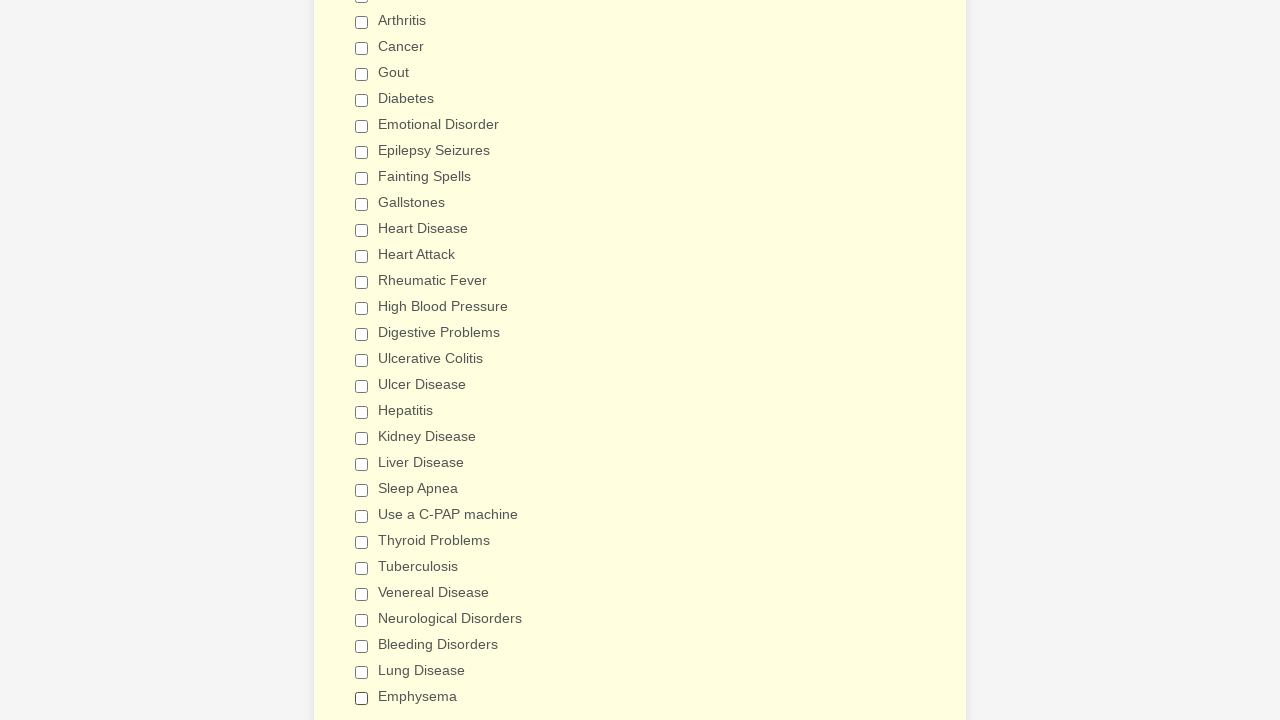

Verified checkbox 14 is deselected
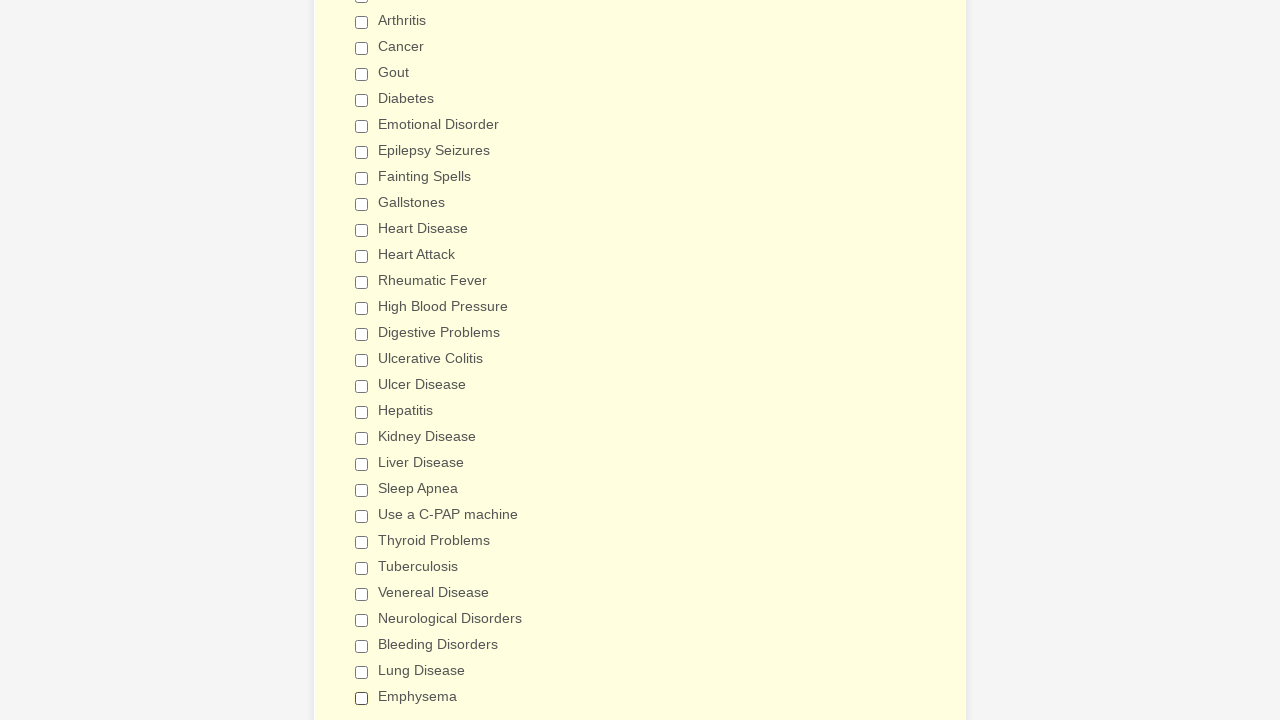

Verified checkbox 15 is deselected
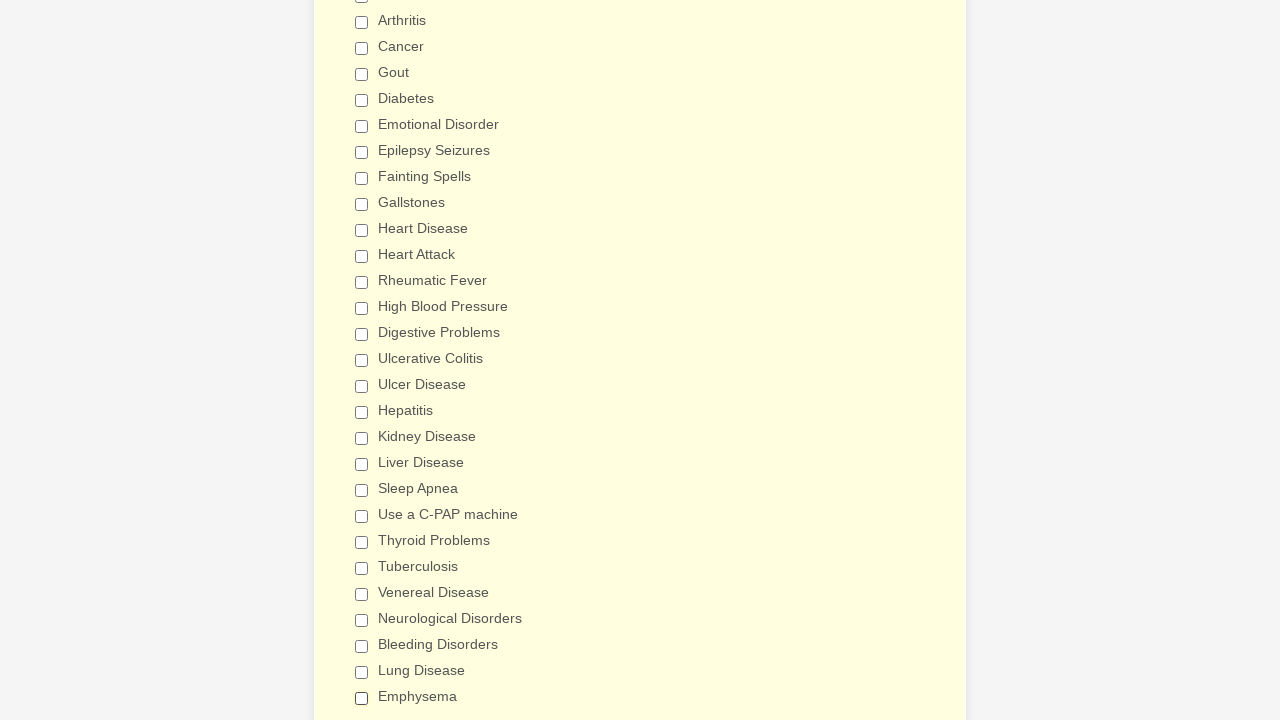

Verified checkbox 16 is deselected
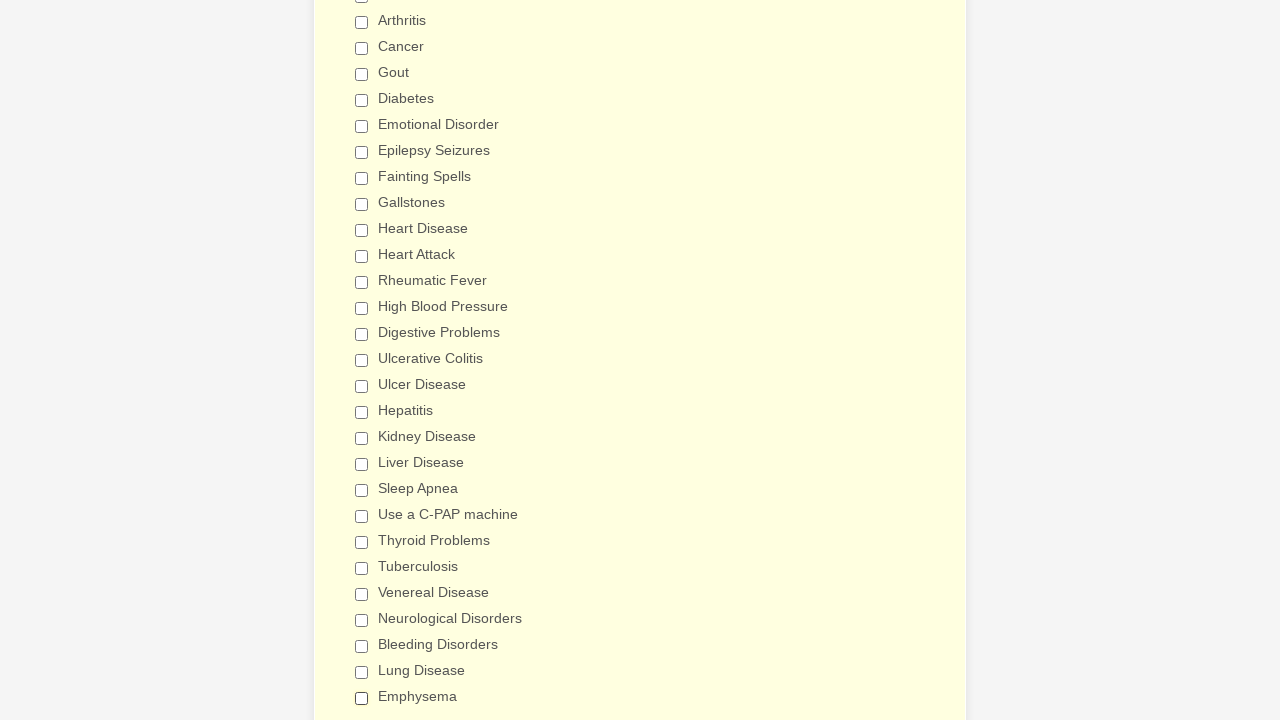

Verified checkbox 17 is deselected
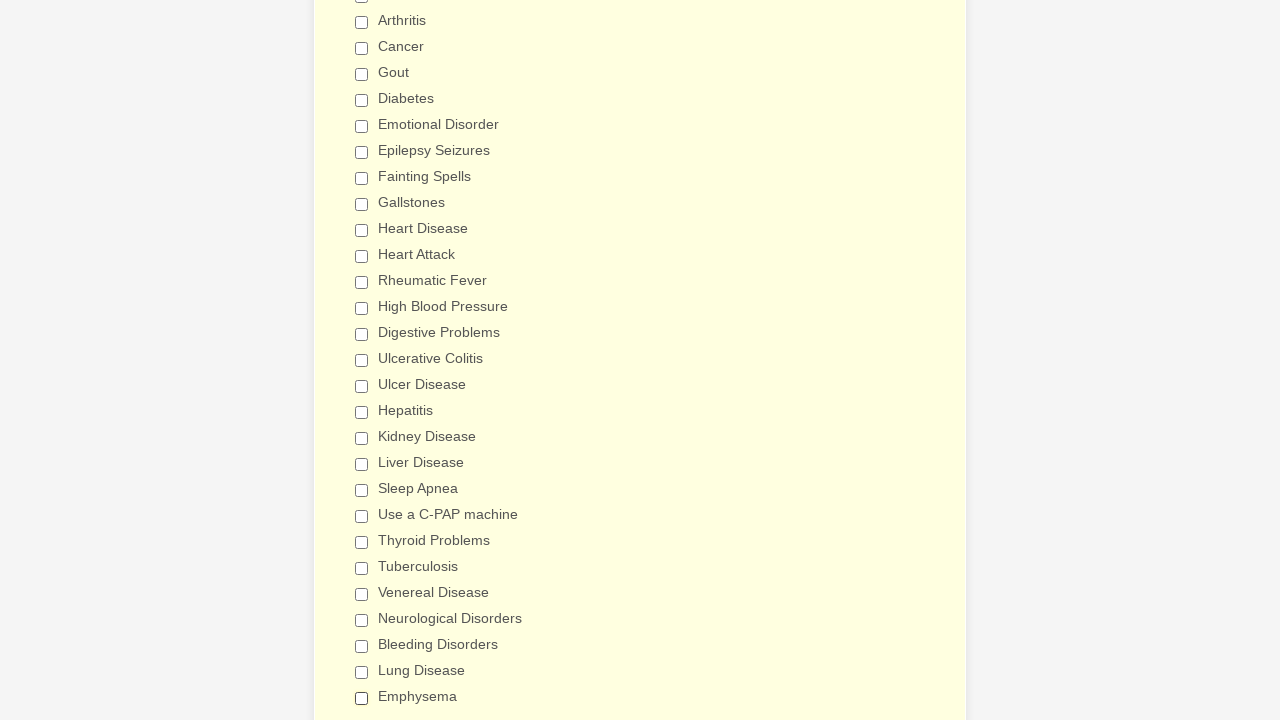

Verified checkbox 18 is deselected
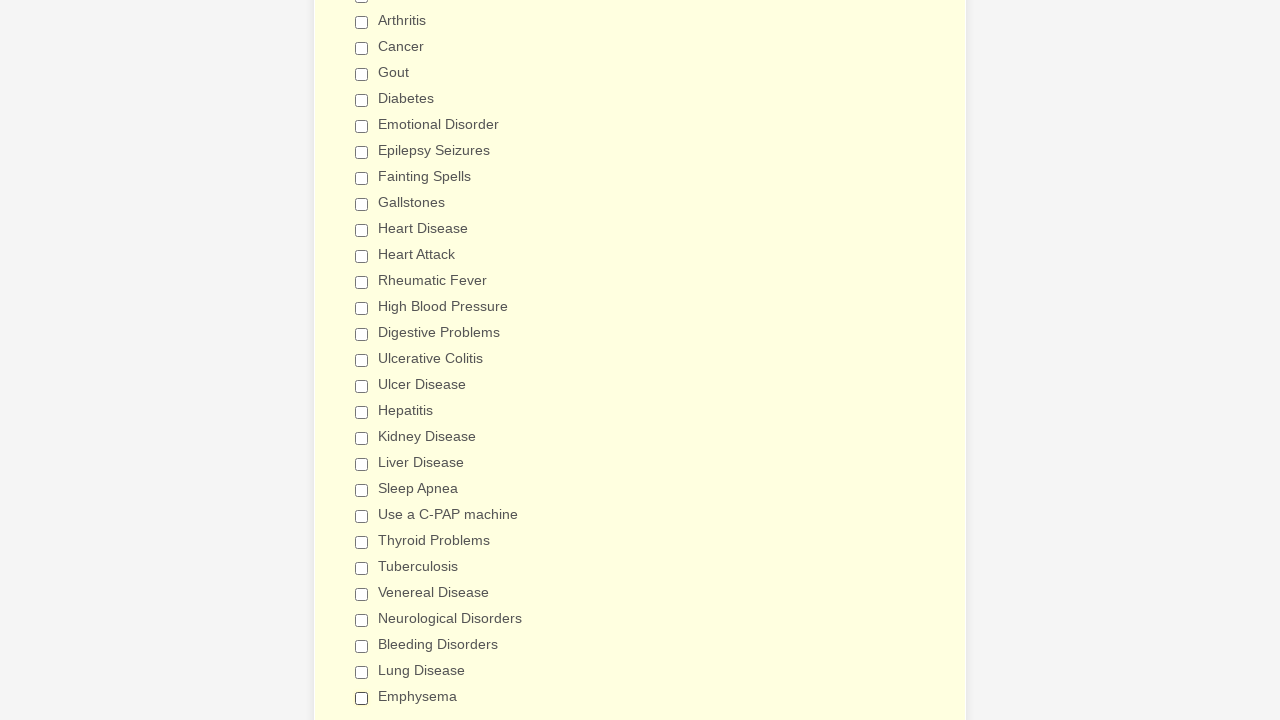

Verified checkbox 19 is deselected
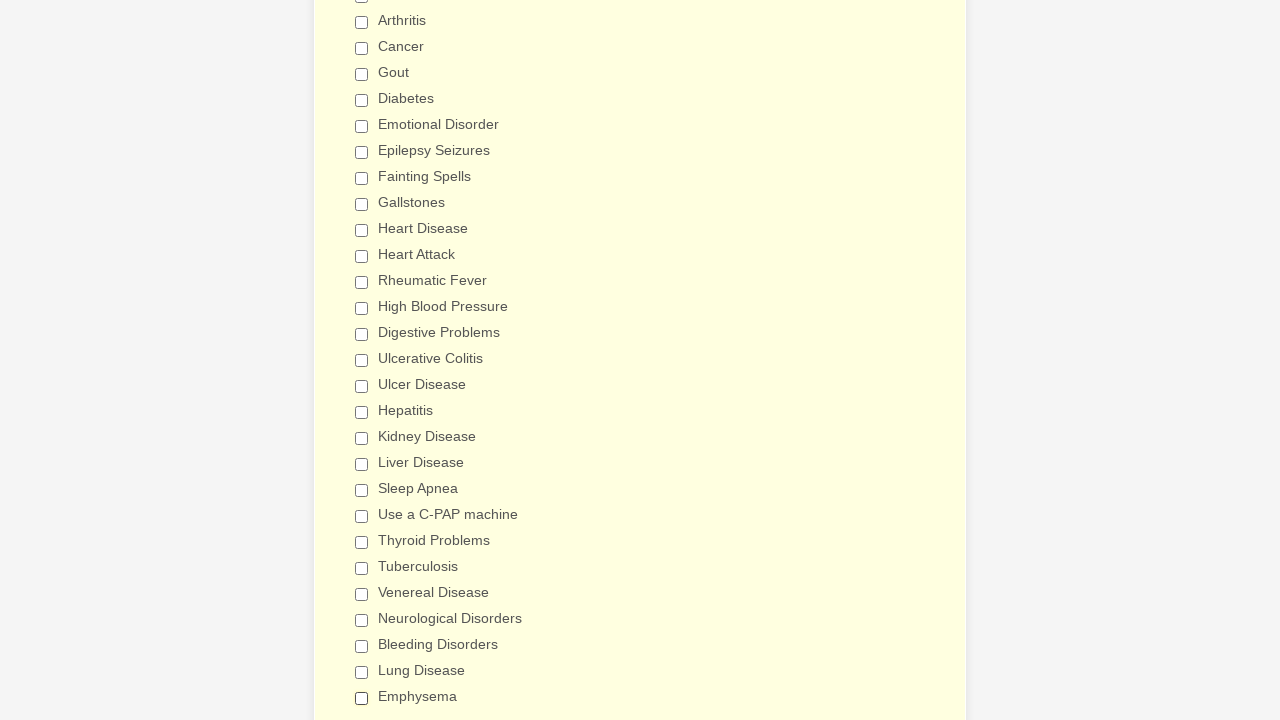

Verified checkbox 20 is deselected
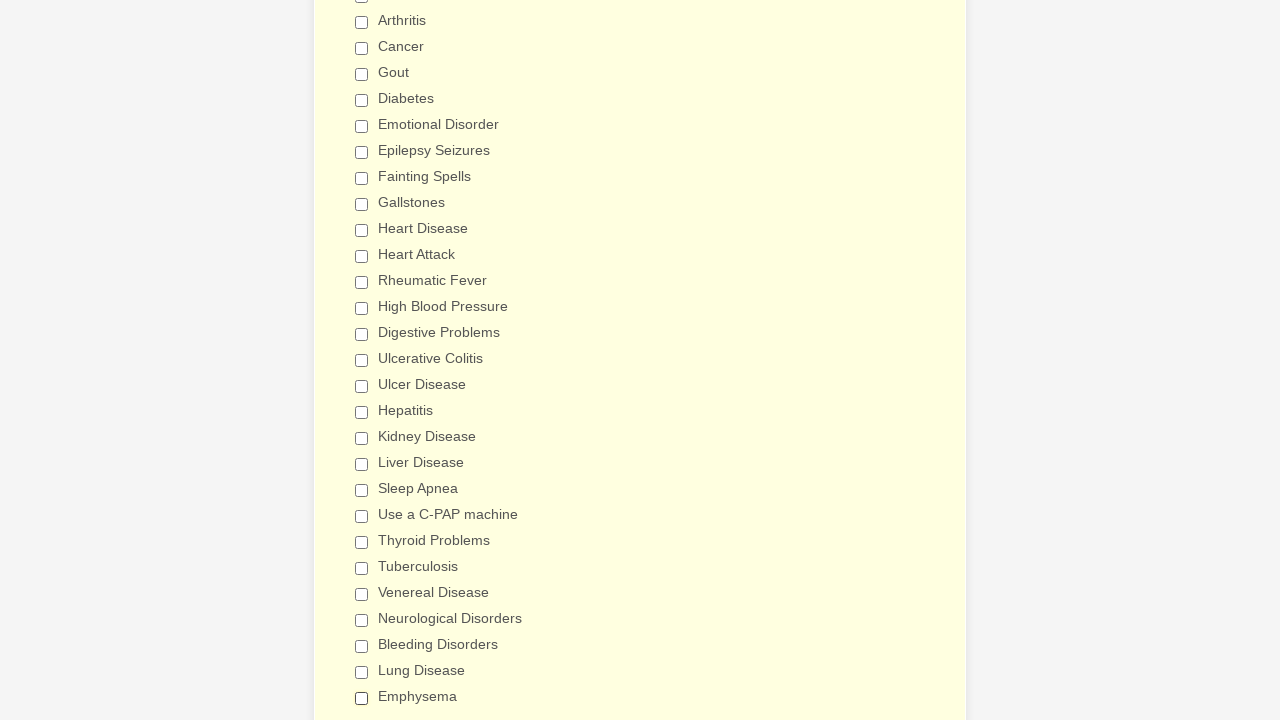

Verified checkbox 21 is deselected
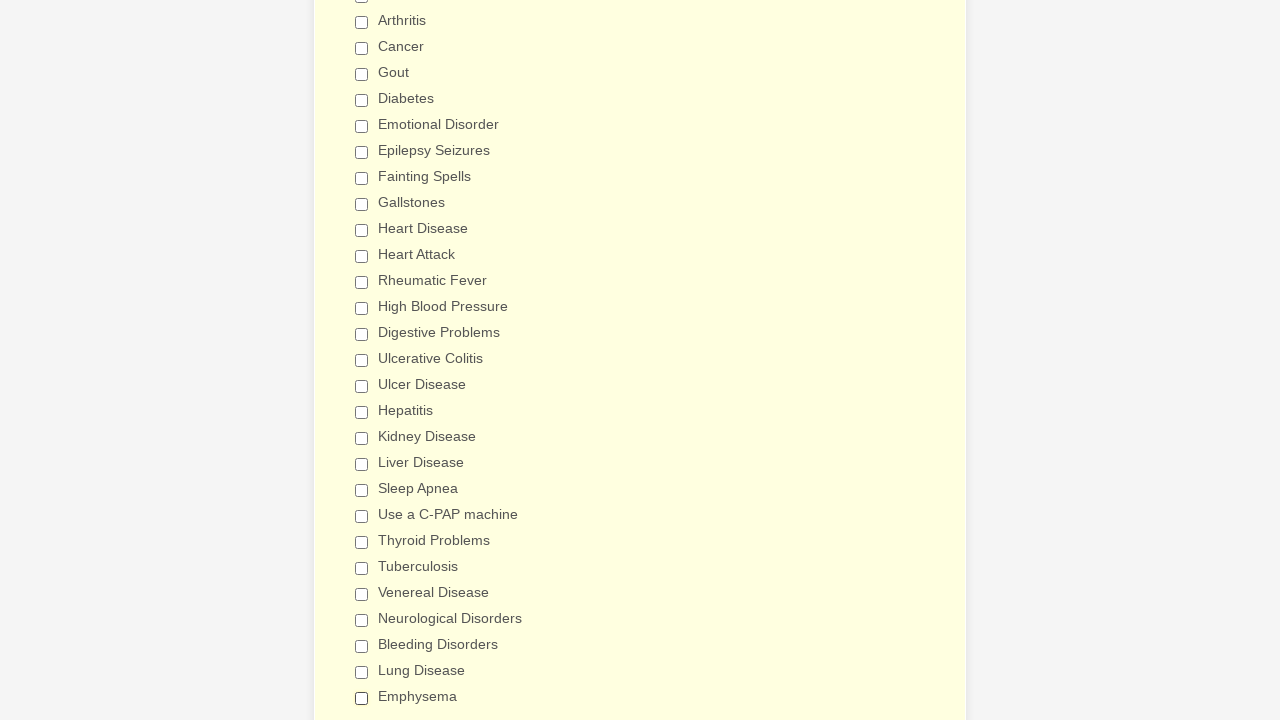

Verified checkbox 22 is deselected
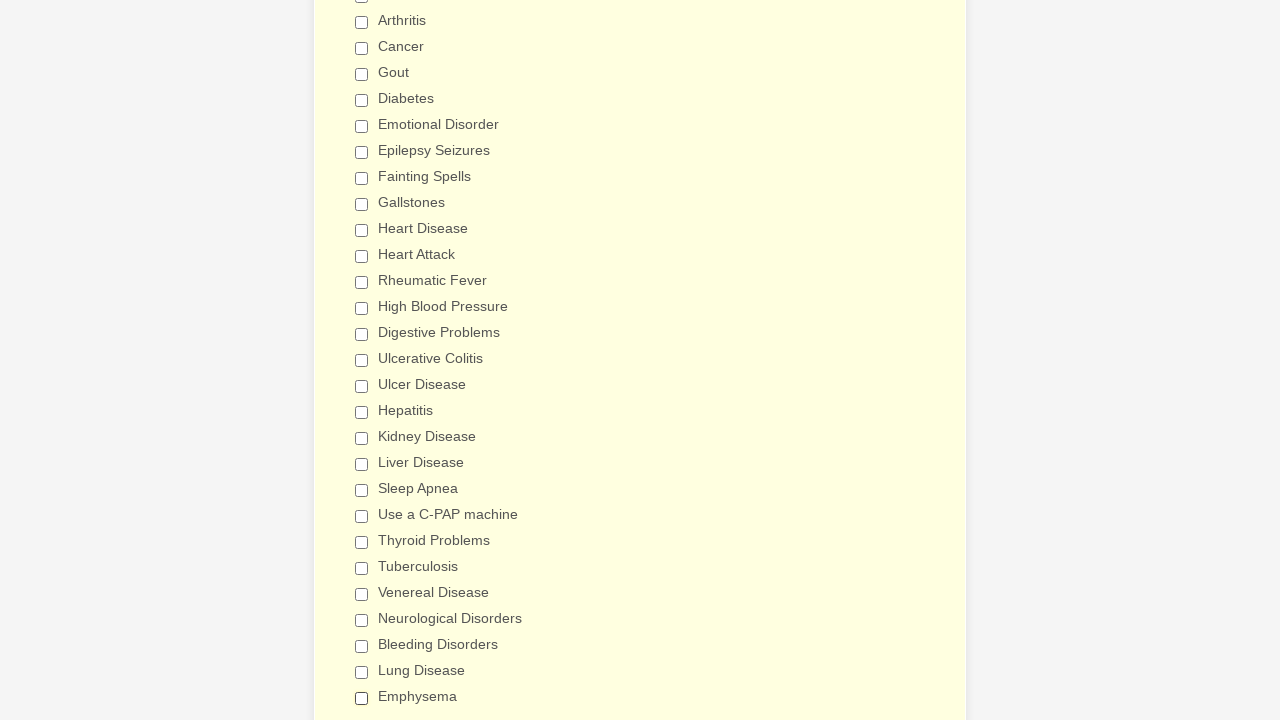

Verified checkbox 23 is deselected
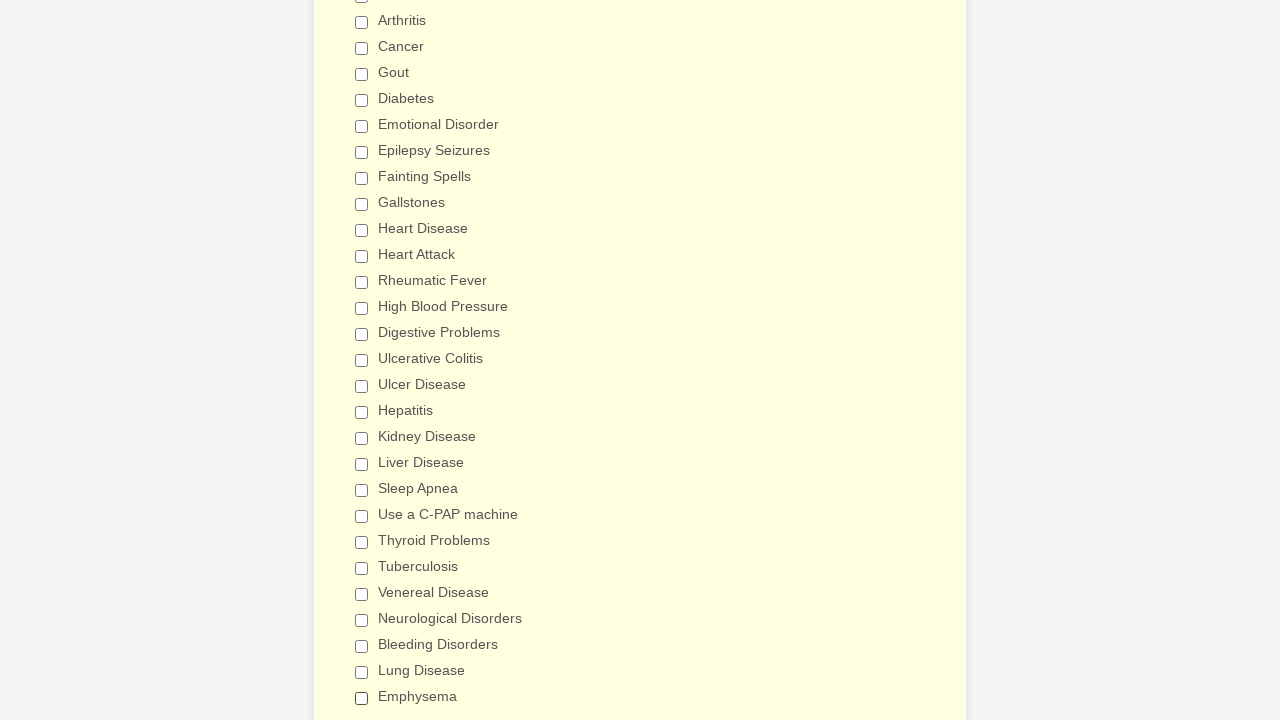

Verified checkbox 24 is deselected
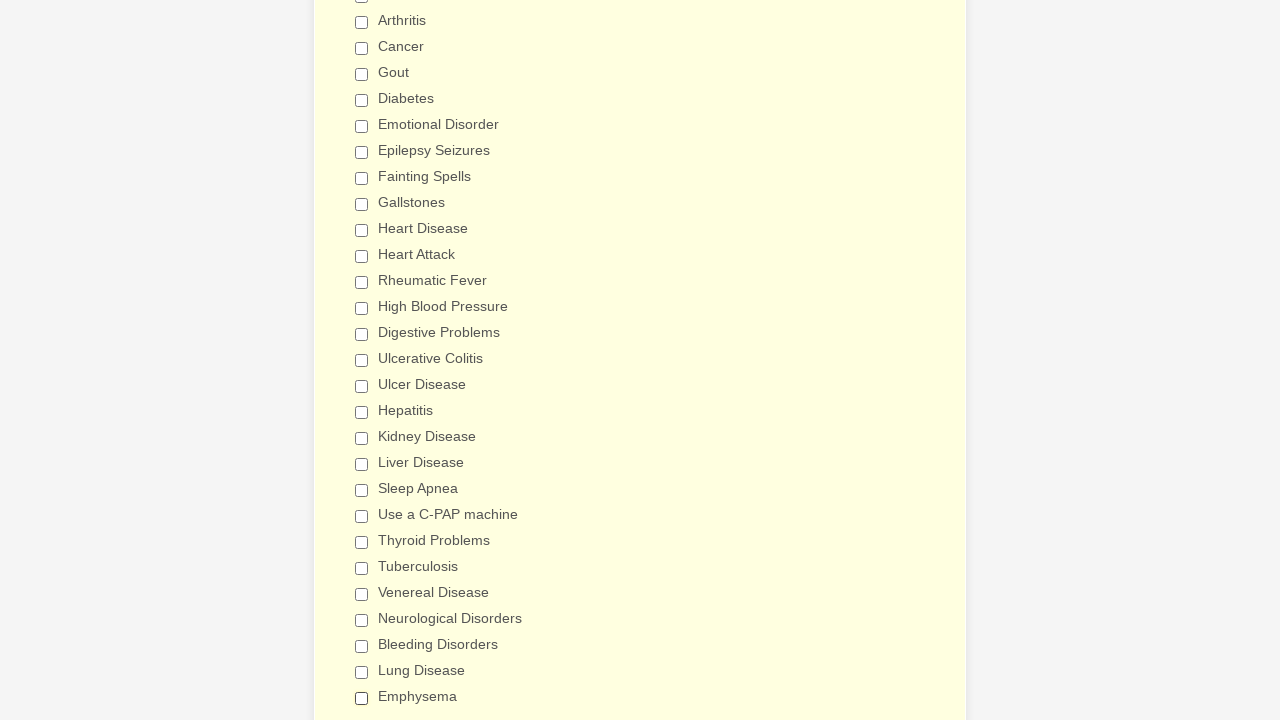

Verified checkbox 25 is deselected
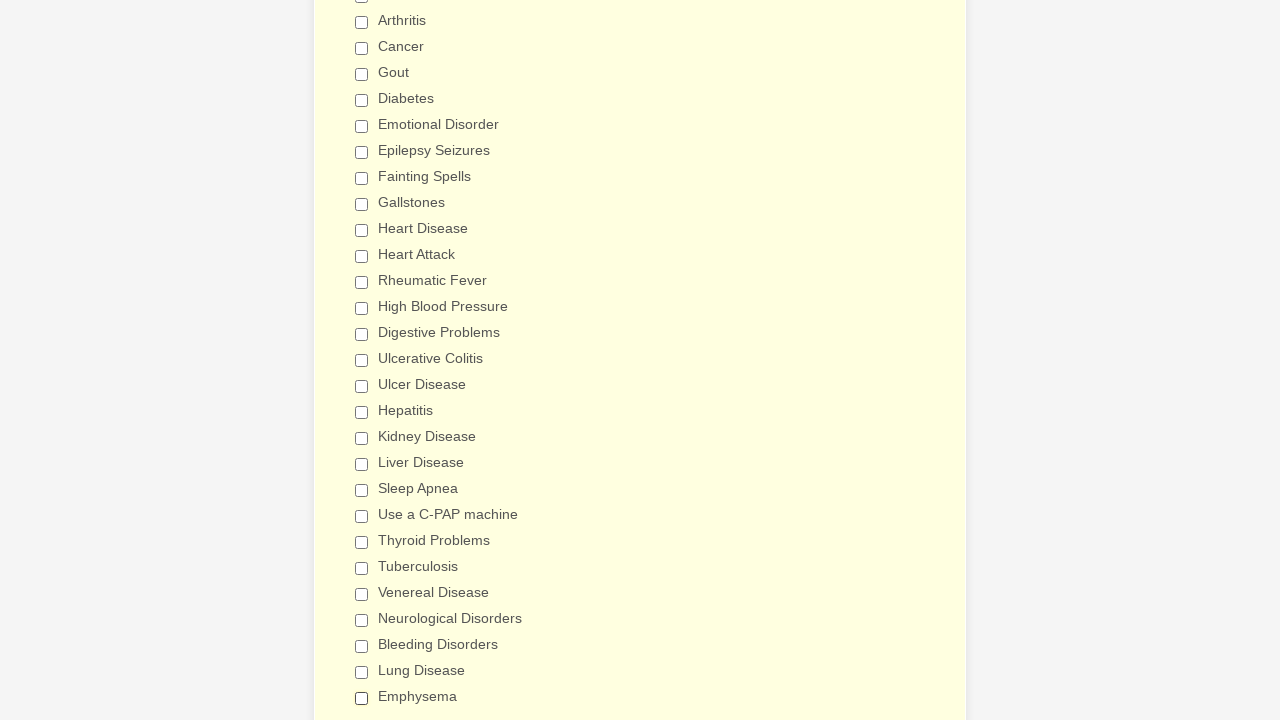

Verified checkbox 26 is deselected
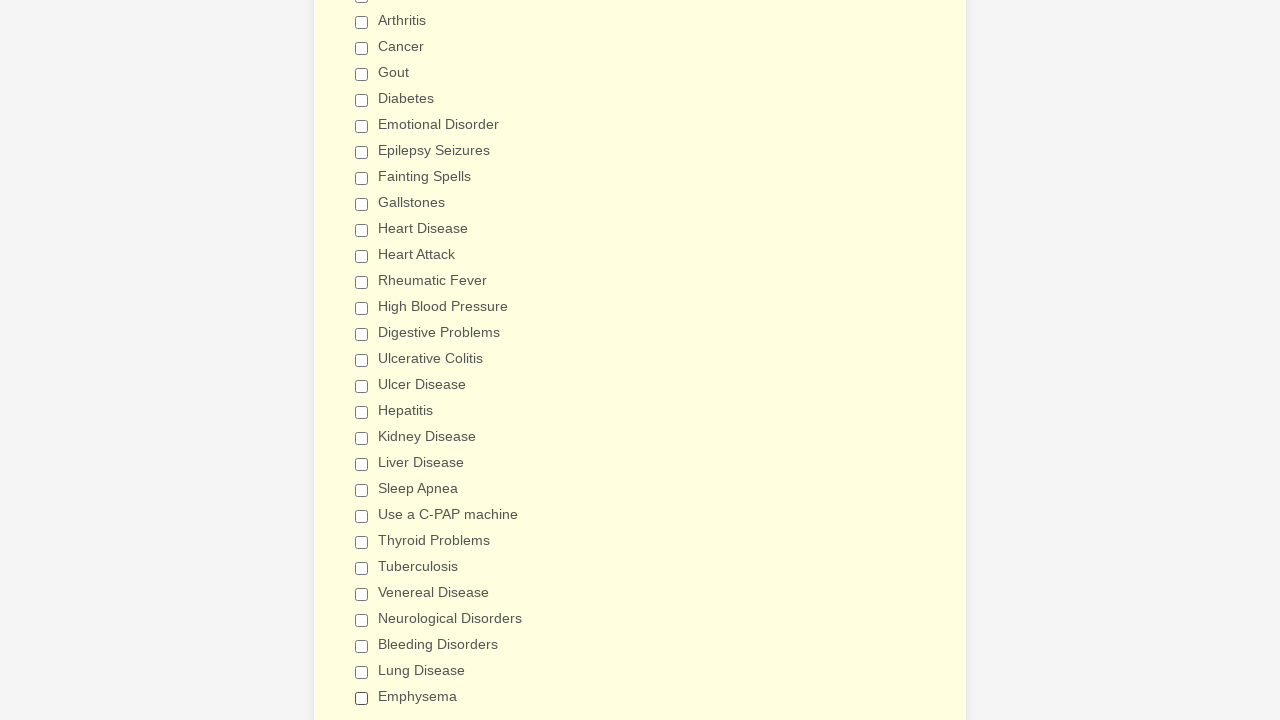

Verified checkbox 27 is deselected
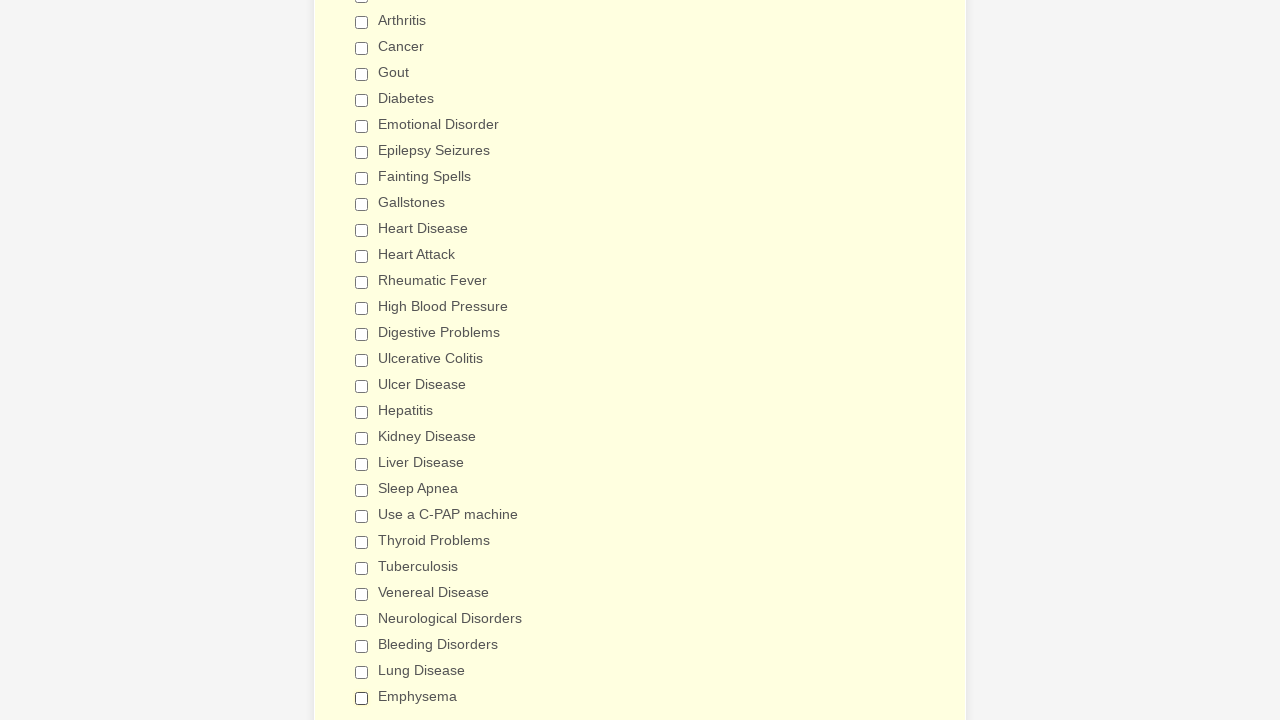

Verified checkbox 28 is deselected
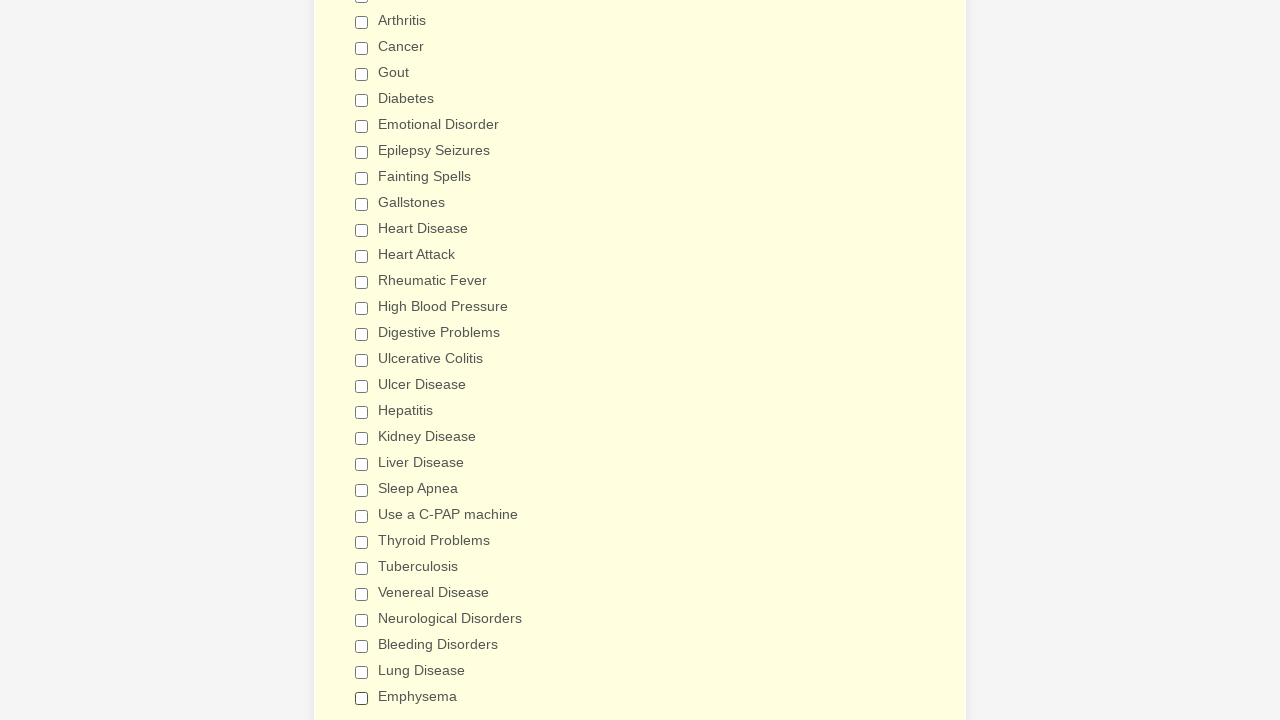

Verified checkbox 29 is deselected
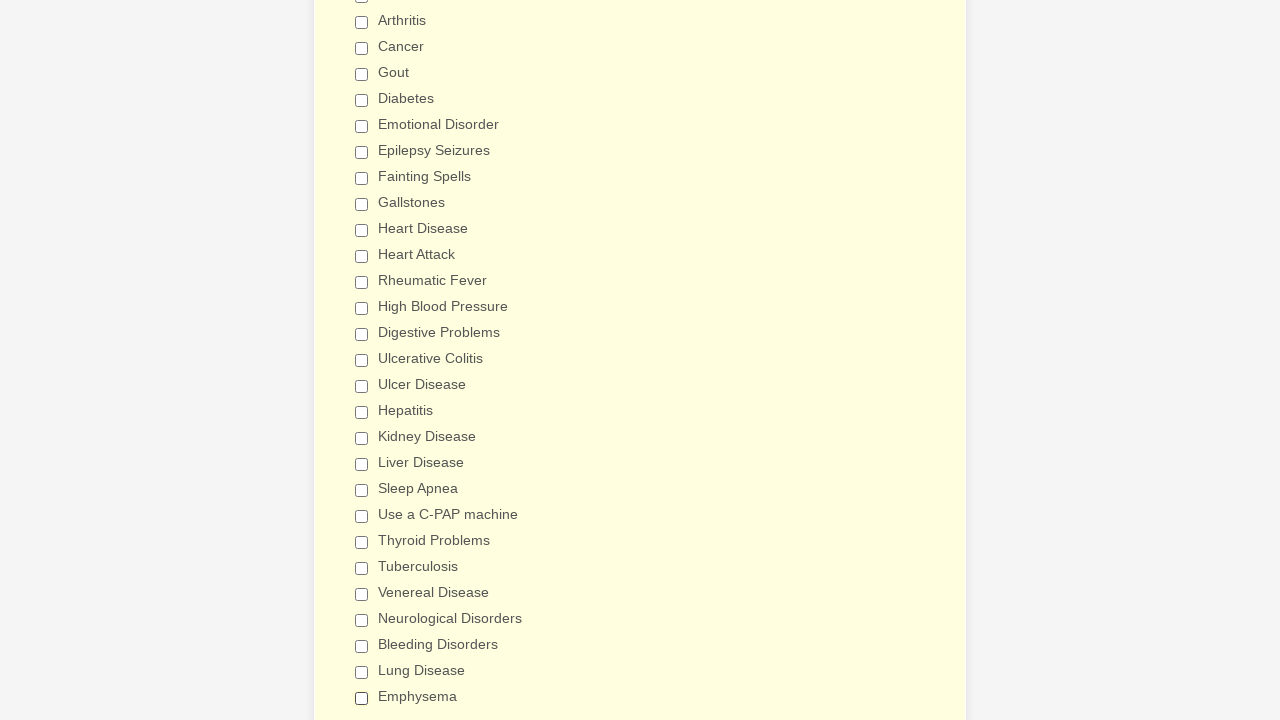

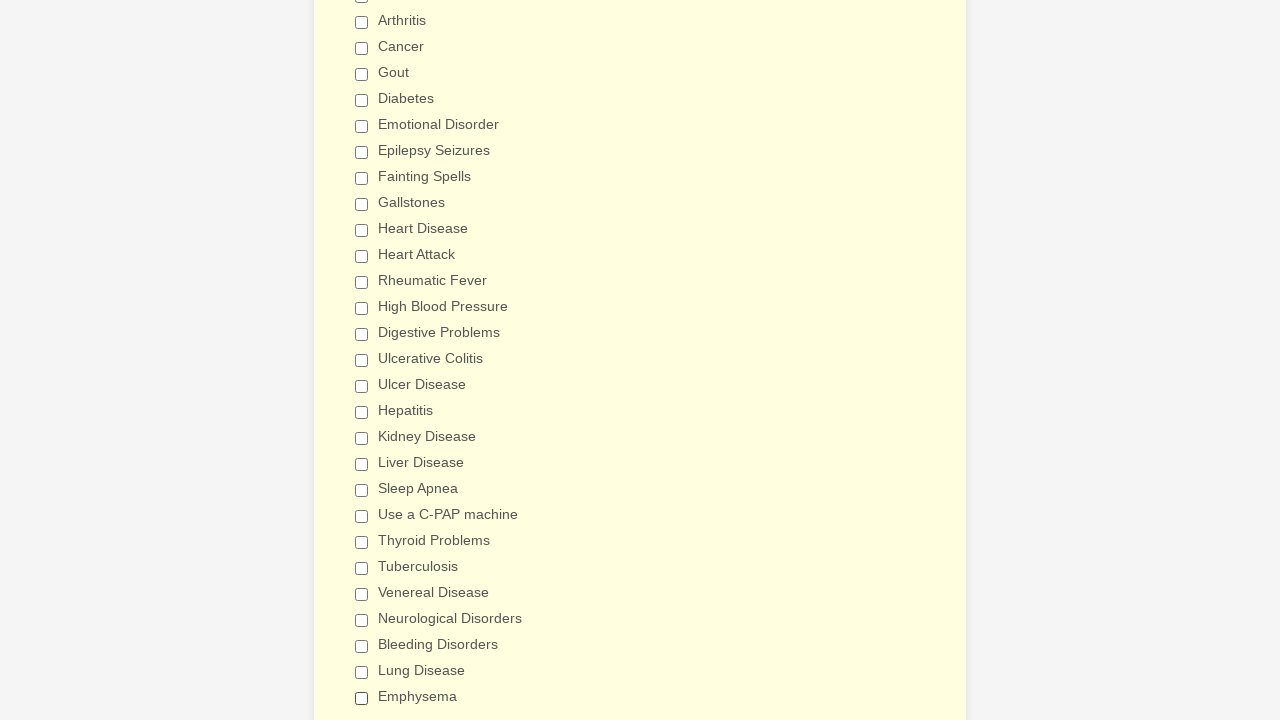